Tests filling out a large form with multiple input fields by iterating through all input elements and entering text, then submitting the form by clicking the submit button.

Starting URL: http://suninjuly.github.io/huge_form.html

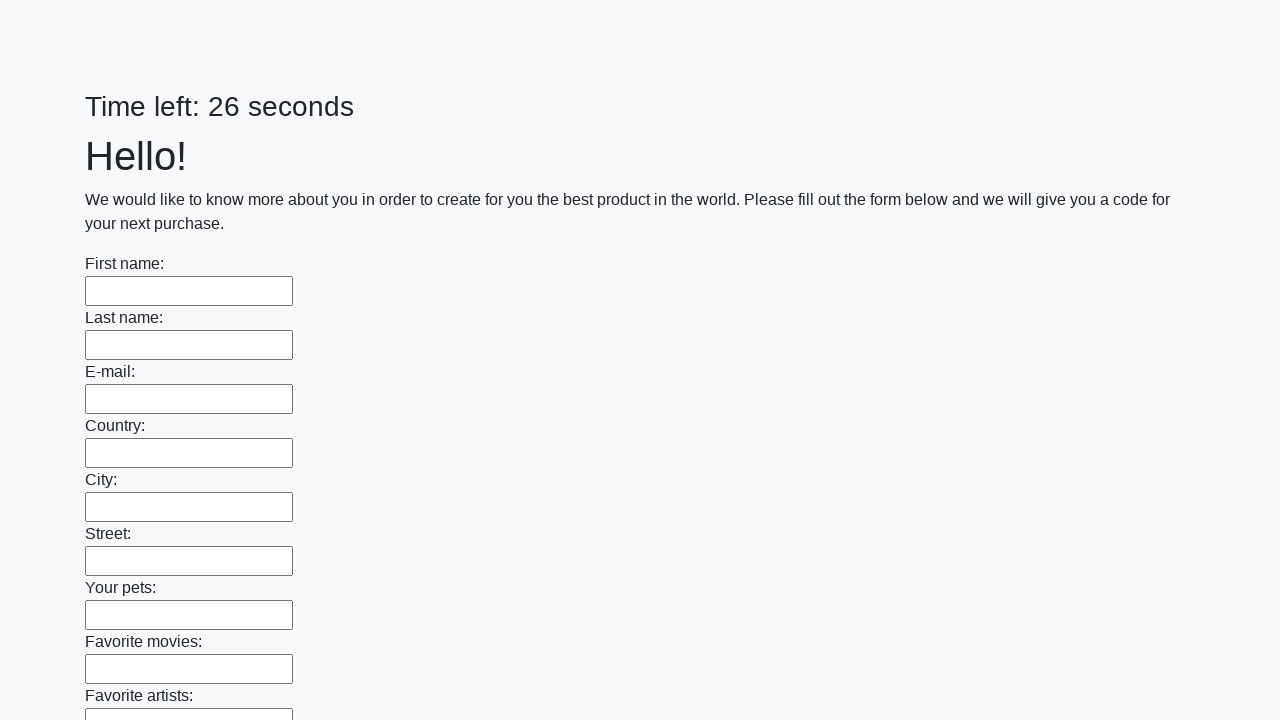

Retrieved all input elements from the form
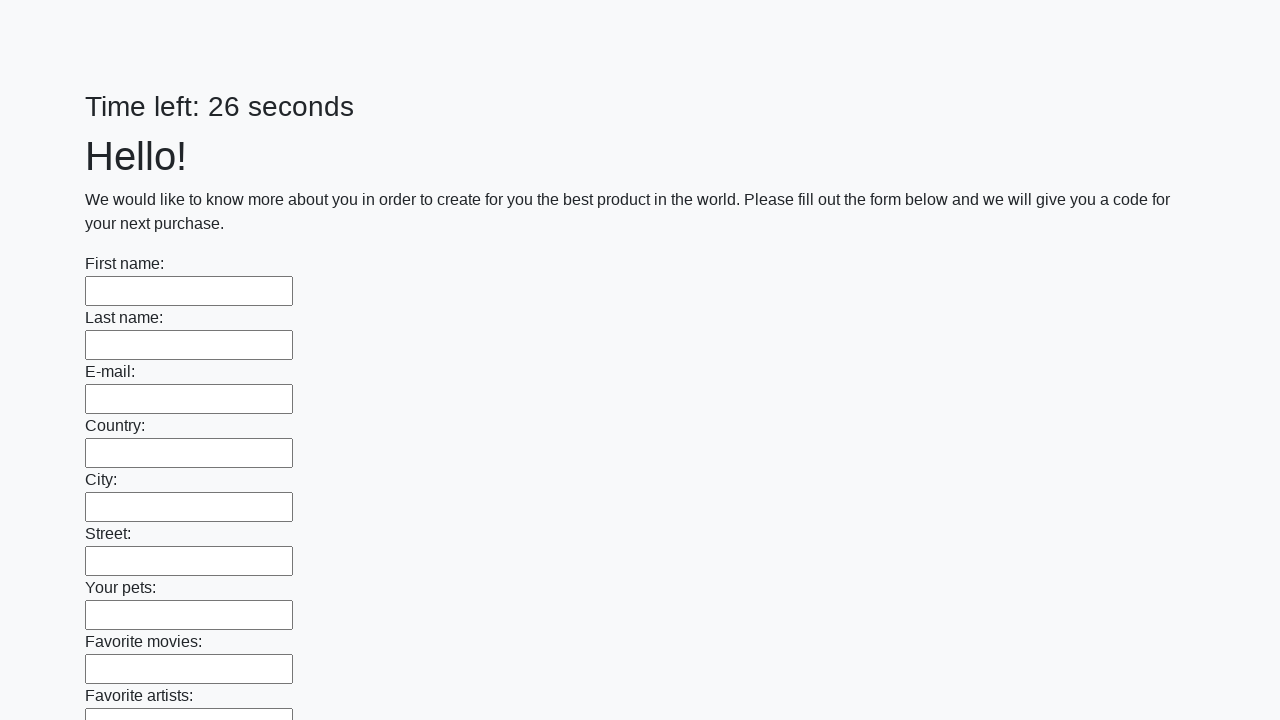

Filled input field 0 with 'My answer 0' on input >> nth=0
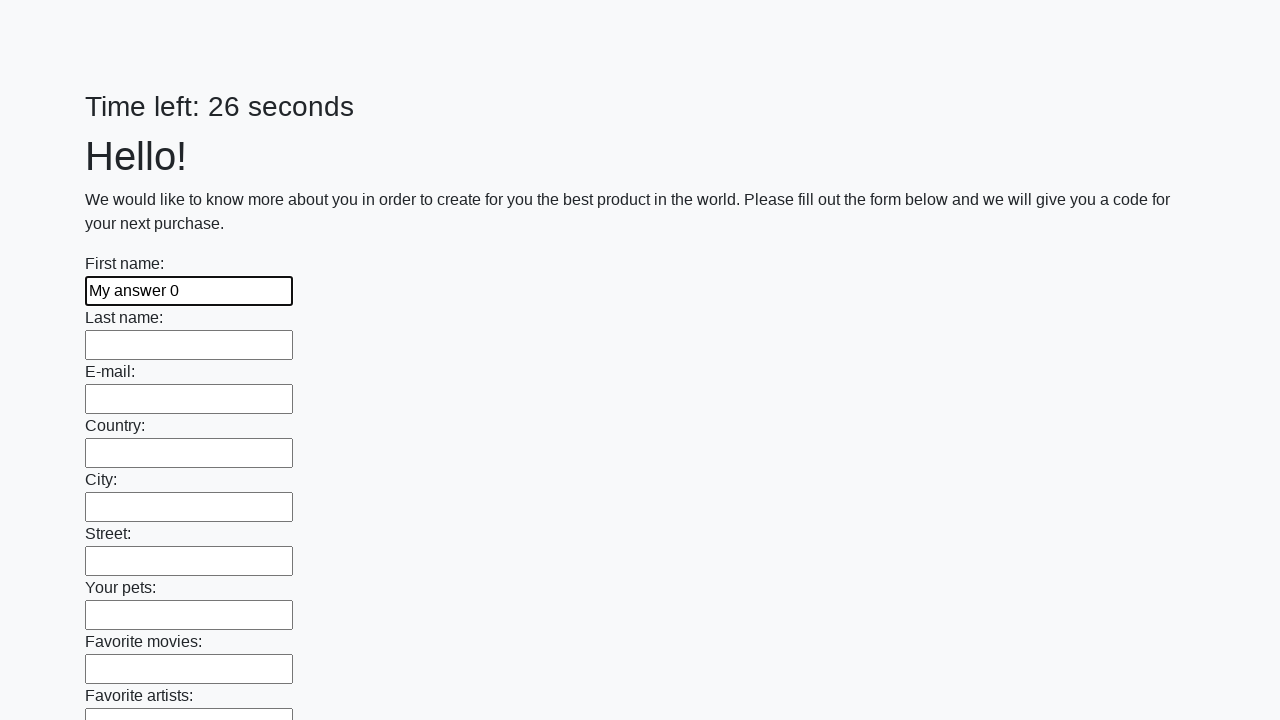

Filled input field 1 with 'My answer 1' on input >> nth=1
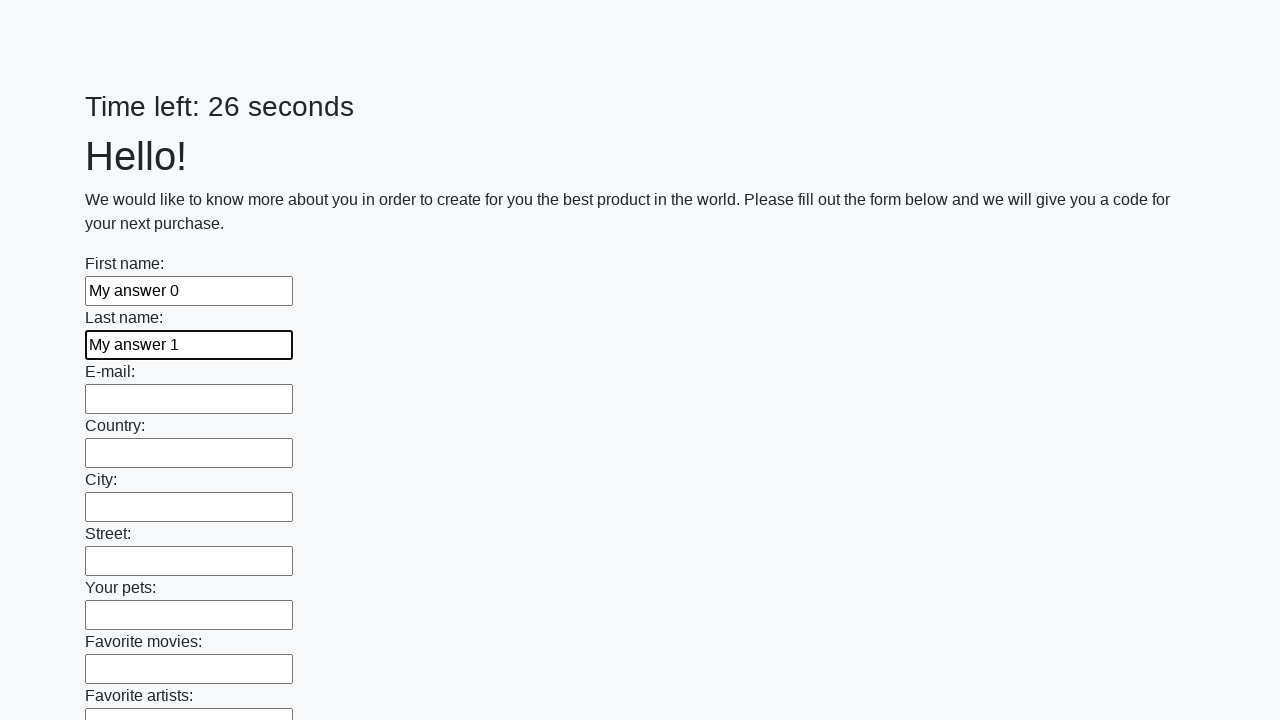

Filled input field 2 with 'My answer 2' on input >> nth=2
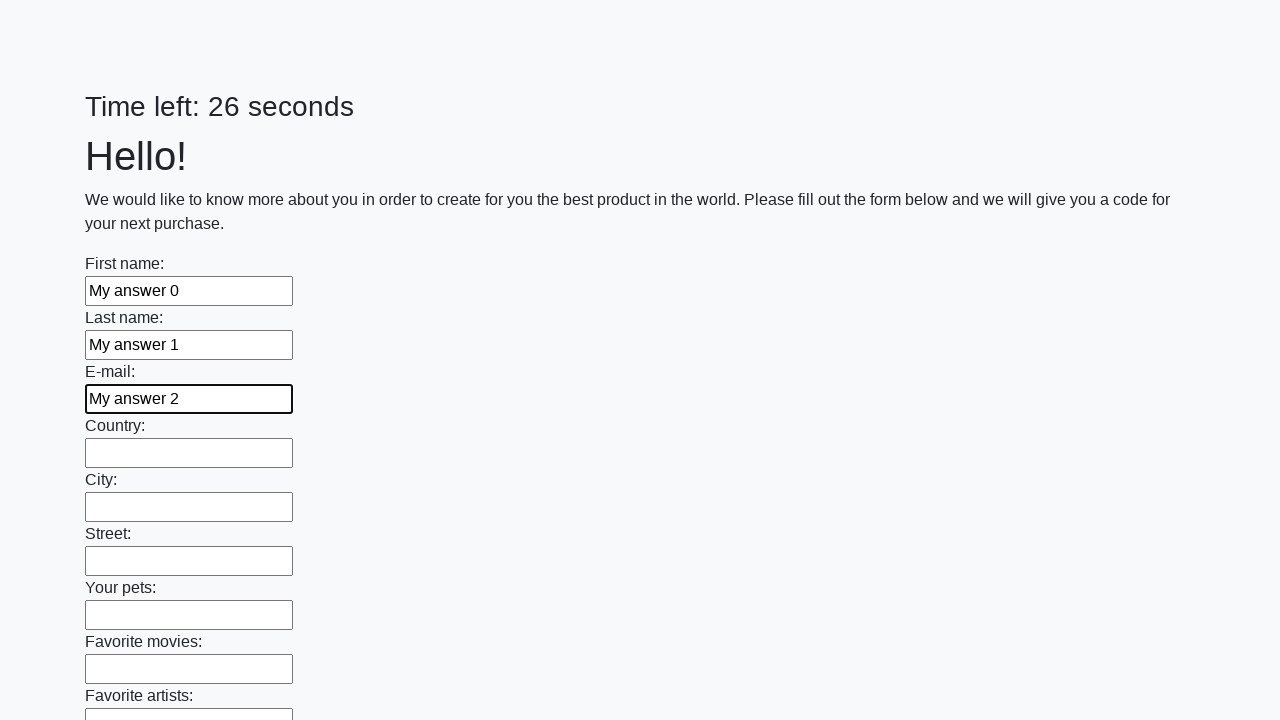

Filled input field 3 with 'My answer 3' on input >> nth=3
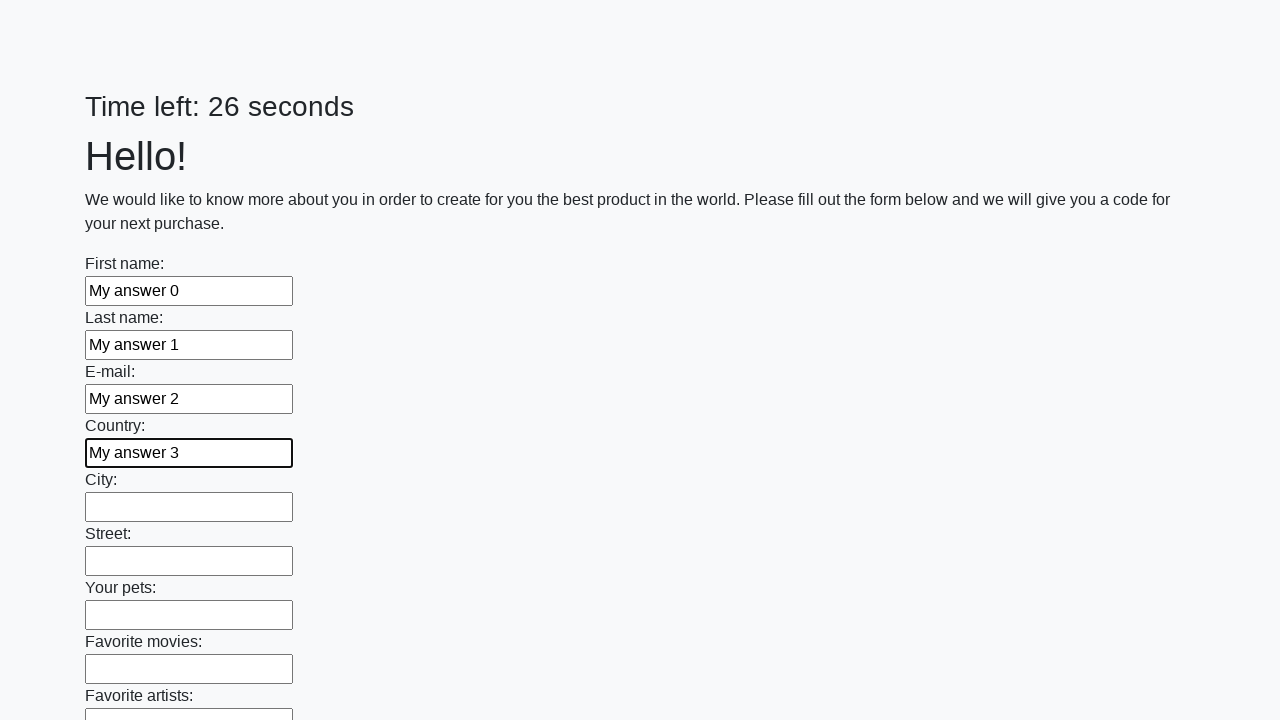

Filled input field 4 with 'My answer 4' on input >> nth=4
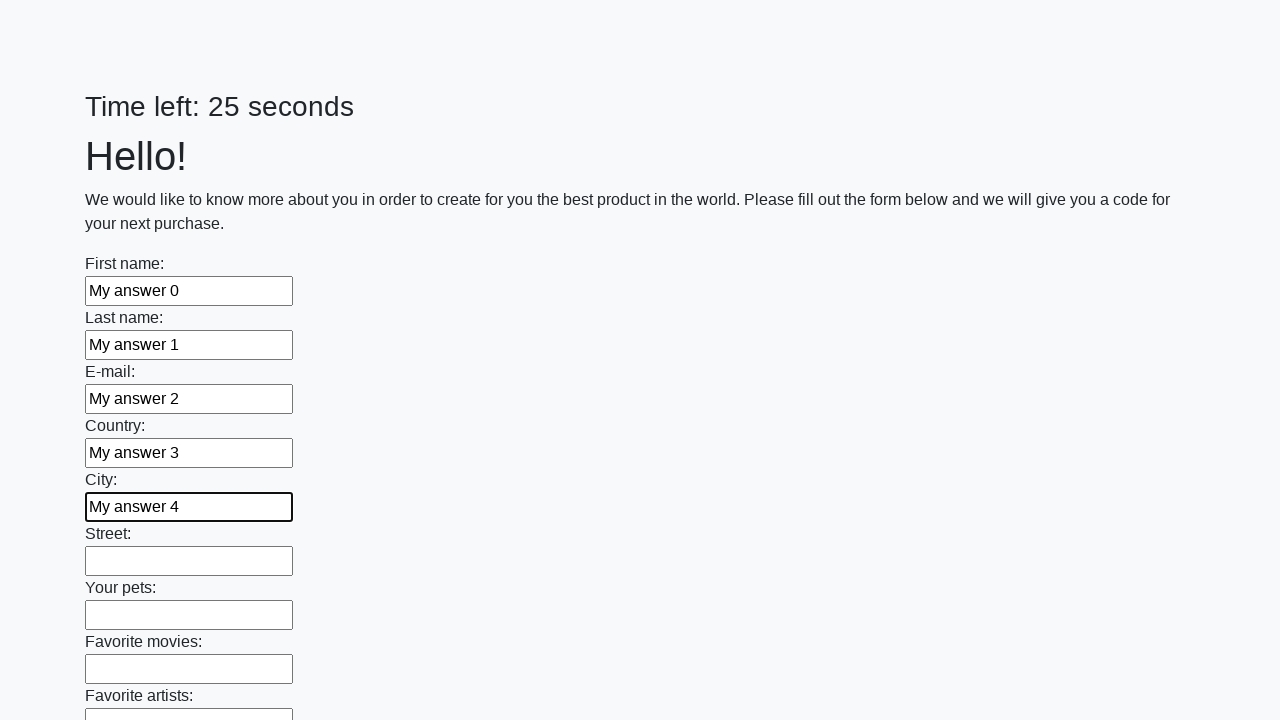

Filled input field 5 with 'My answer 5' on input >> nth=5
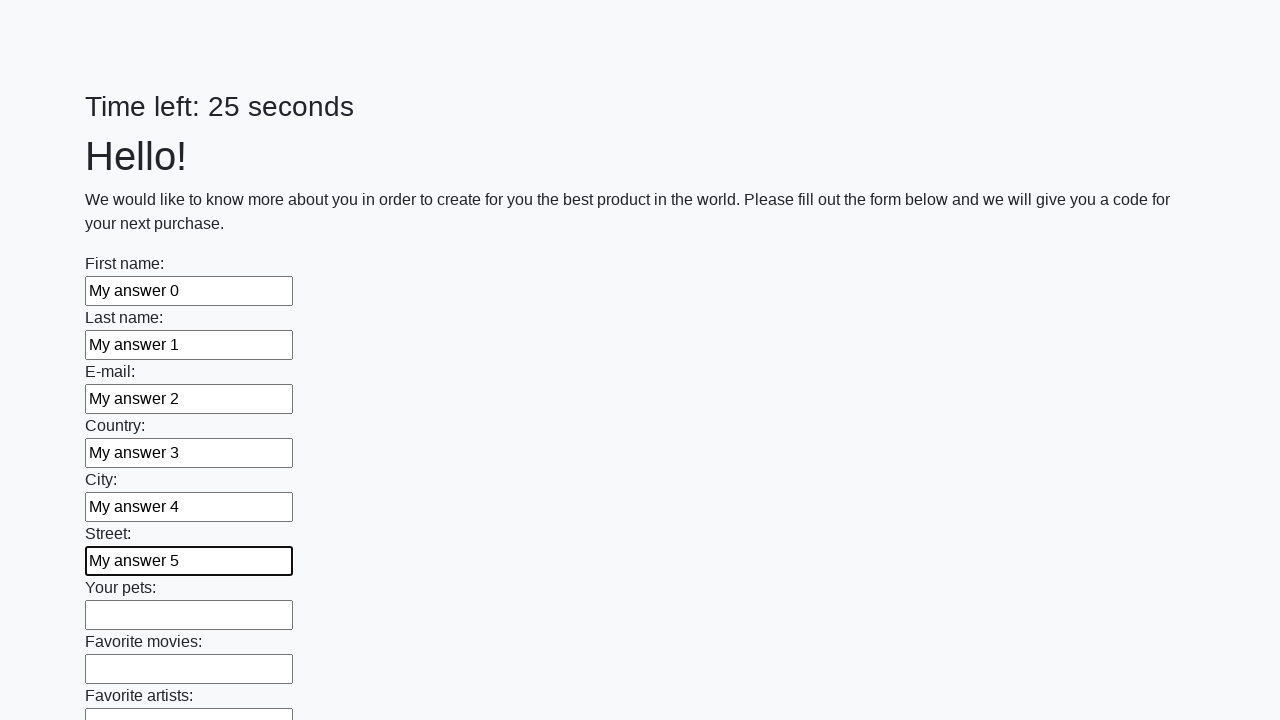

Filled input field 6 with 'My answer 6' on input >> nth=6
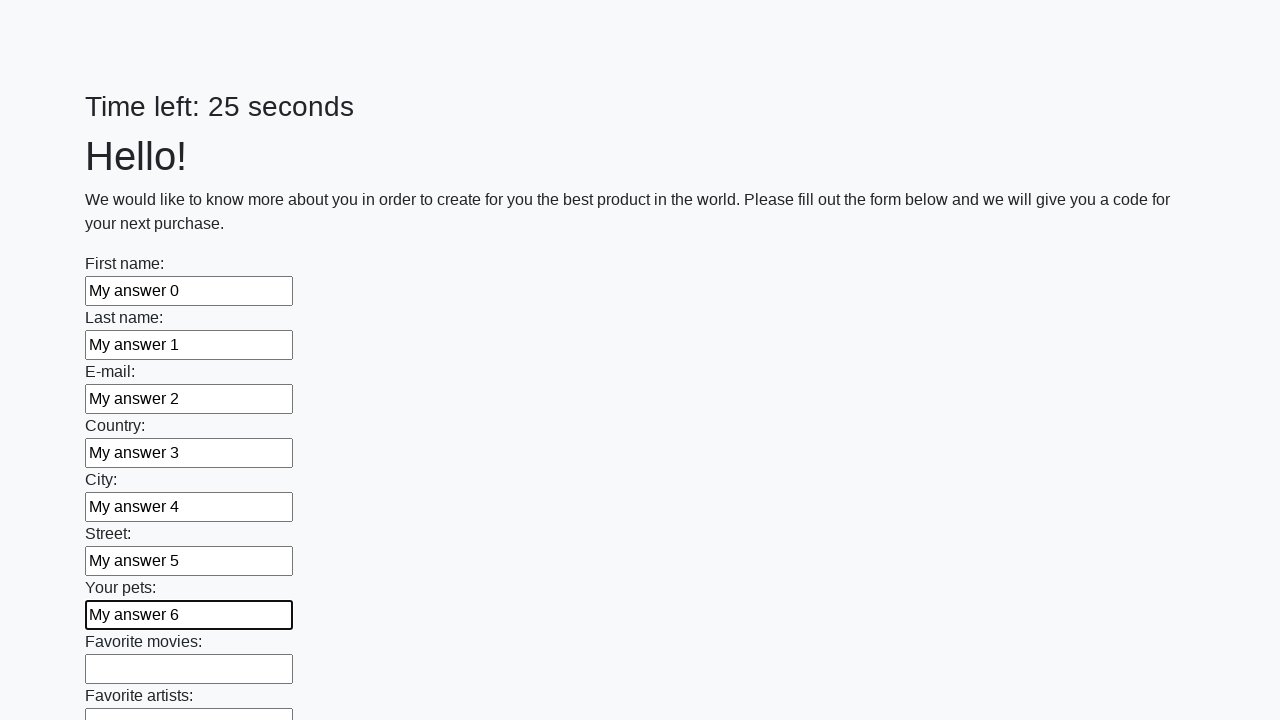

Filled input field 7 with 'My answer 7' on input >> nth=7
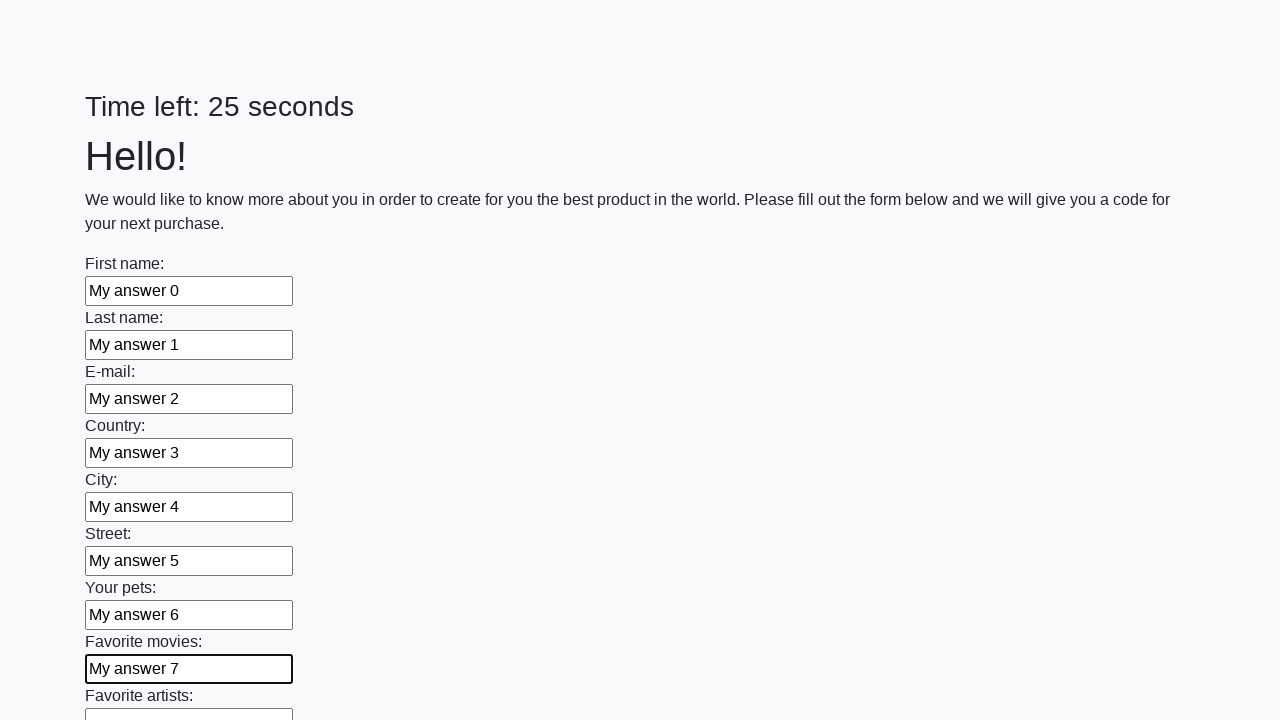

Filled input field 8 with 'My answer 8' on input >> nth=8
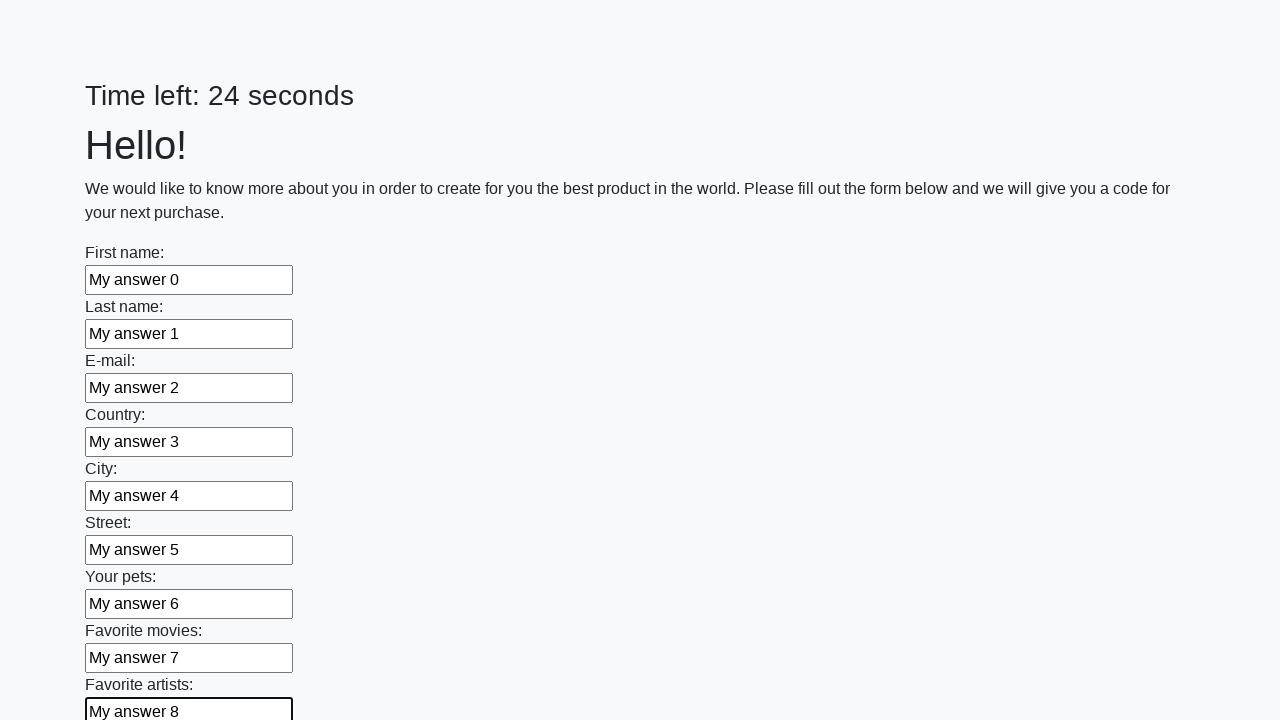

Filled input field 9 with 'My answer 9' on input >> nth=9
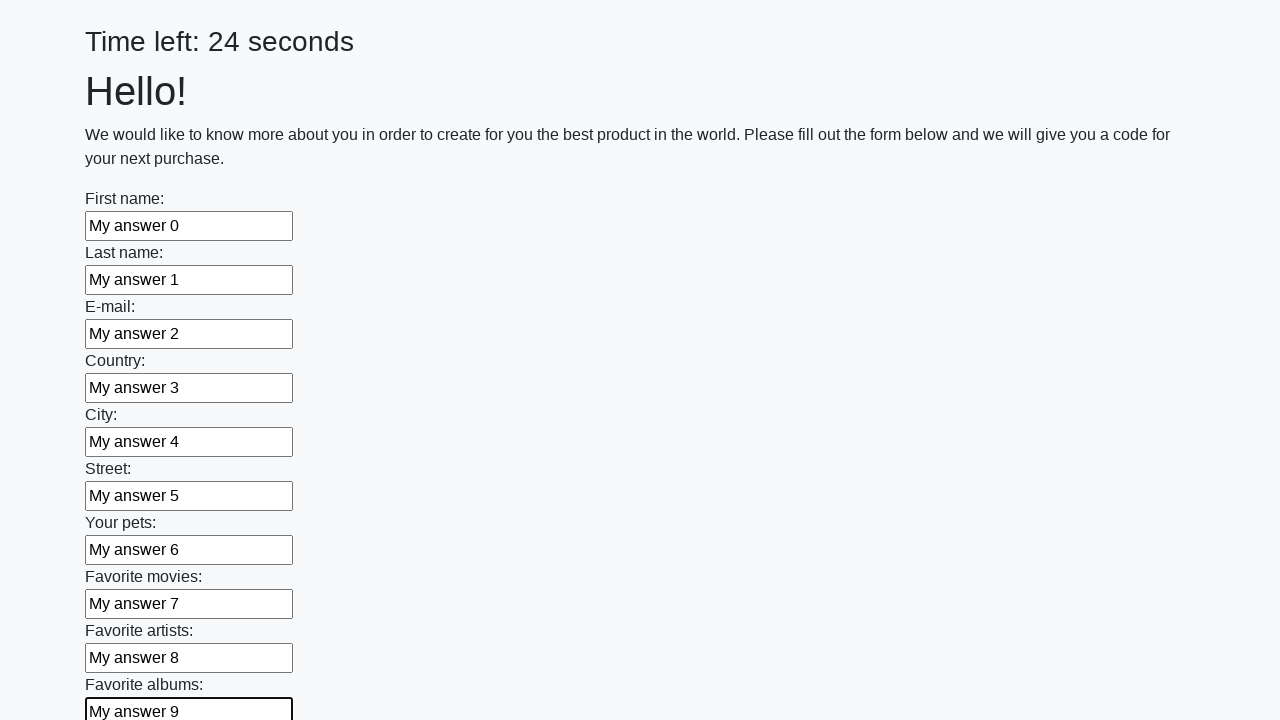

Filled input field 10 with 'My answer 10' on input >> nth=10
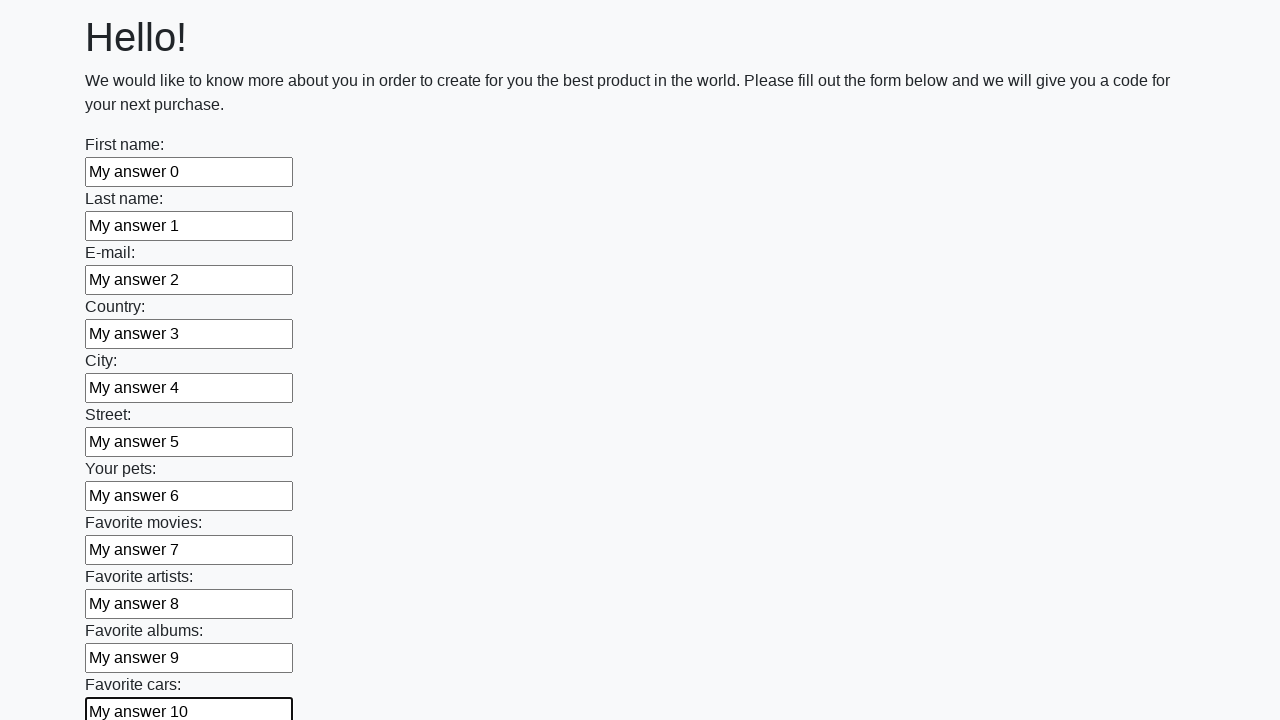

Filled input field 11 with 'My answer 11' on input >> nth=11
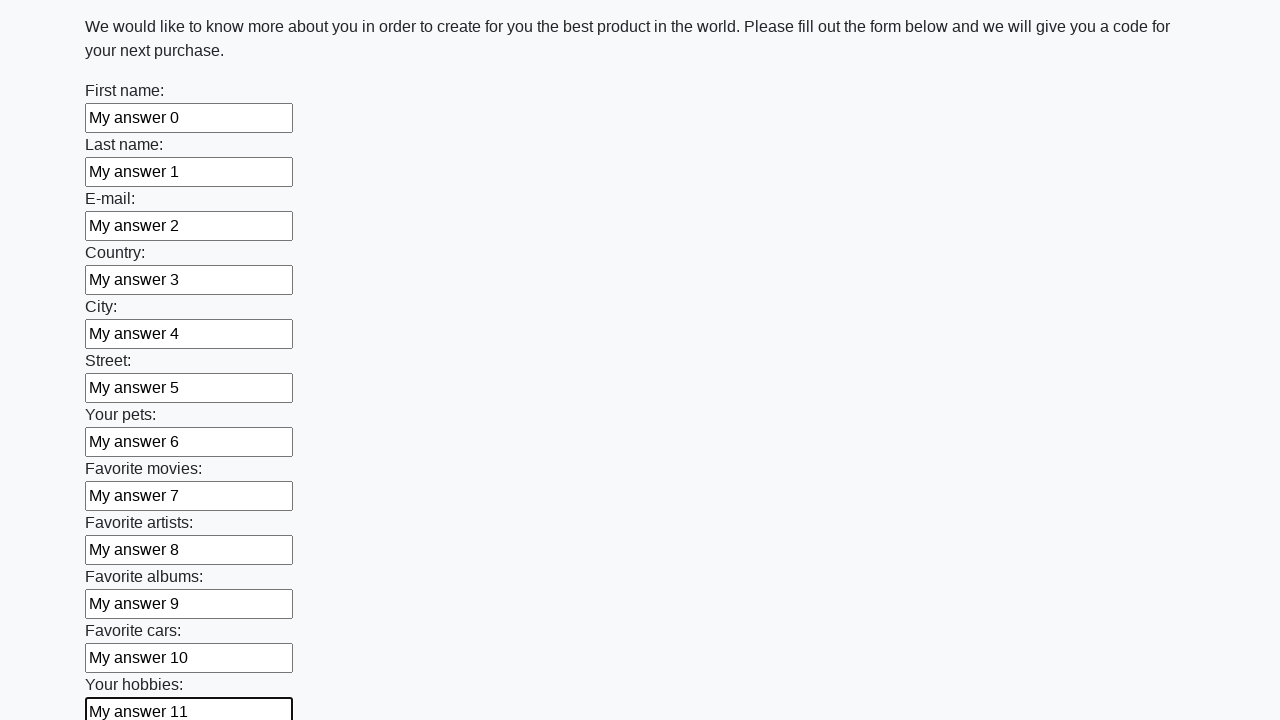

Filled input field 12 with 'My answer 12' on input >> nth=12
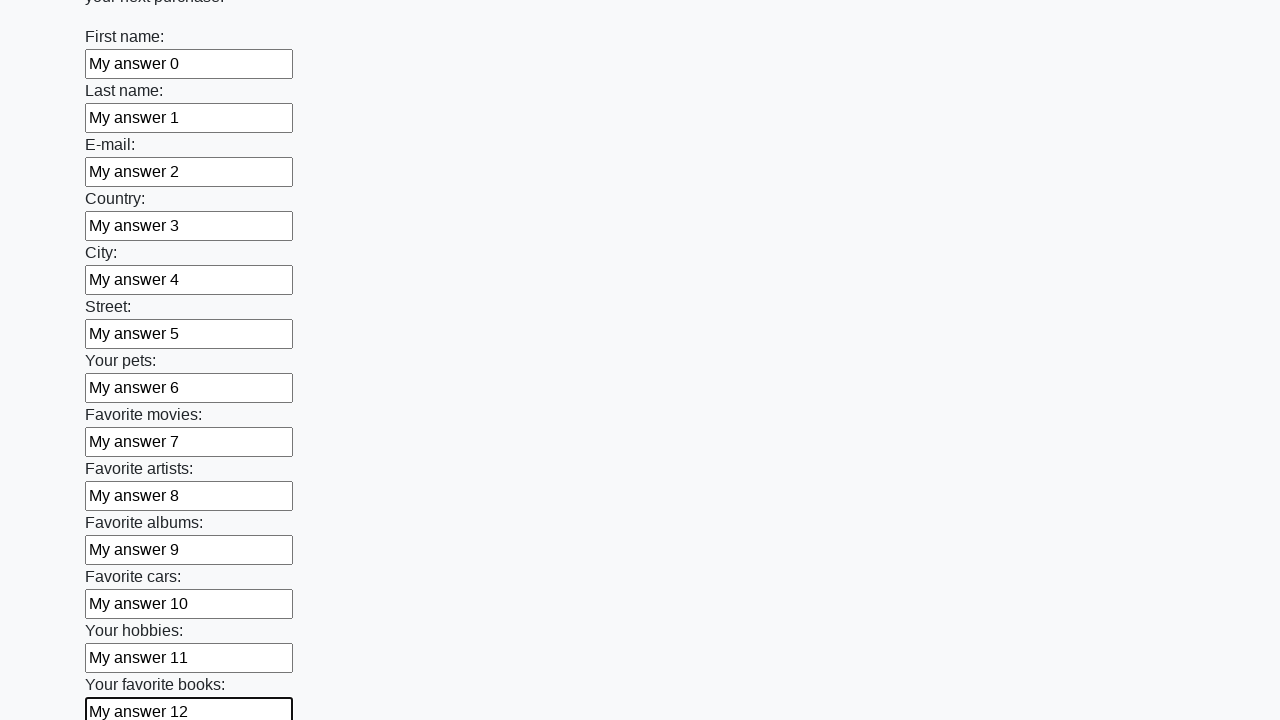

Filled input field 13 with 'My answer 13' on input >> nth=13
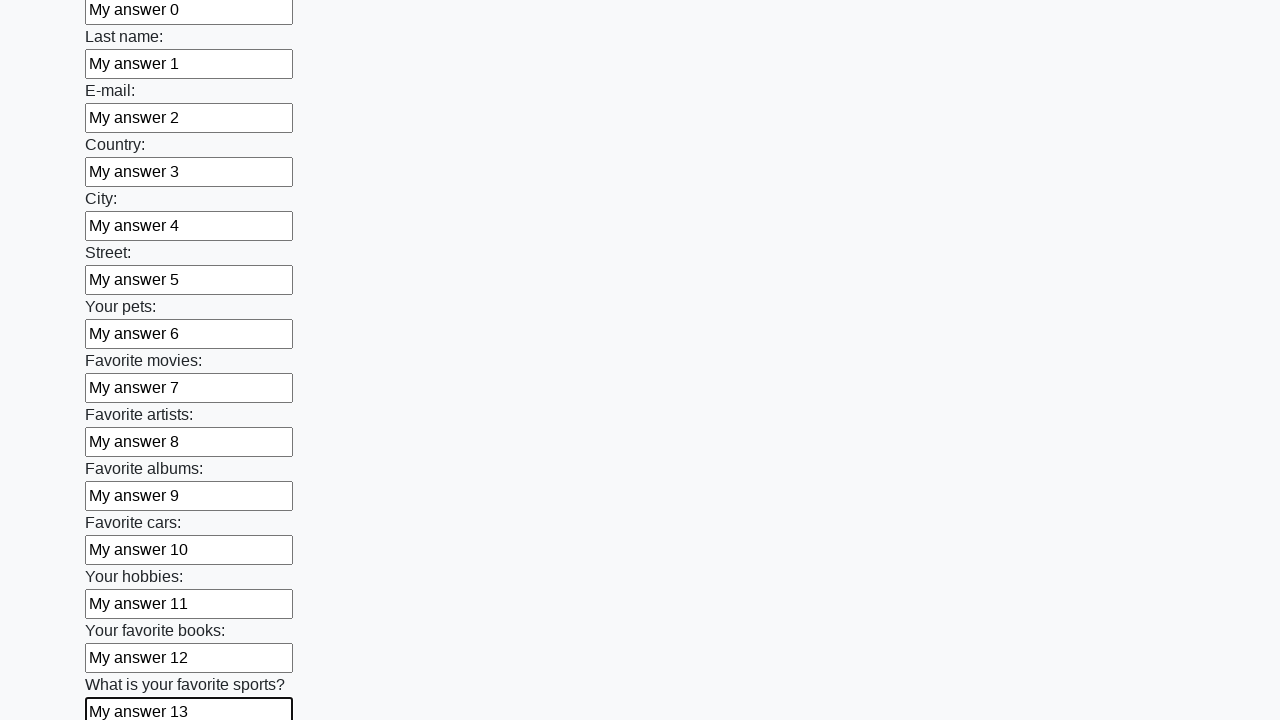

Filled input field 14 with 'My answer 14' on input >> nth=14
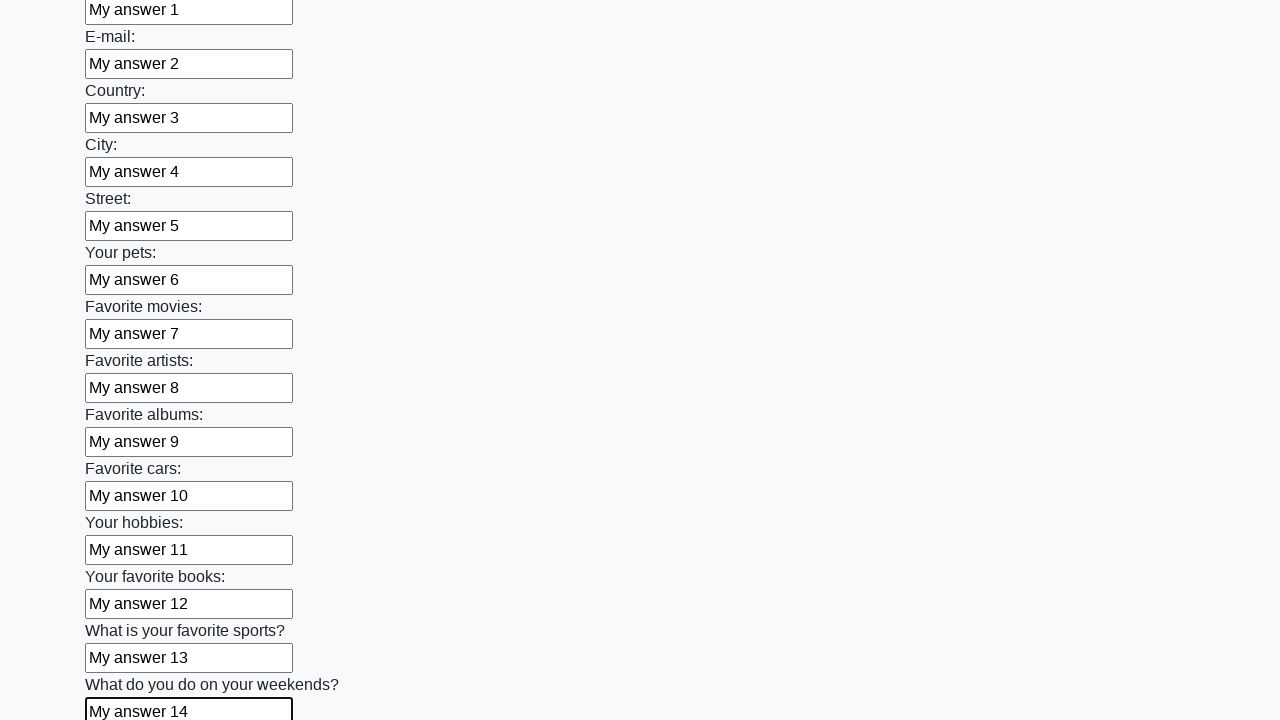

Filled input field 15 with 'My answer 15' on input >> nth=15
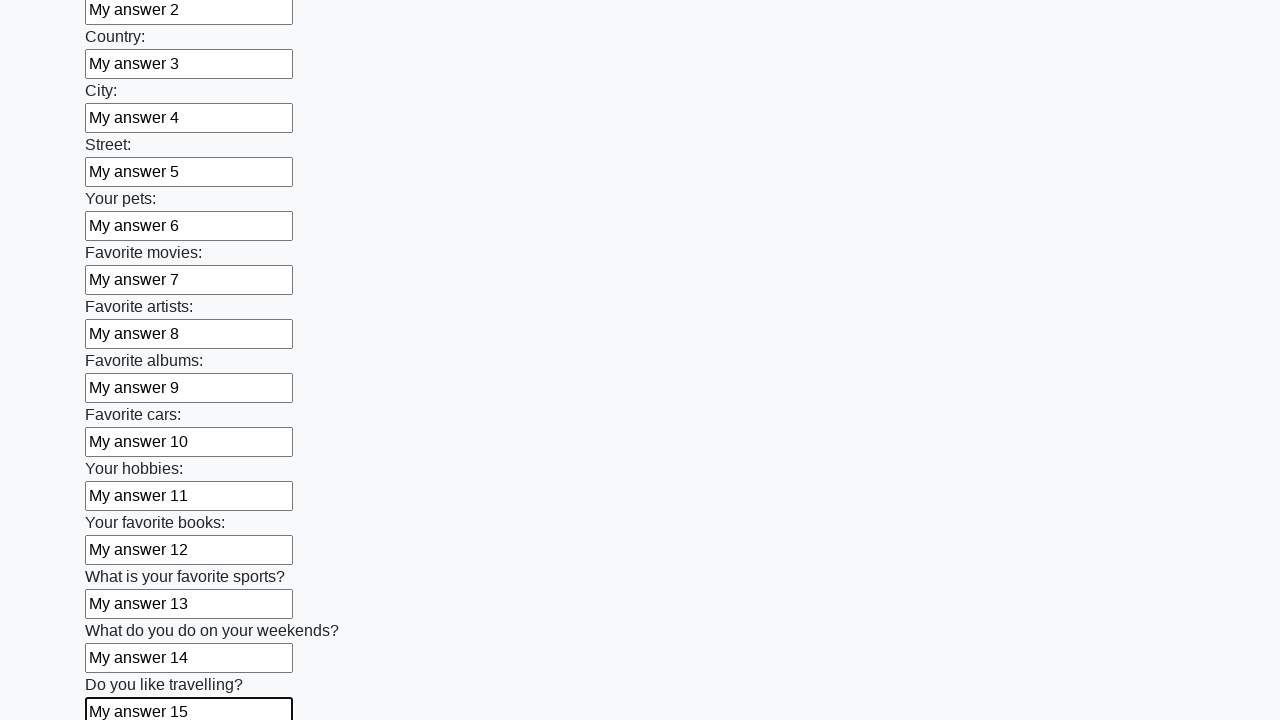

Filled input field 16 with 'My answer 16' on input >> nth=16
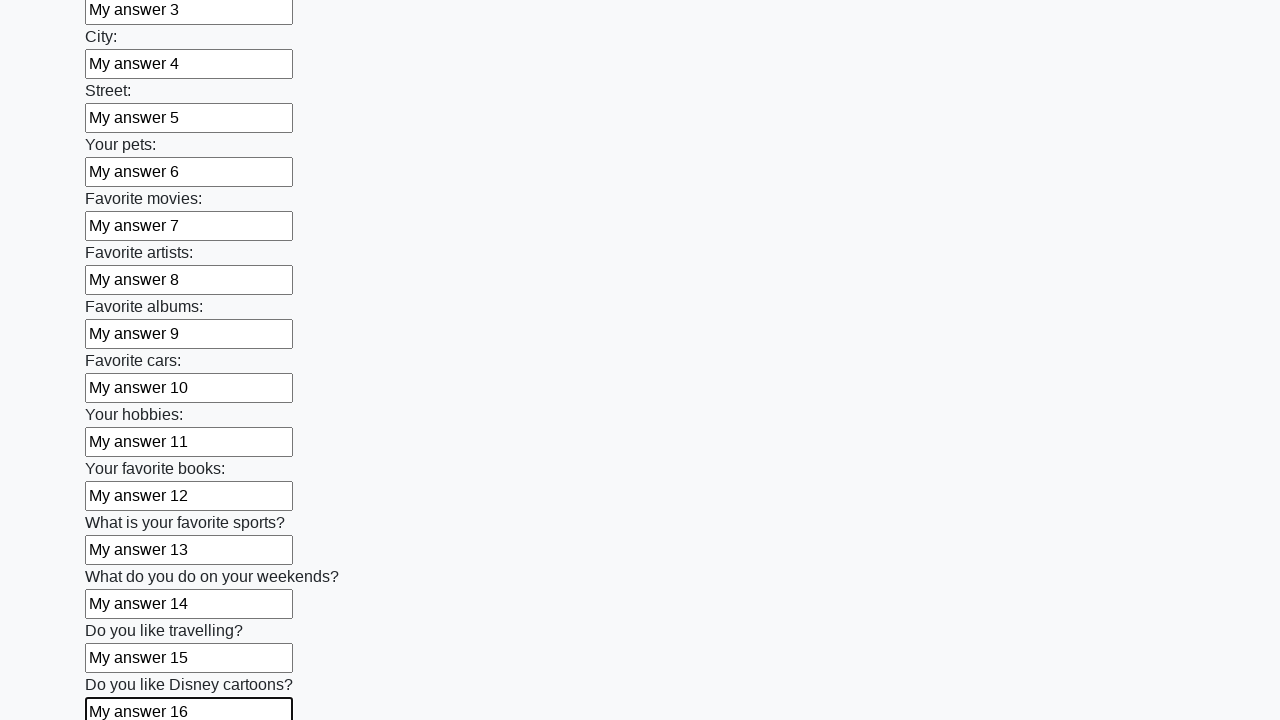

Filled input field 17 with 'My answer 17' on input >> nth=17
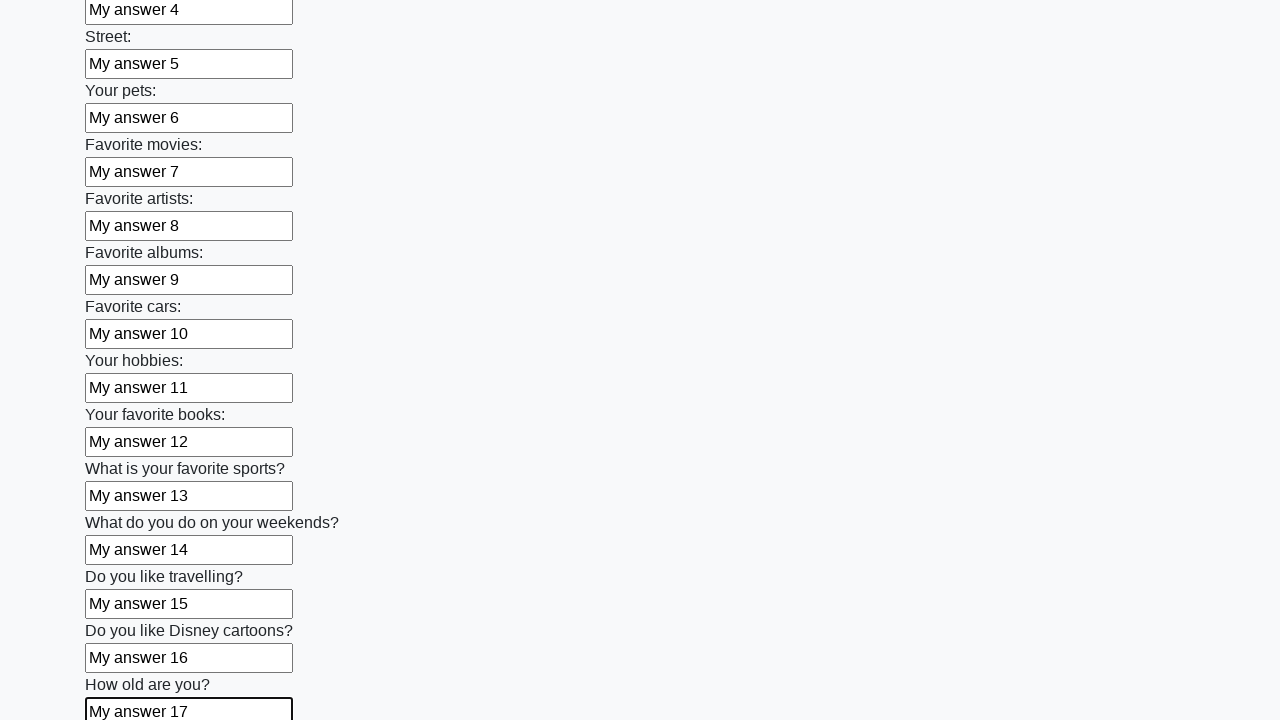

Filled input field 18 with 'My answer 18' on input >> nth=18
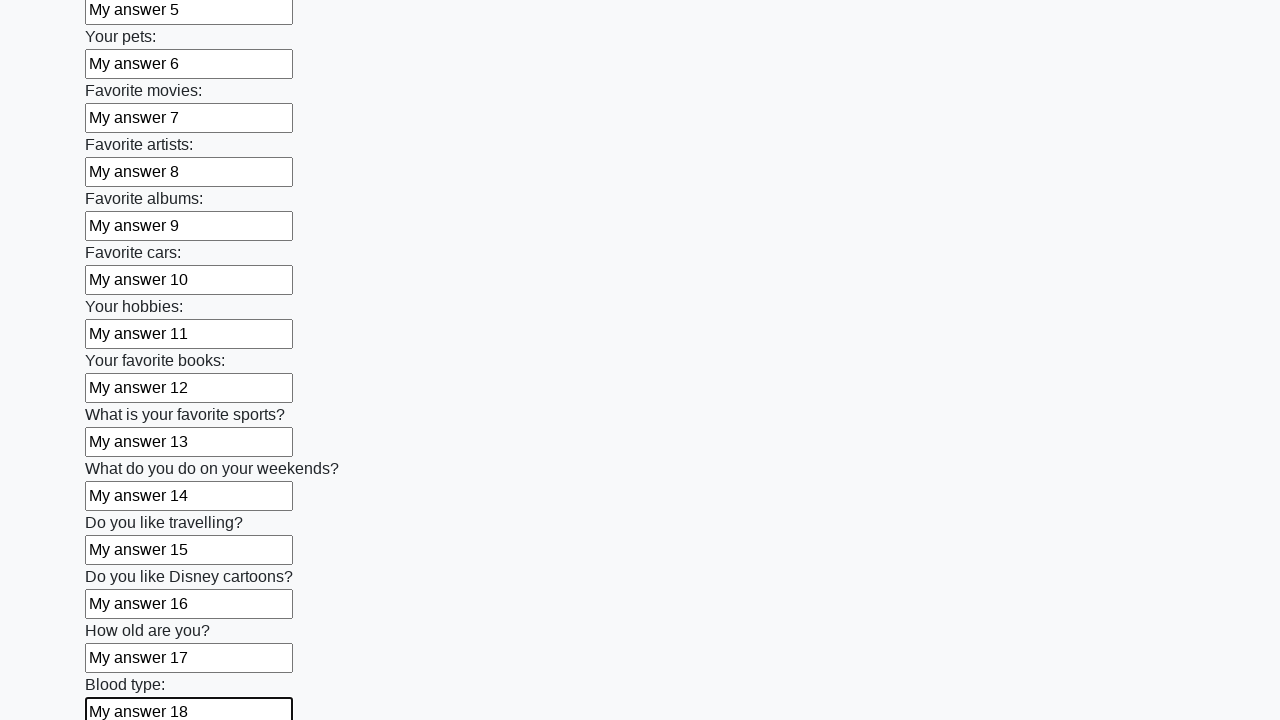

Filled input field 19 with 'My answer 19' on input >> nth=19
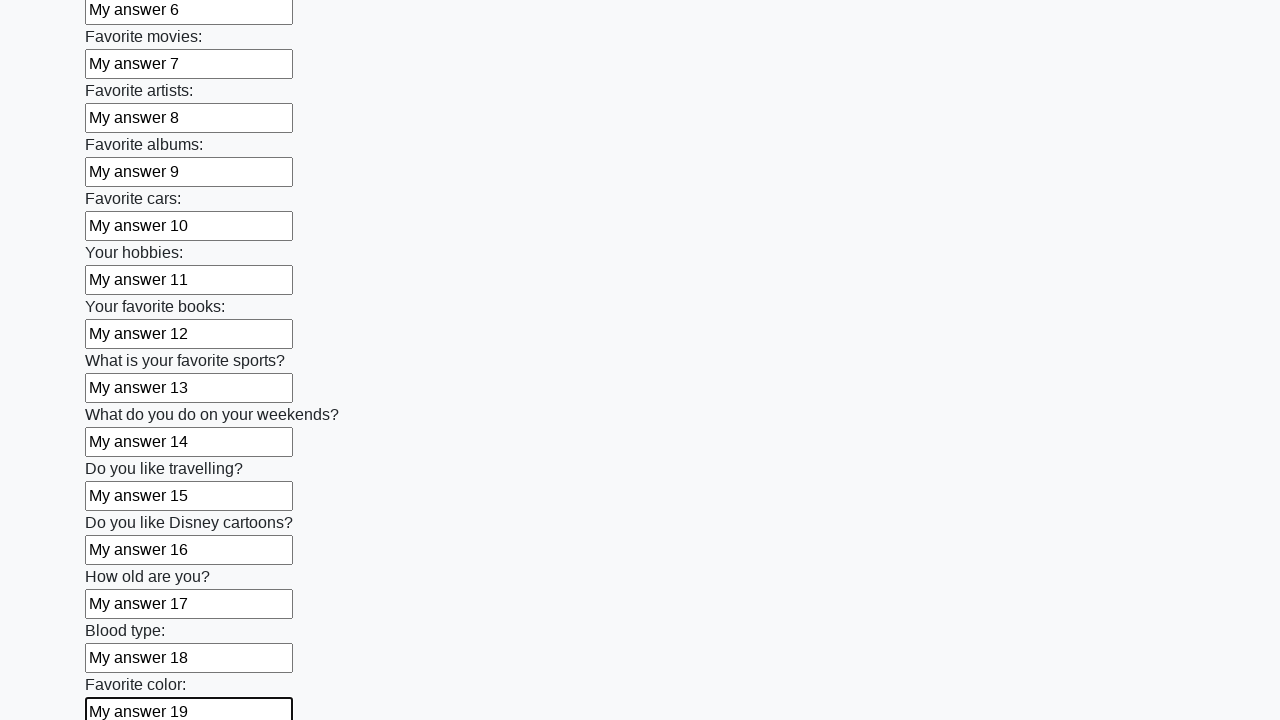

Filled input field 20 with 'My answer 20' on input >> nth=20
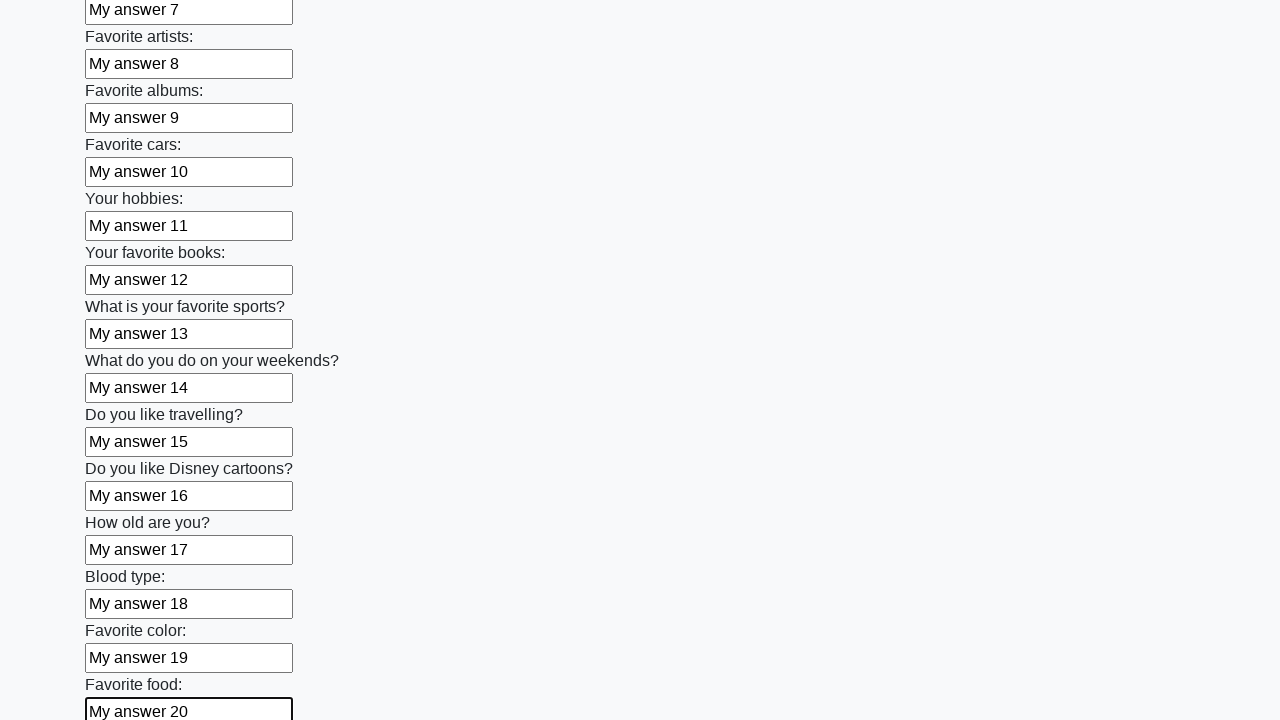

Filled input field 21 with 'My answer 21' on input >> nth=21
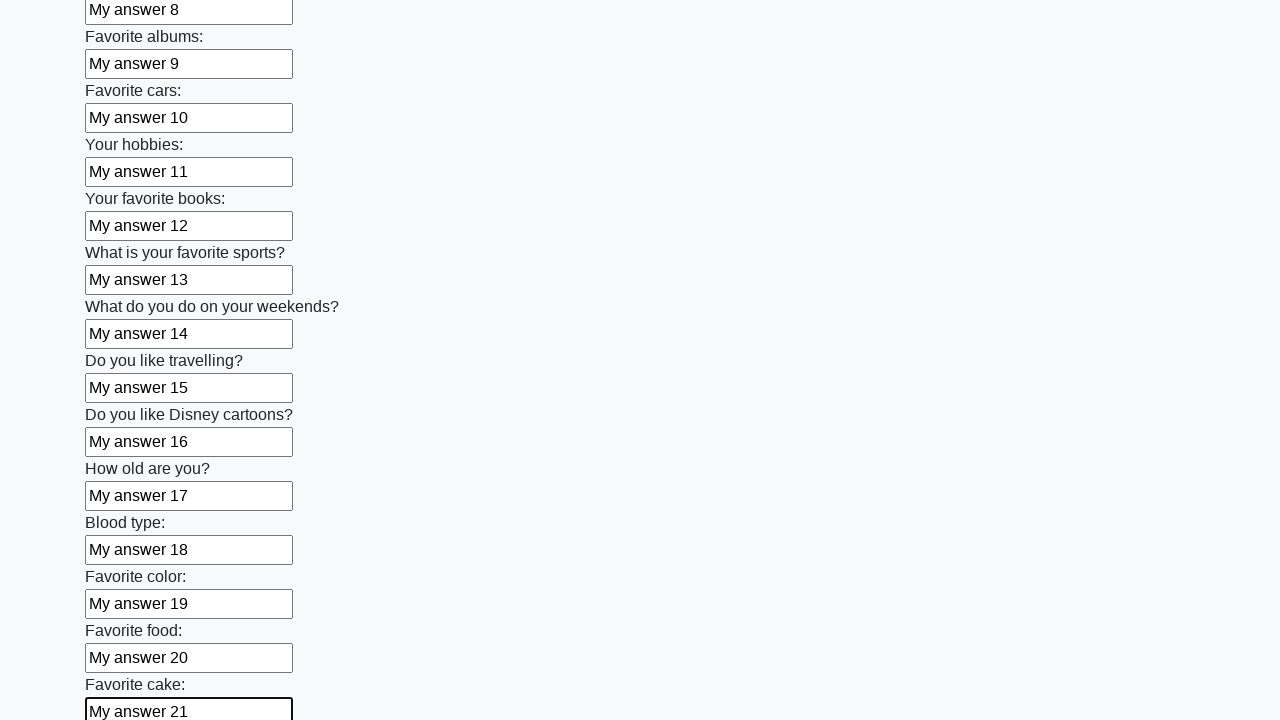

Filled input field 22 with 'My answer 22' on input >> nth=22
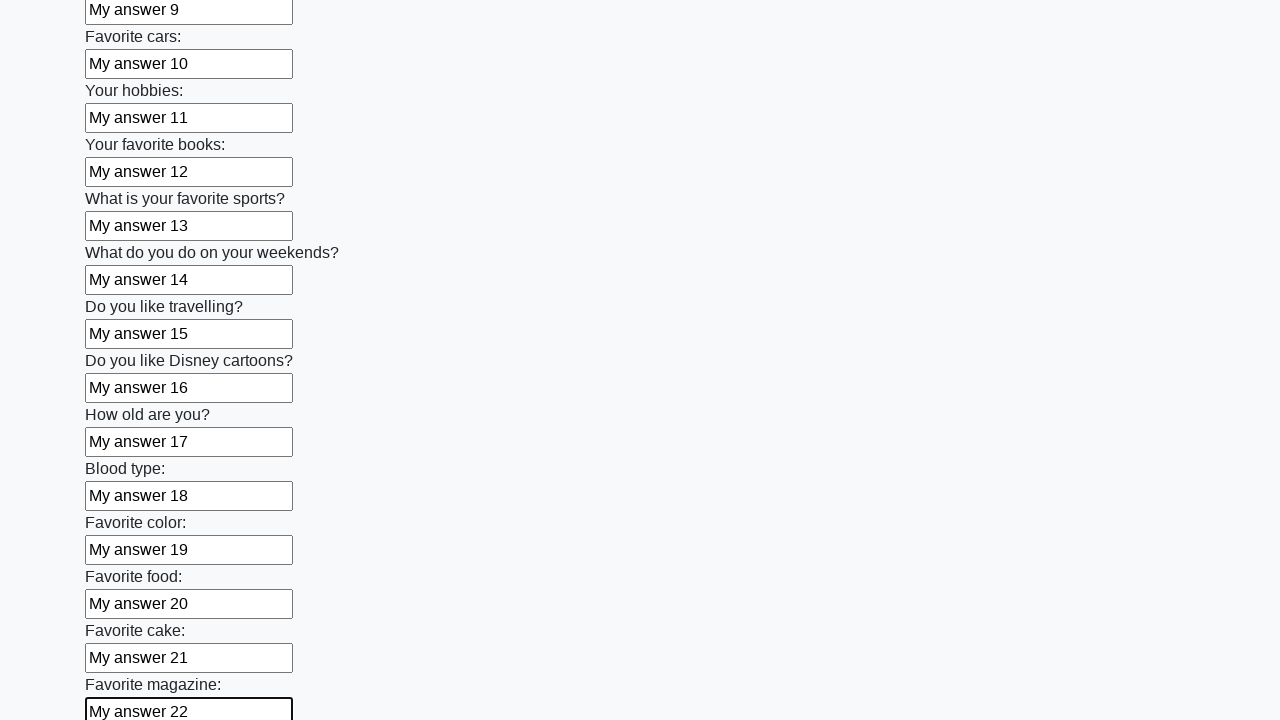

Filled input field 23 with 'My answer 23' on input >> nth=23
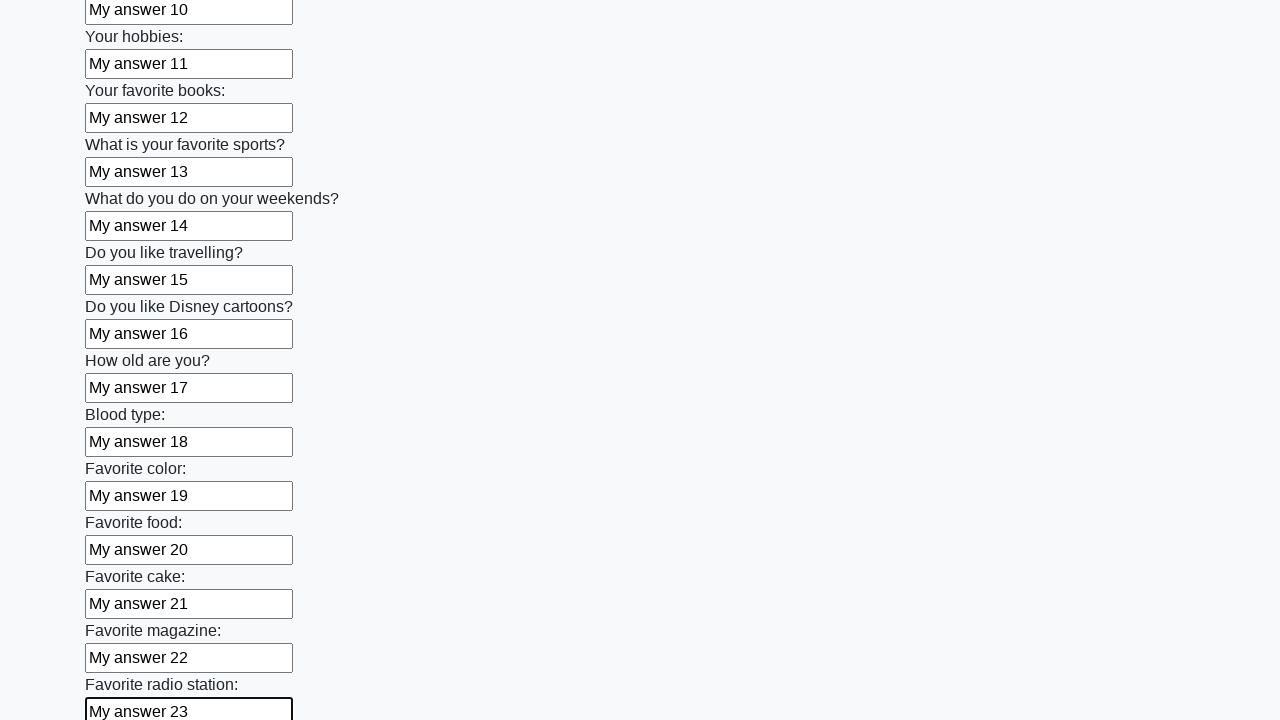

Filled input field 24 with 'My answer 24' on input >> nth=24
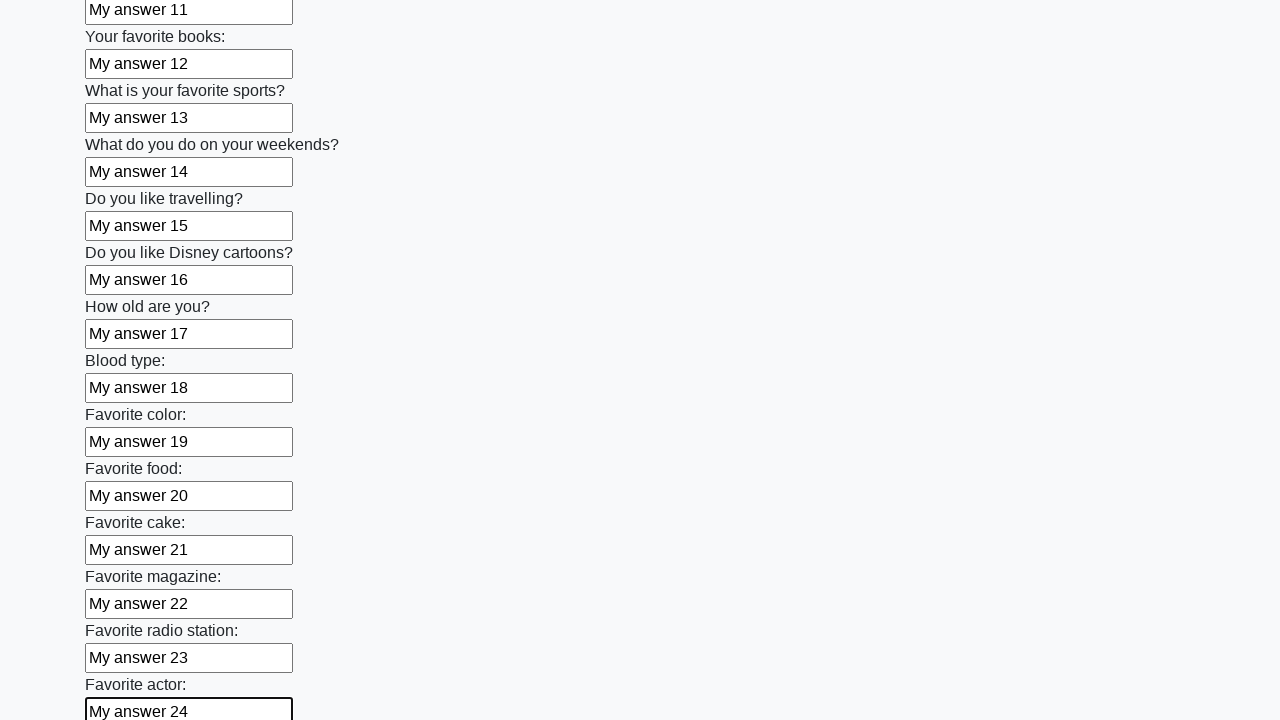

Filled input field 25 with 'My answer 25' on input >> nth=25
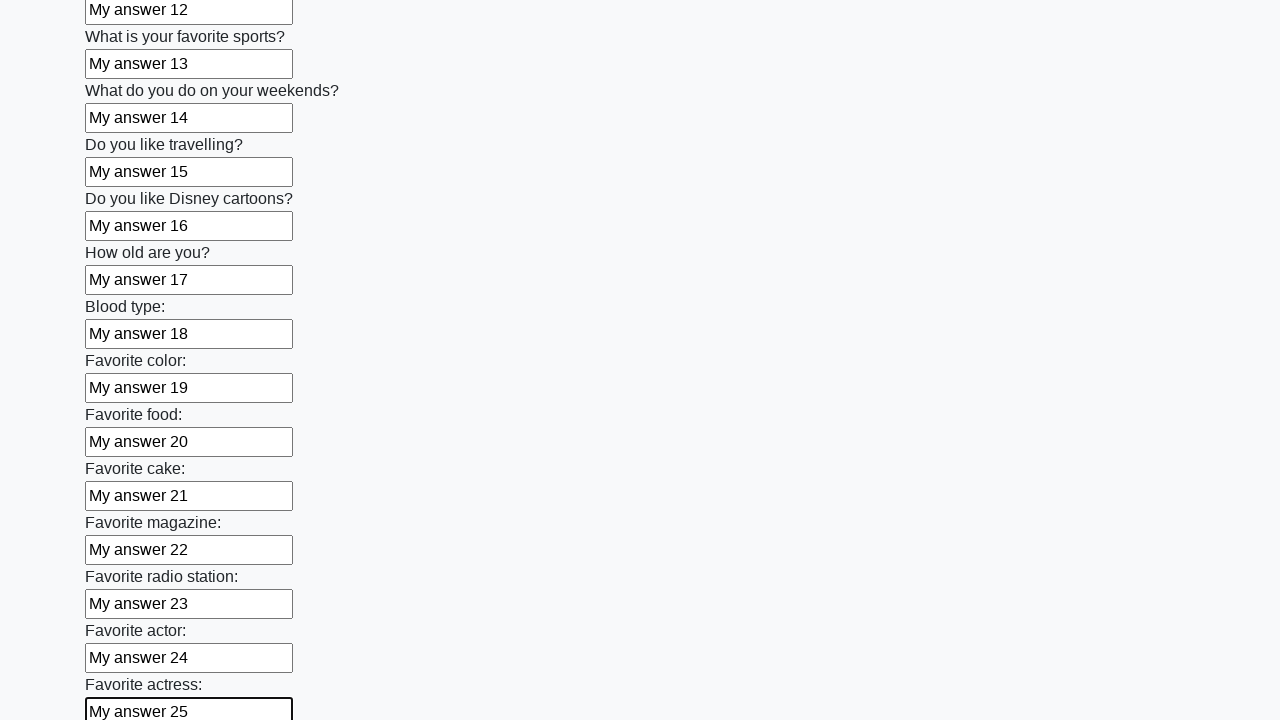

Filled input field 26 with 'My answer 26' on input >> nth=26
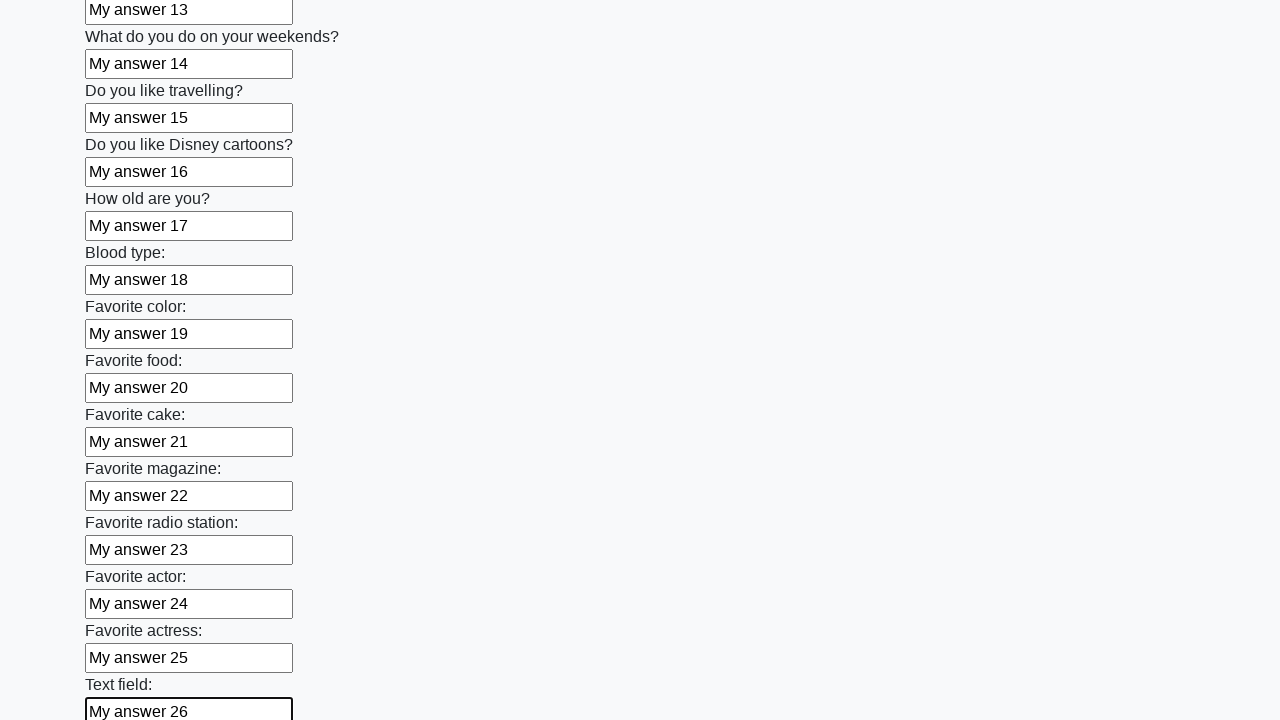

Filled input field 27 with 'My answer 27' on input >> nth=27
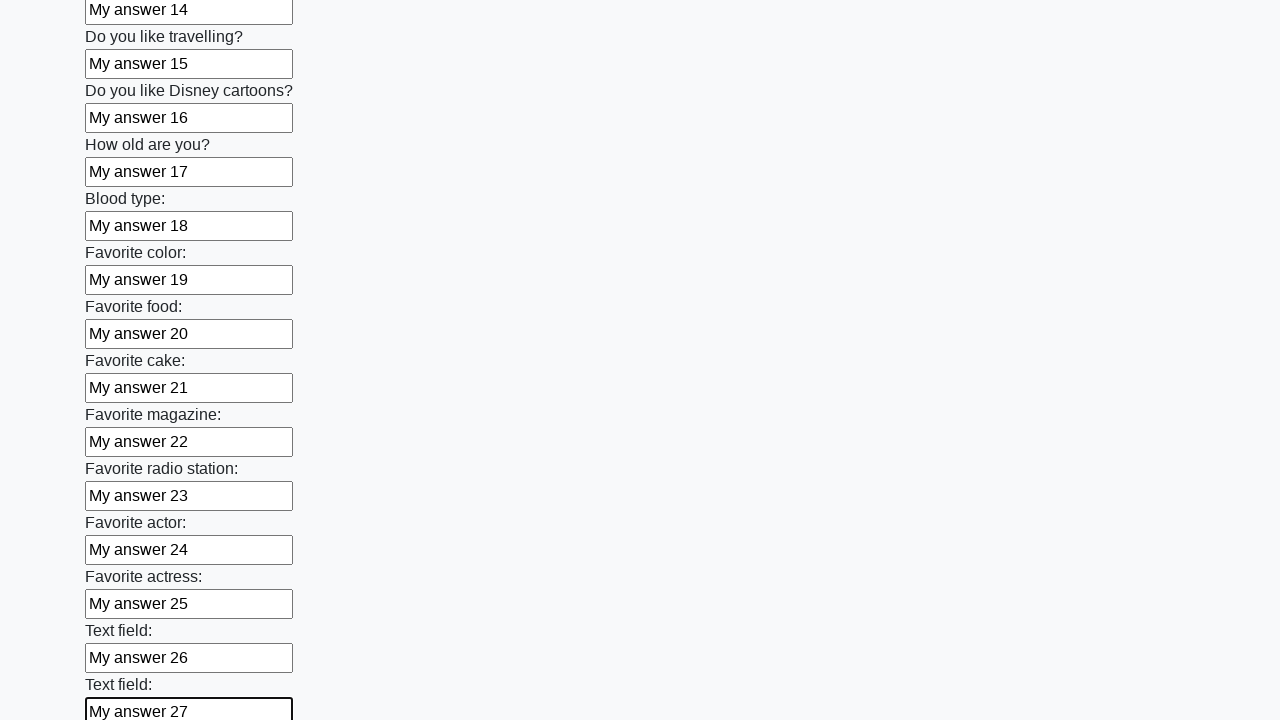

Filled input field 28 with 'My answer 28' on input >> nth=28
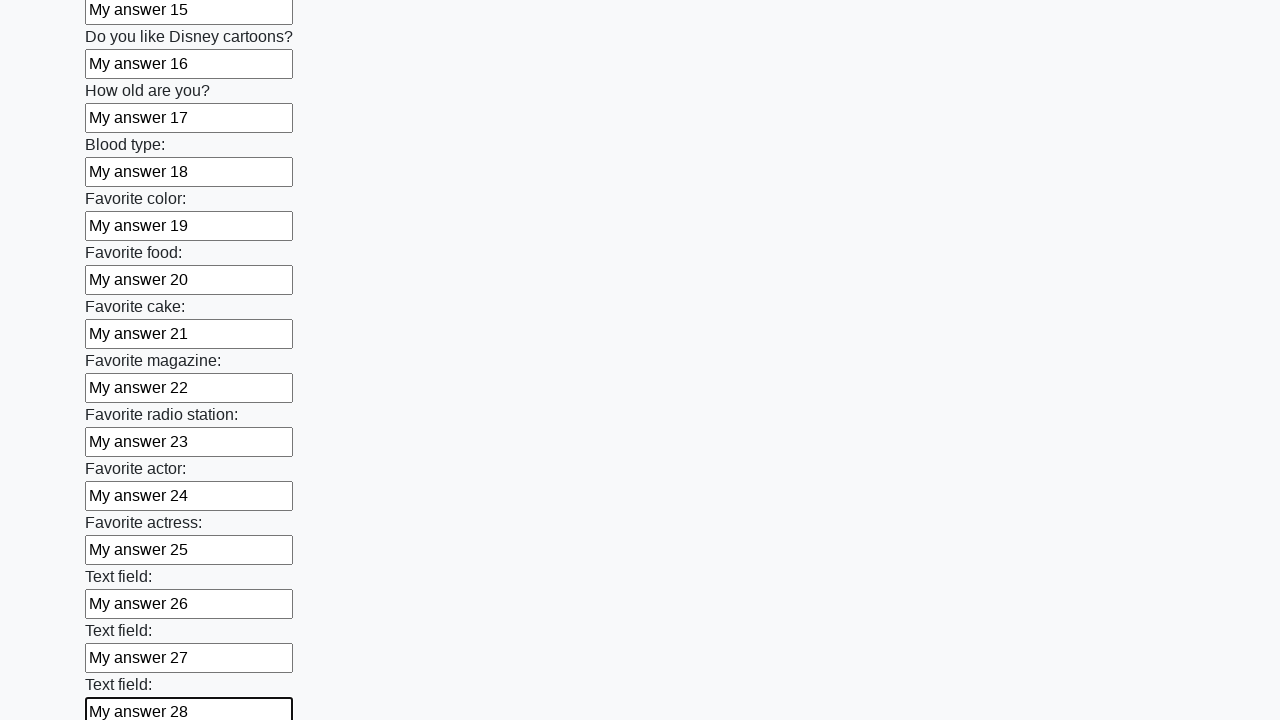

Filled input field 29 with 'My answer 29' on input >> nth=29
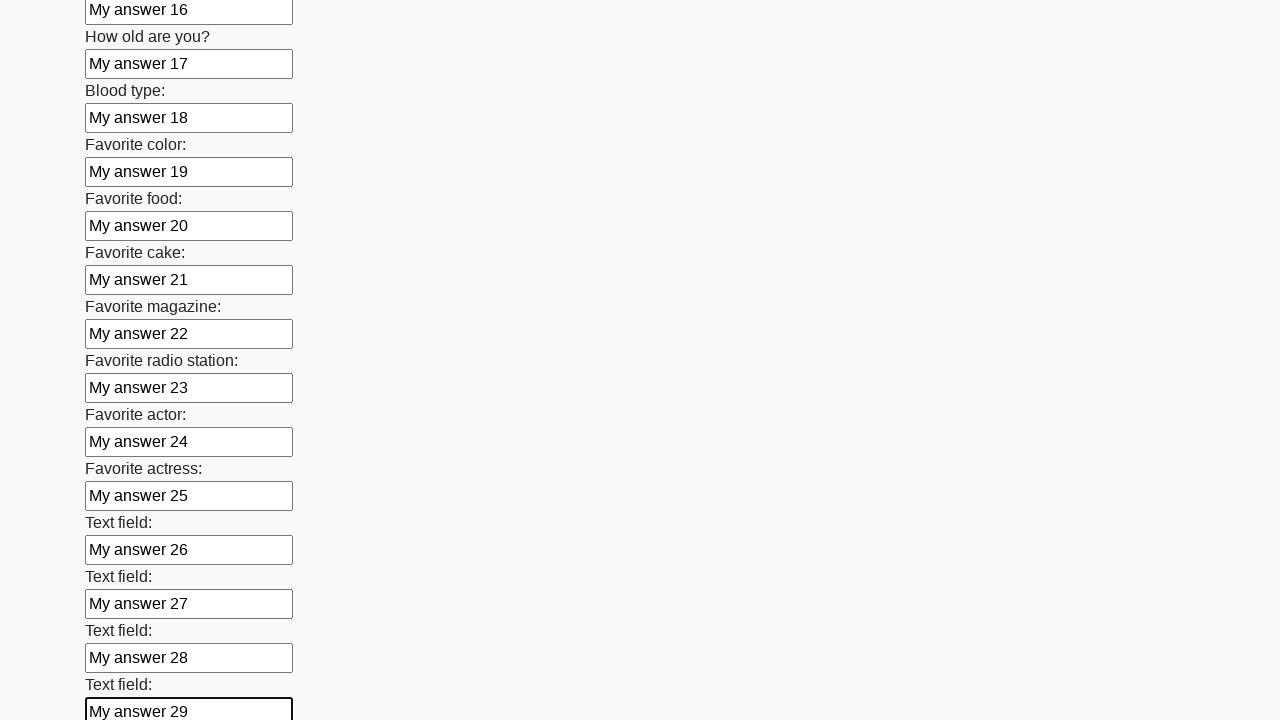

Filled input field 30 with 'My answer 30' on input >> nth=30
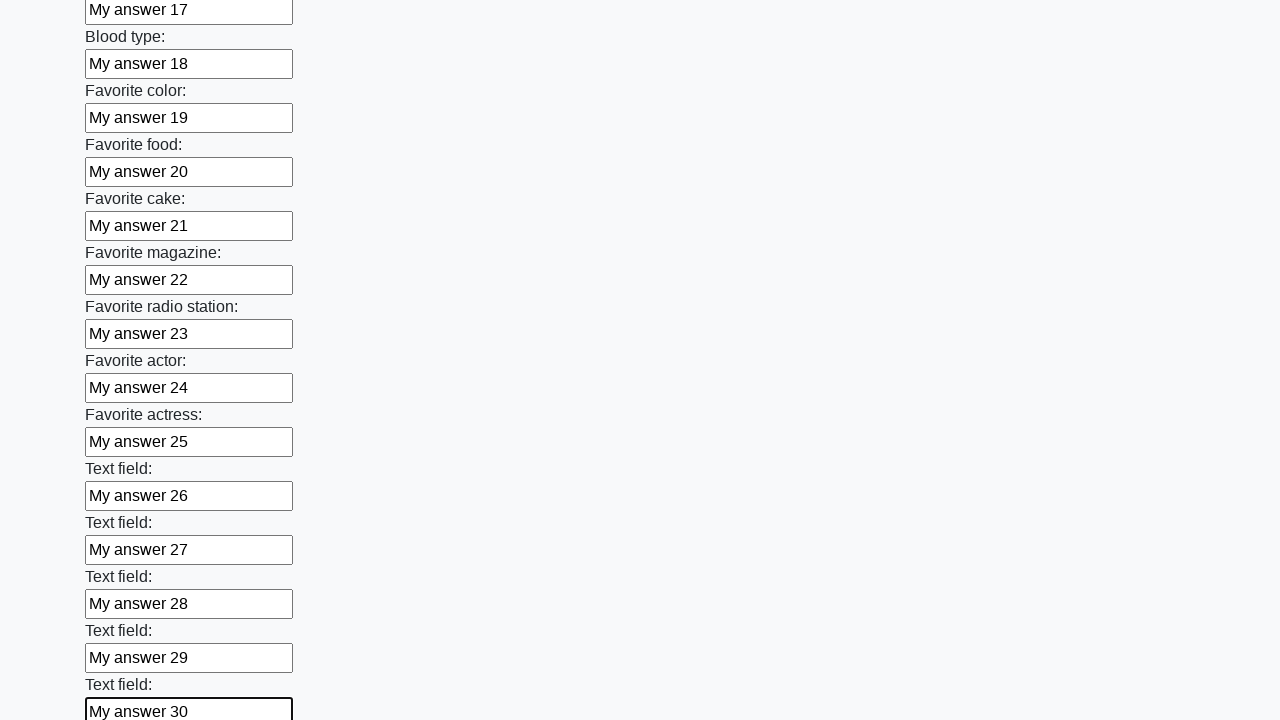

Filled input field 31 with 'My answer 31' on input >> nth=31
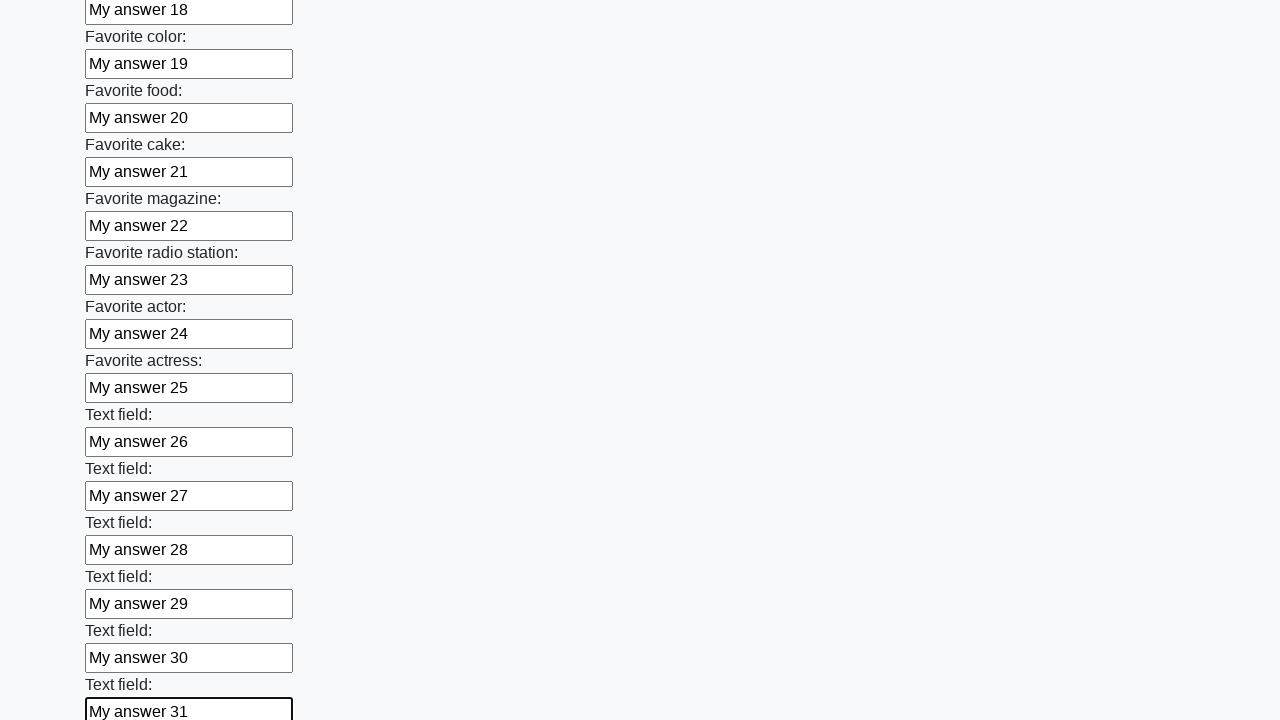

Filled input field 32 with 'My answer 32' on input >> nth=32
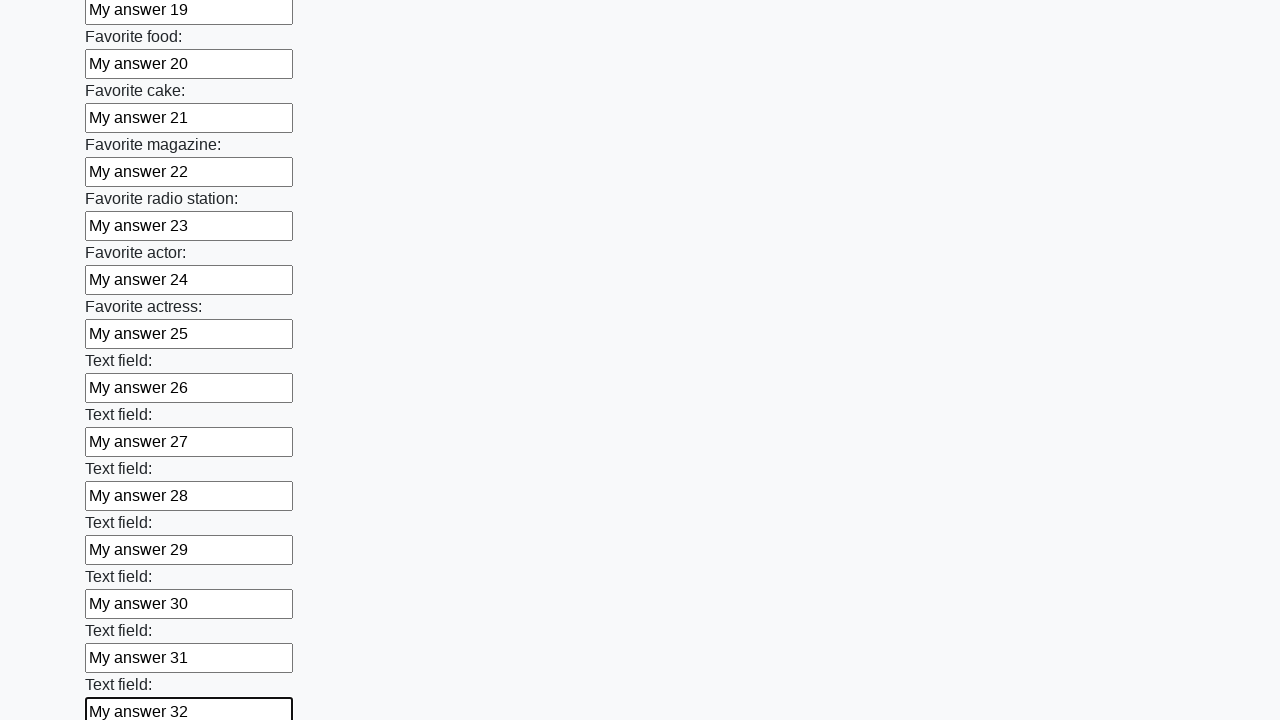

Filled input field 33 with 'My answer 33' on input >> nth=33
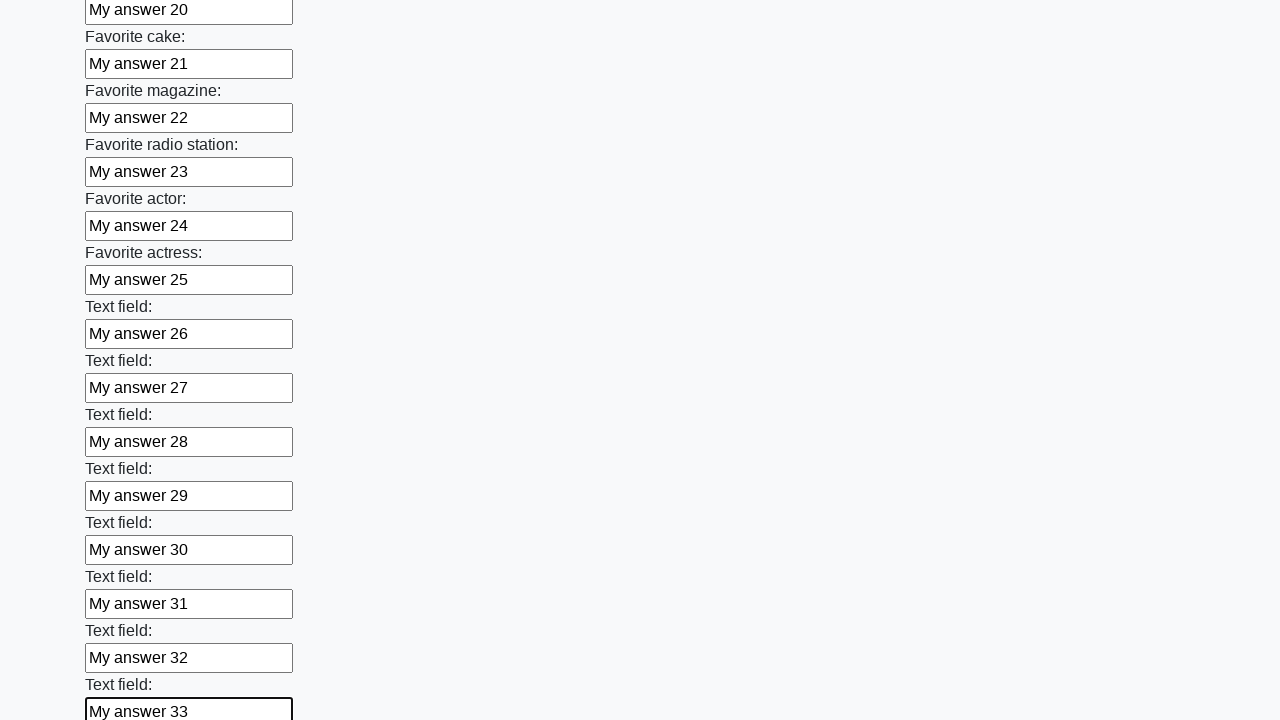

Filled input field 34 with 'My answer 34' on input >> nth=34
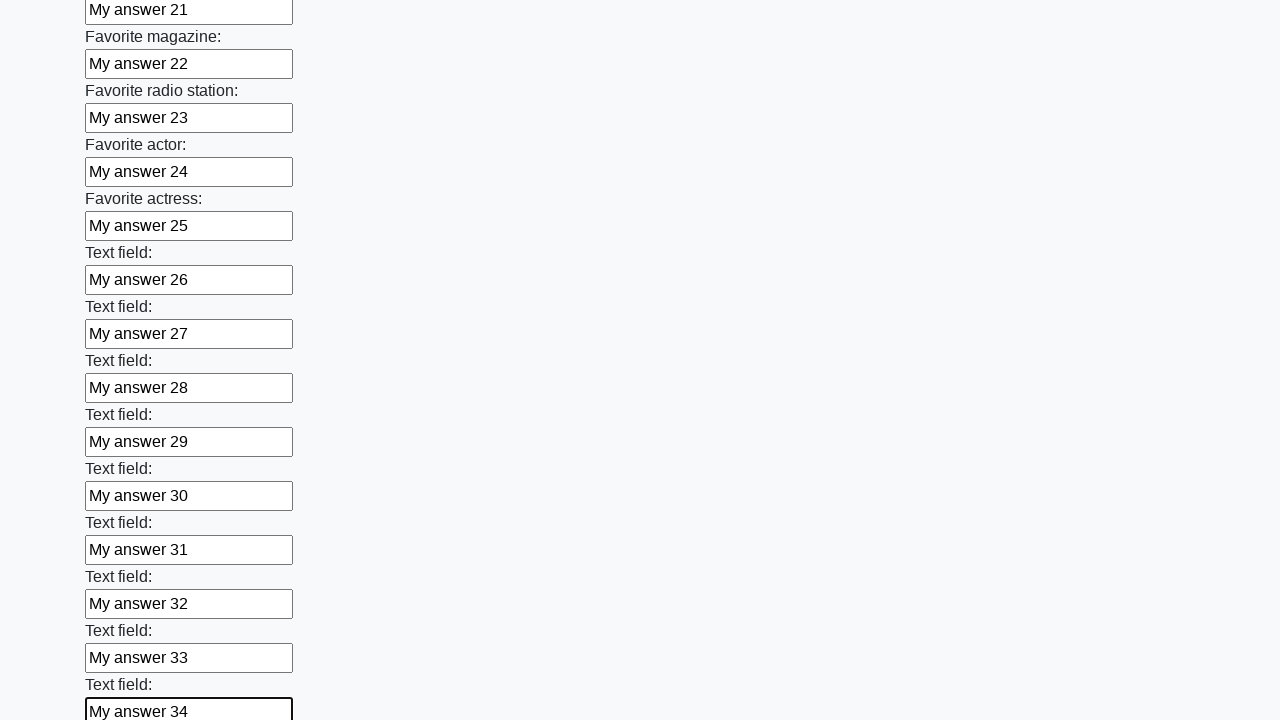

Filled input field 35 with 'My answer 35' on input >> nth=35
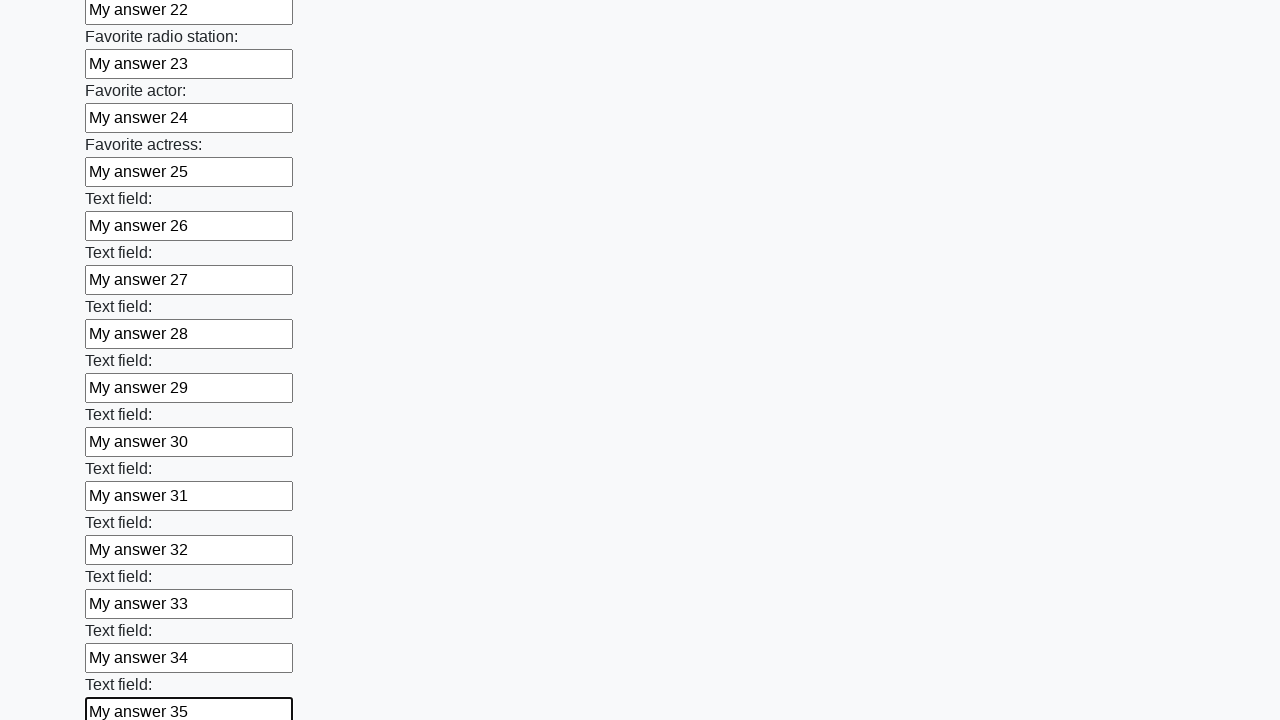

Filled input field 36 with 'My answer 36' on input >> nth=36
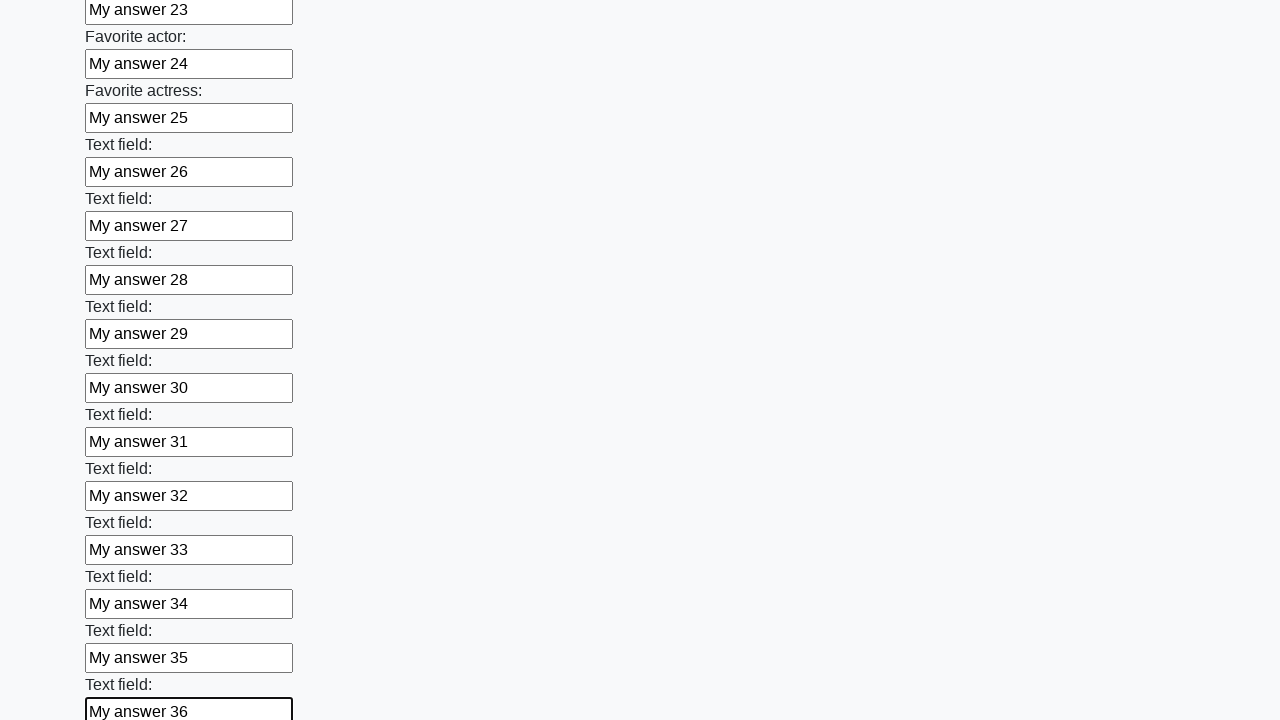

Filled input field 37 with 'My answer 37' on input >> nth=37
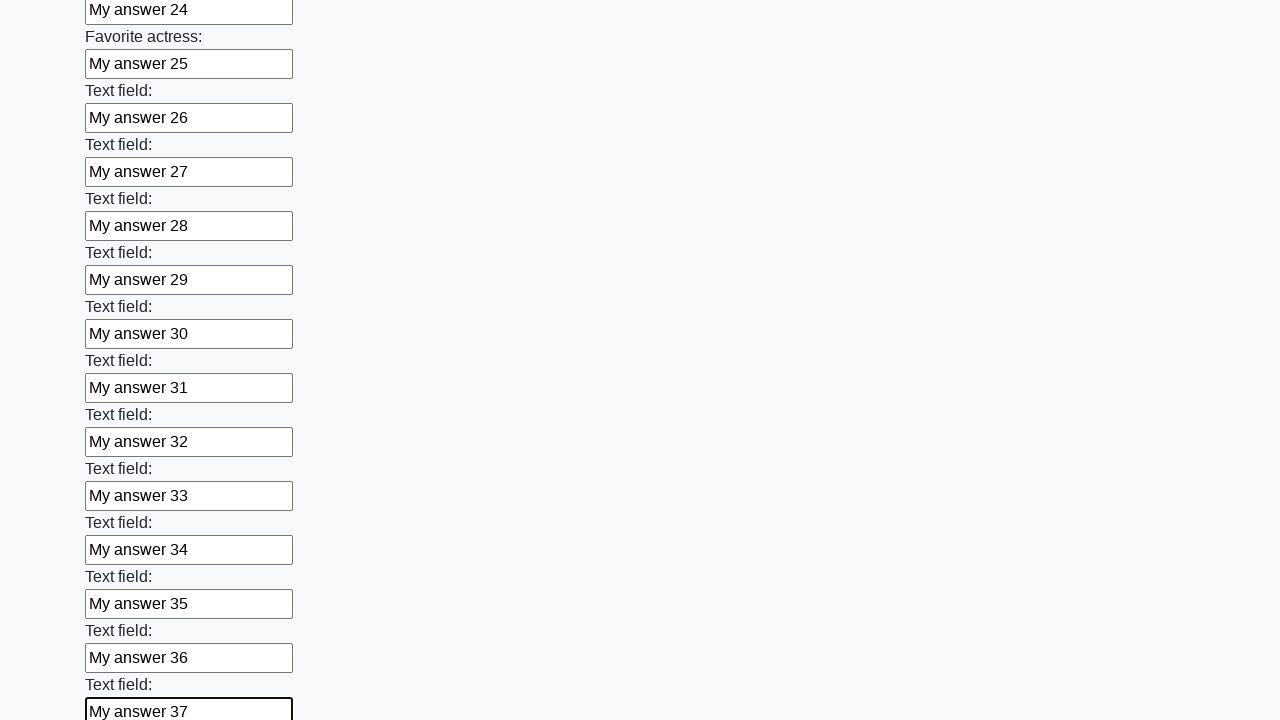

Filled input field 38 with 'My answer 38' on input >> nth=38
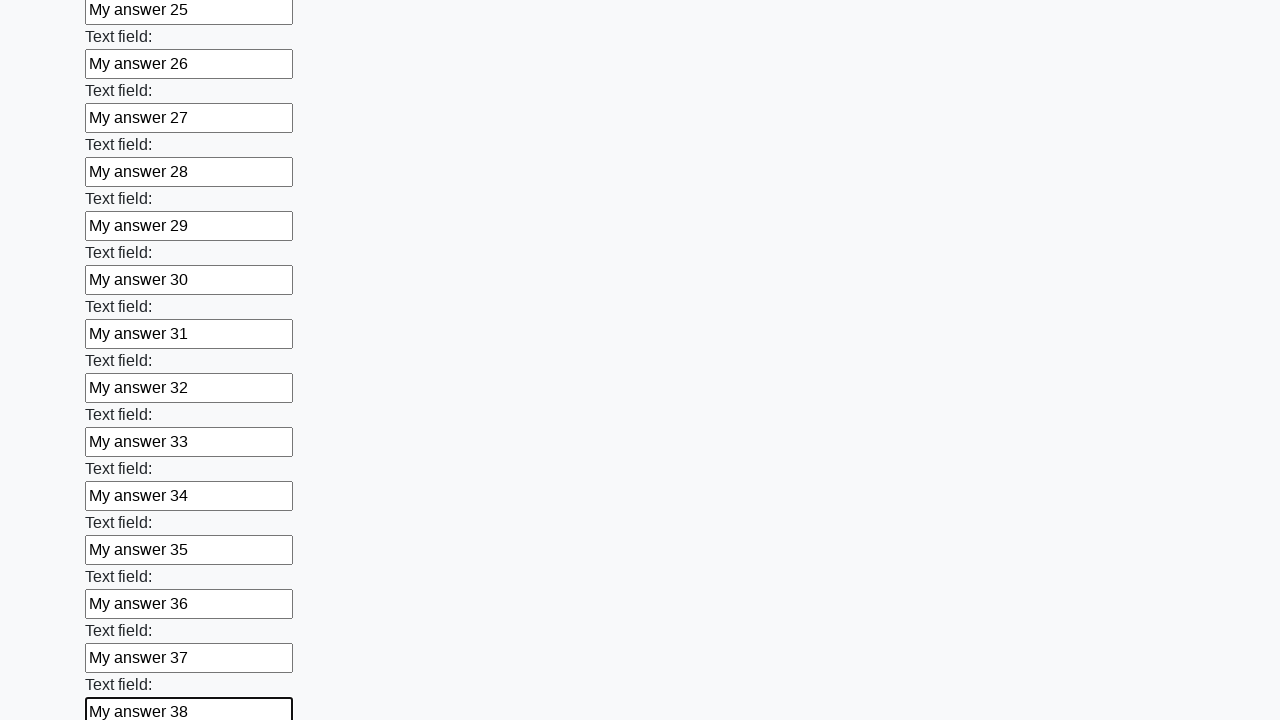

Filled input field 39 with 'My answer 39' on input >> nth=39
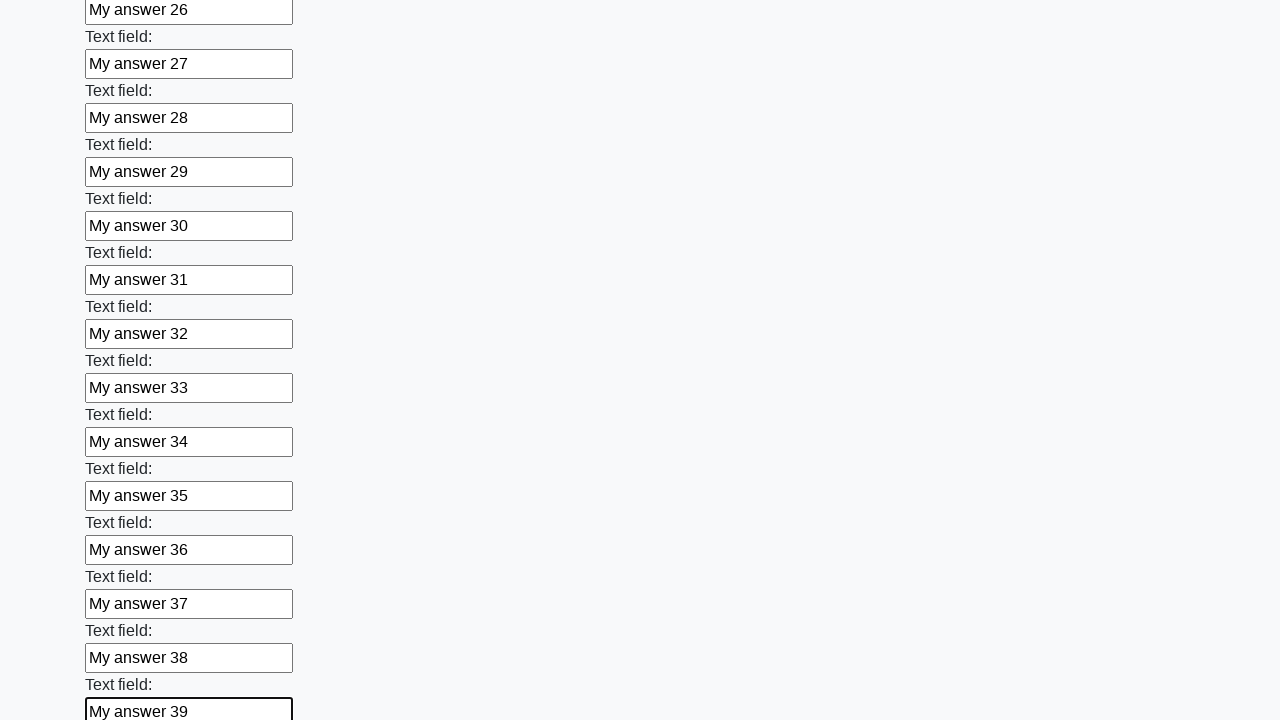

Filled input field 40 with 'My answer 40' on input >> nth=40
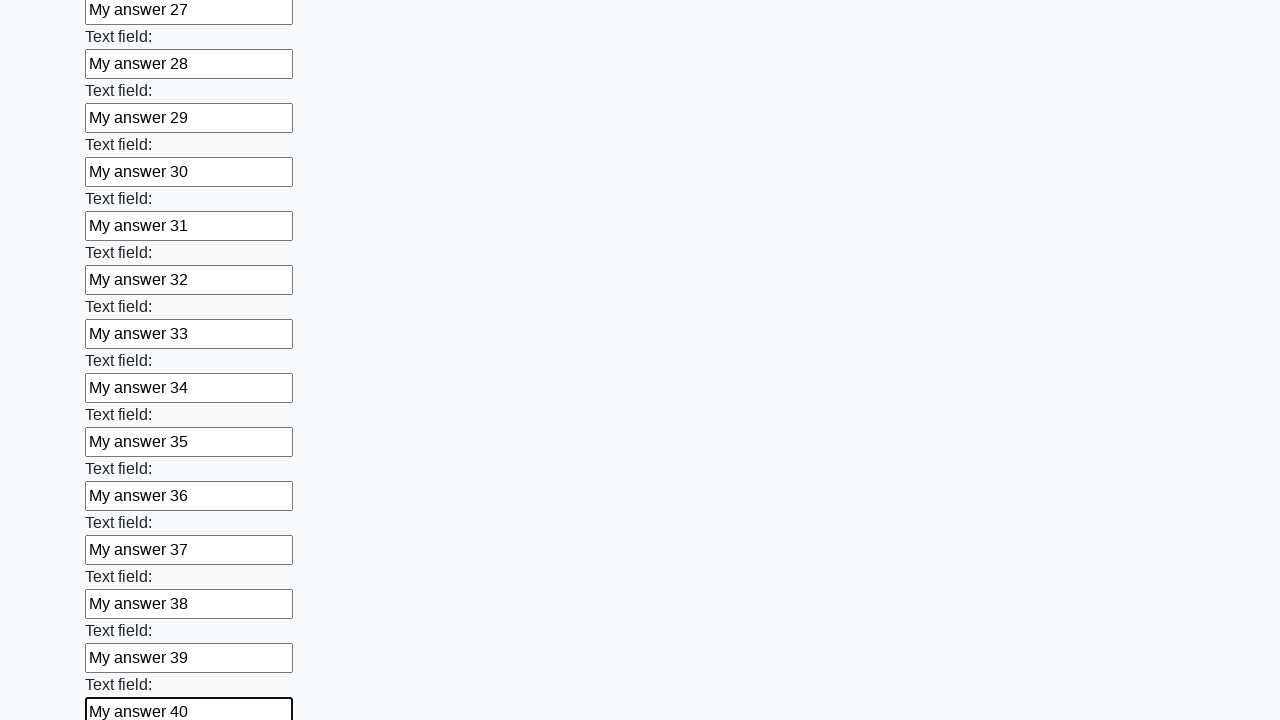

Filled input field 41 with 'My answer 41' on input >> nth=41
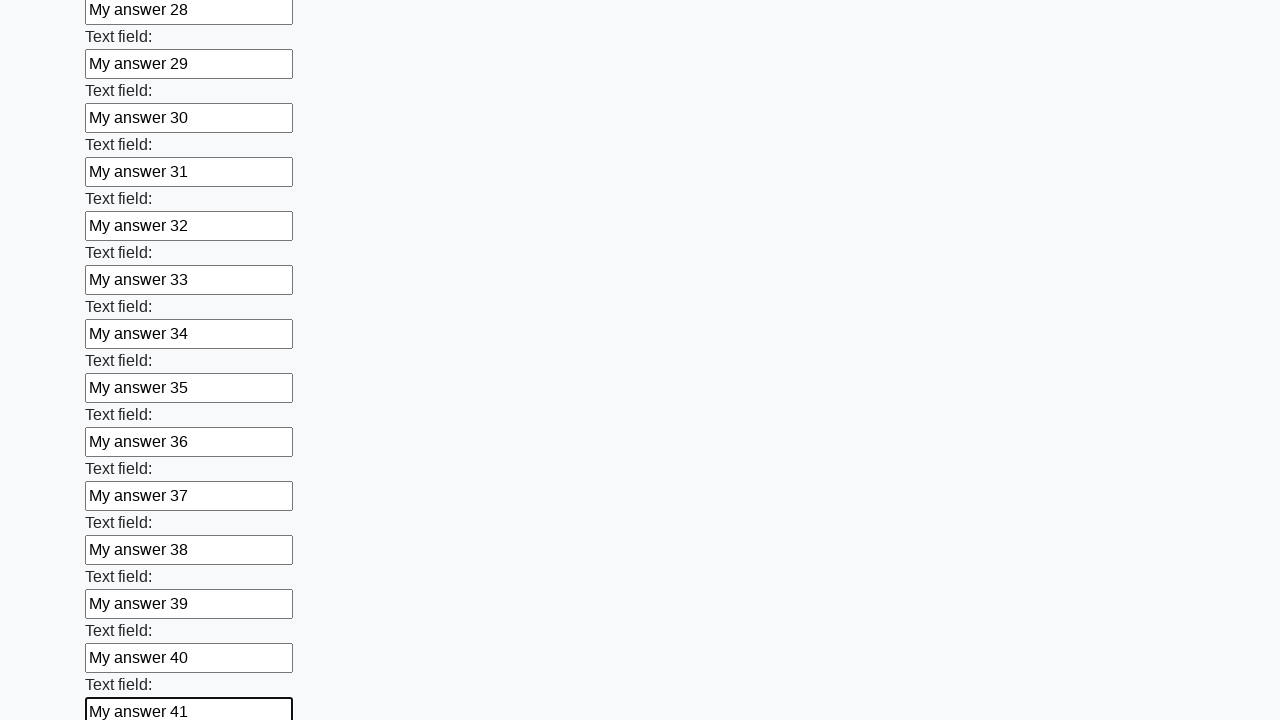

Filled input field 42 with 'My answer 42' on input >> nth=42
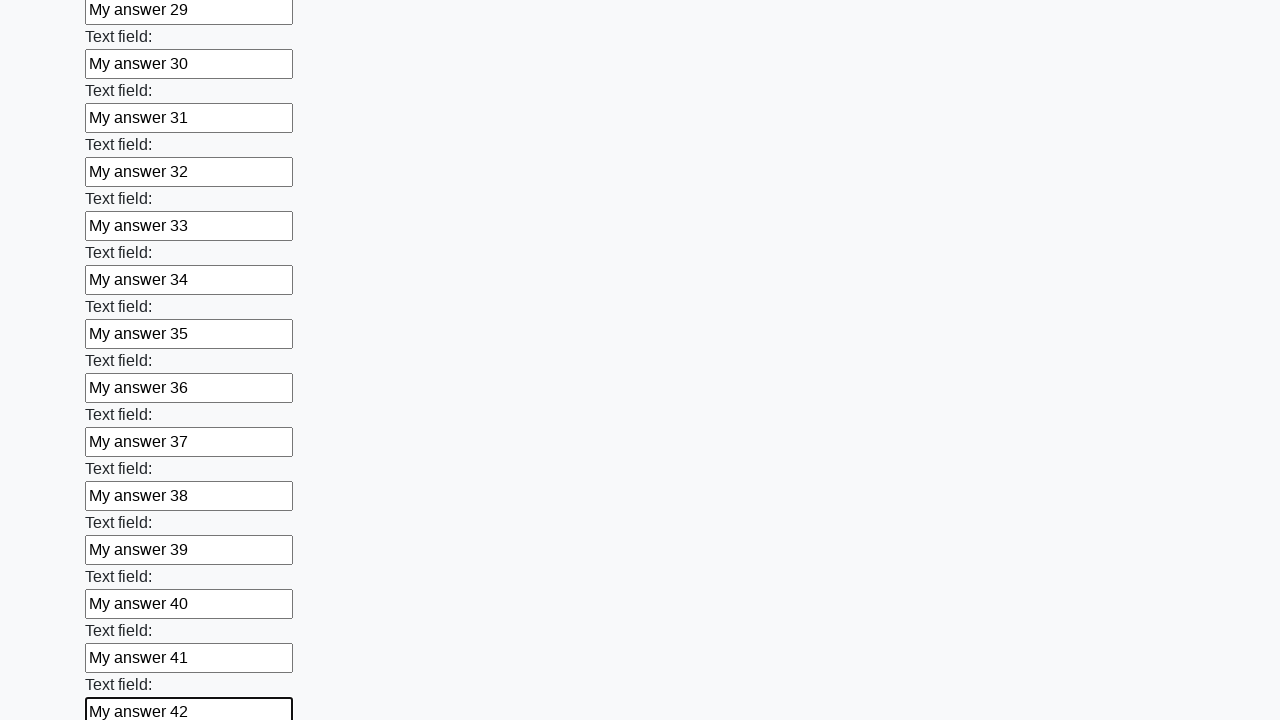

Filled input field 43 with 'My answer 43' on input >> nth=43
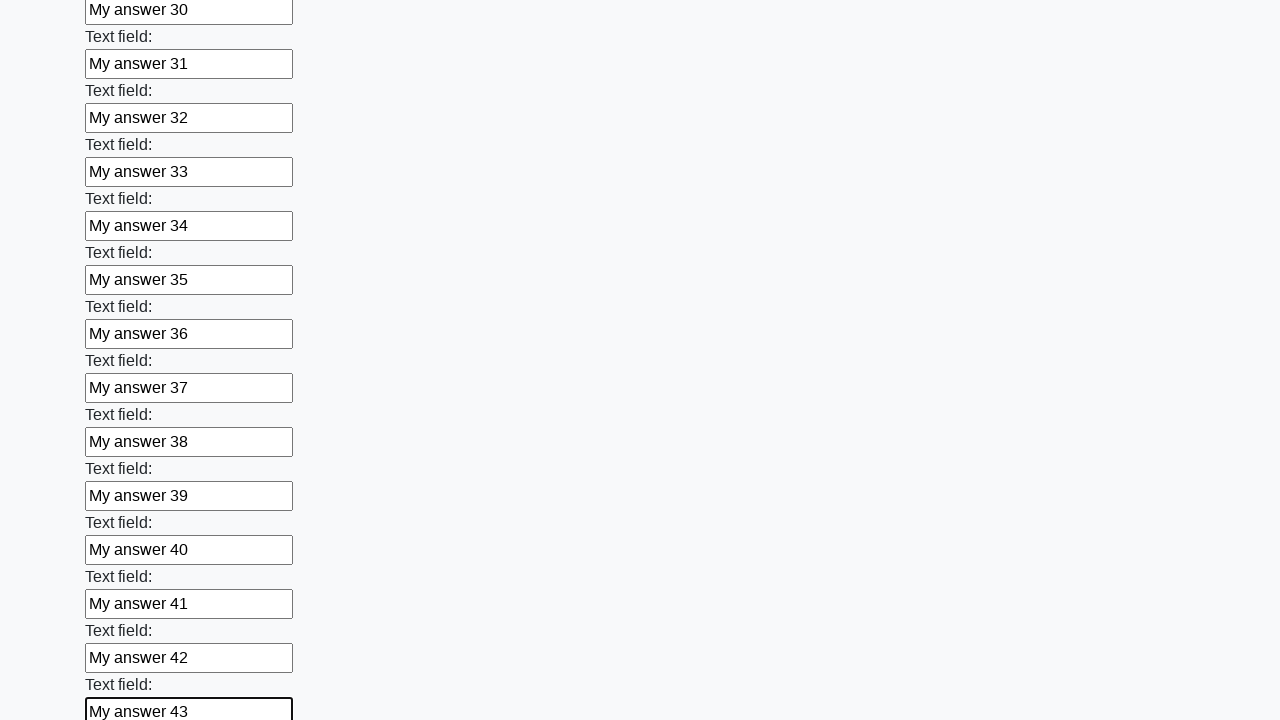

Filled input field 44 with 'My answer 44' on input >> nth=44
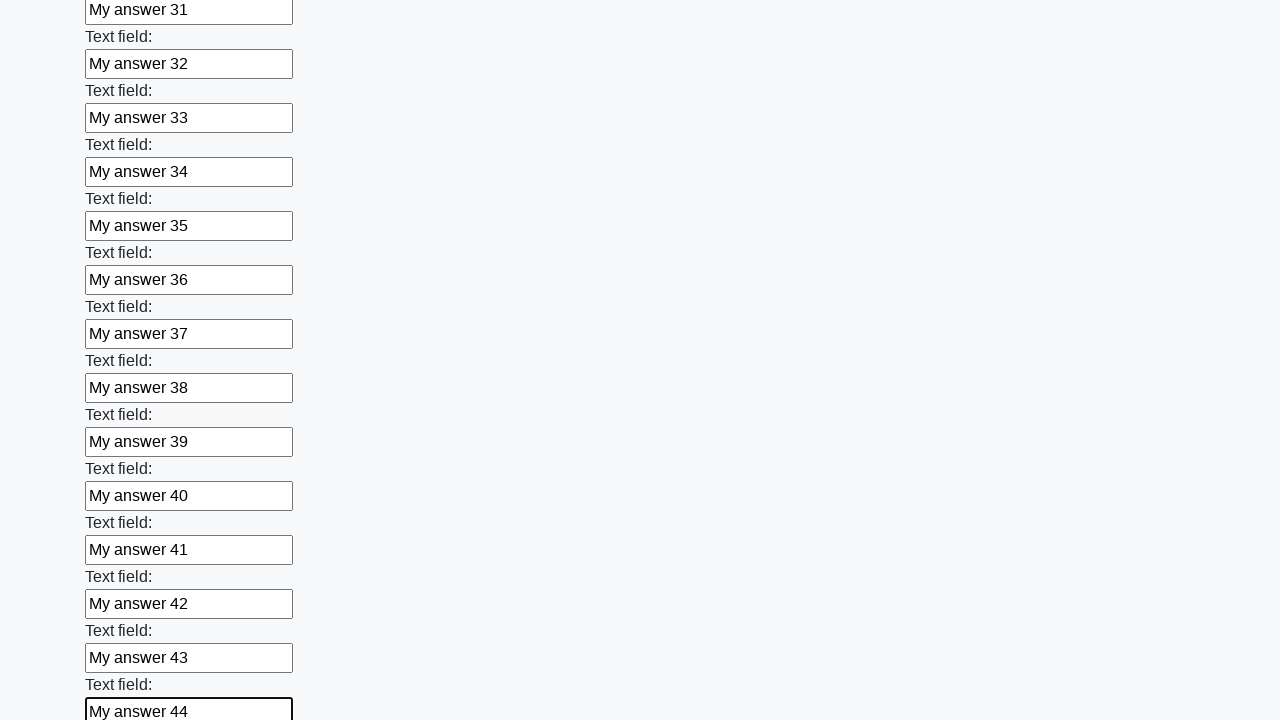

Filled input field 45 with 'My answer 45' on input >> nth=45
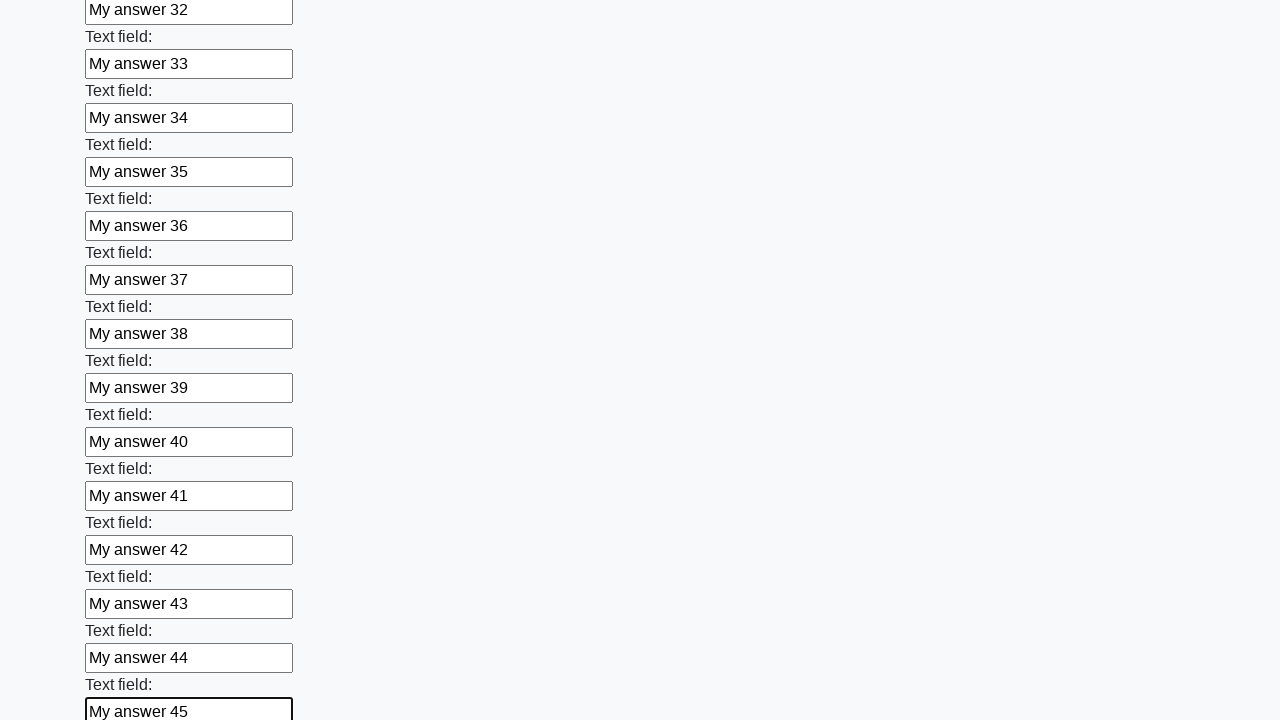

Filled input field 46 with 'My answer 46' on input >> nth=46
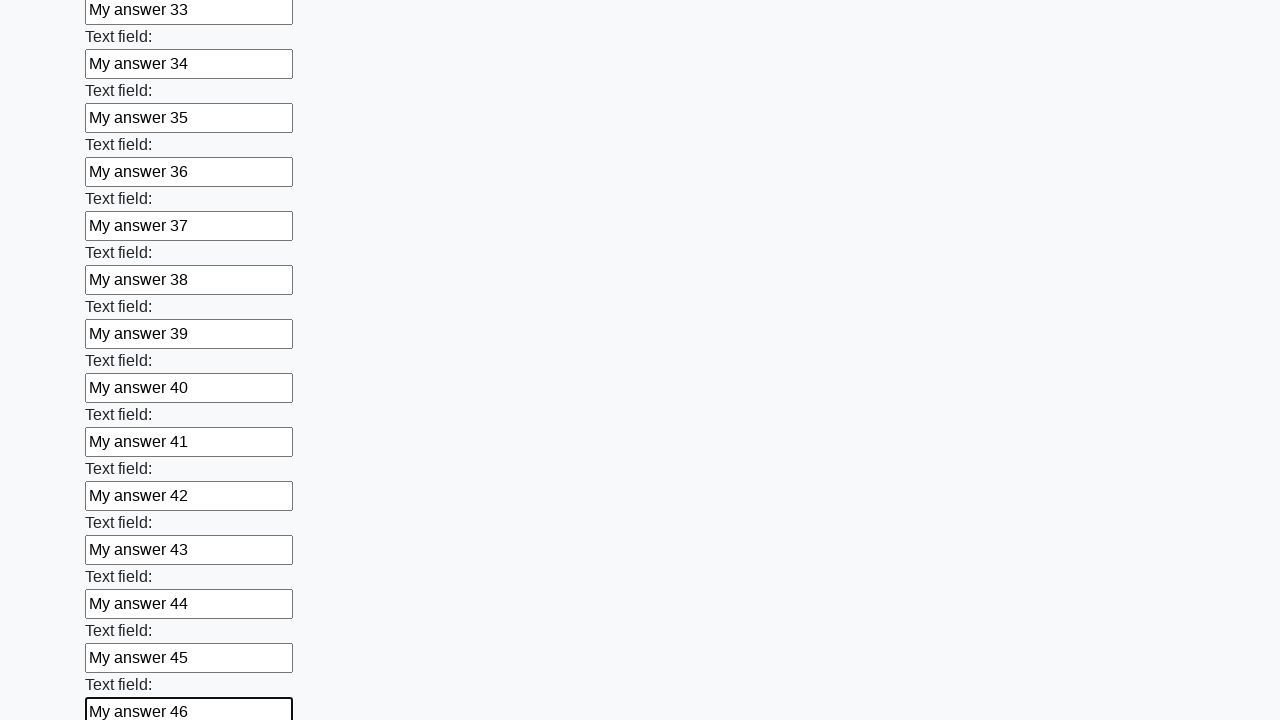

Filled input field 47 with 'My answer 47' on input >> nth=47
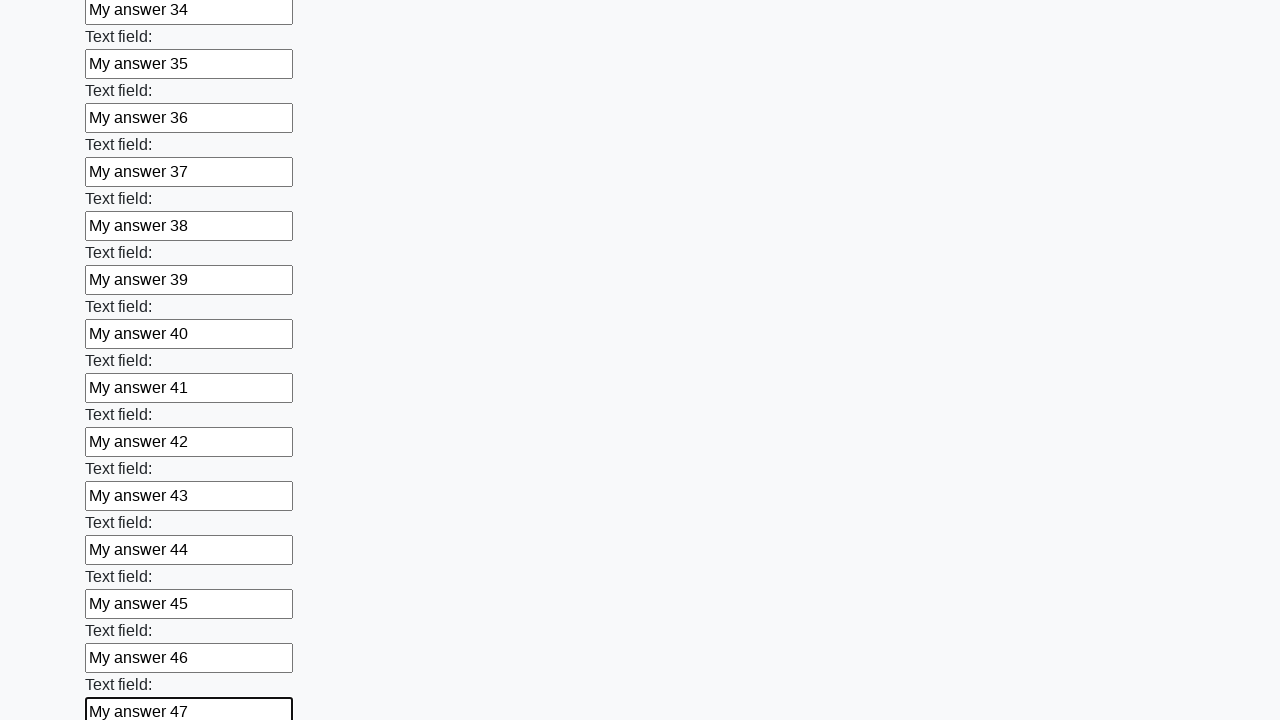

Filled input field 48 with 'My answer 48' on input >> nth=48
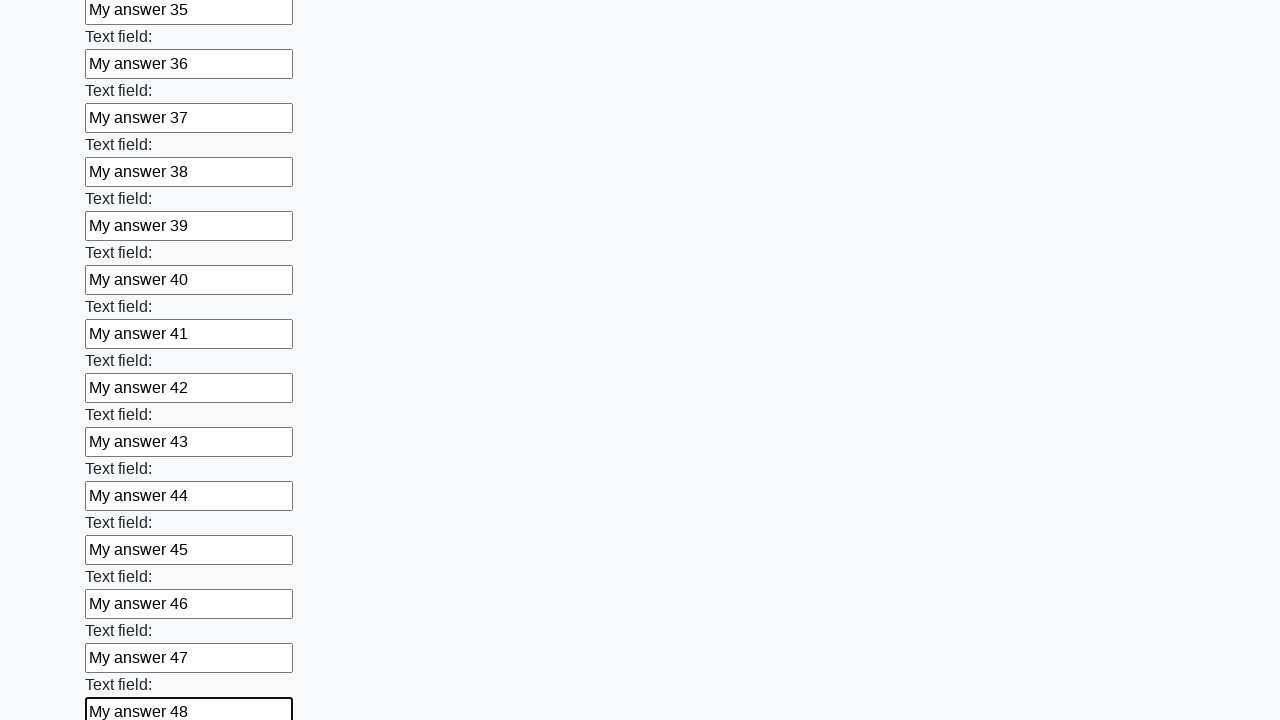

Filled input field 49 with 'My answer 49' on input >> nth=49
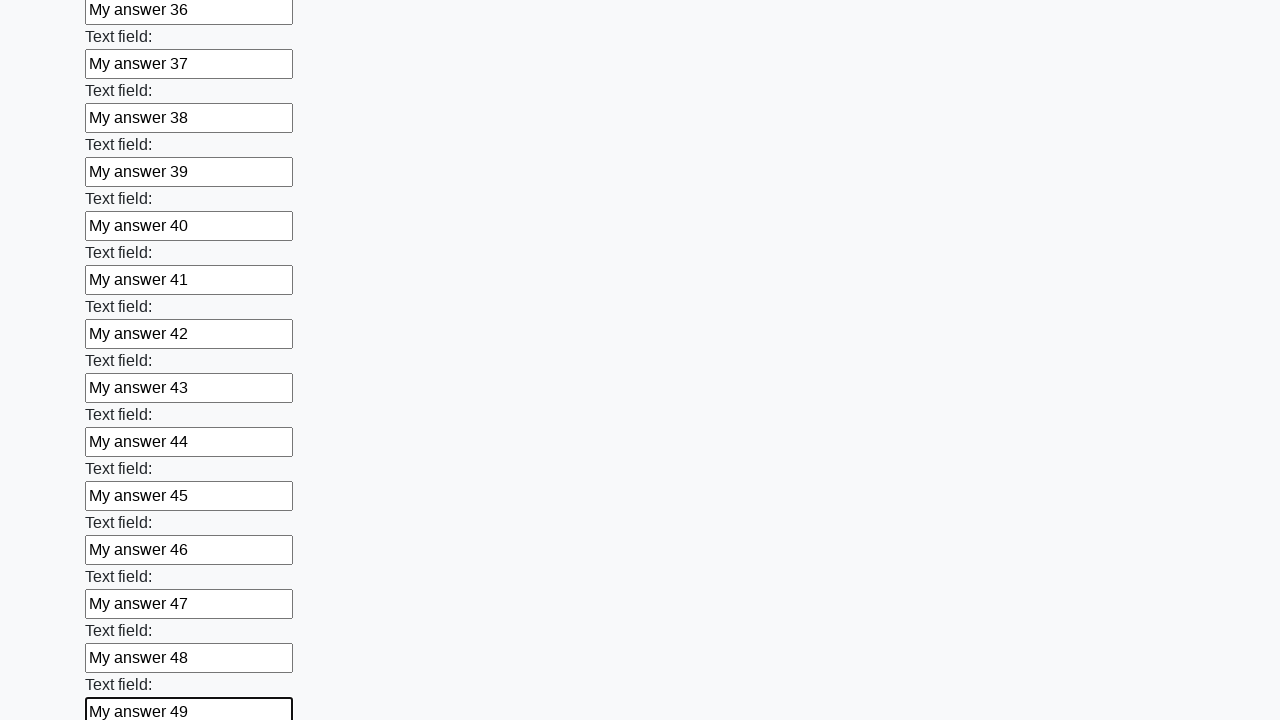

Filled input field 50 with 'My answer 50' on input >> nth=50
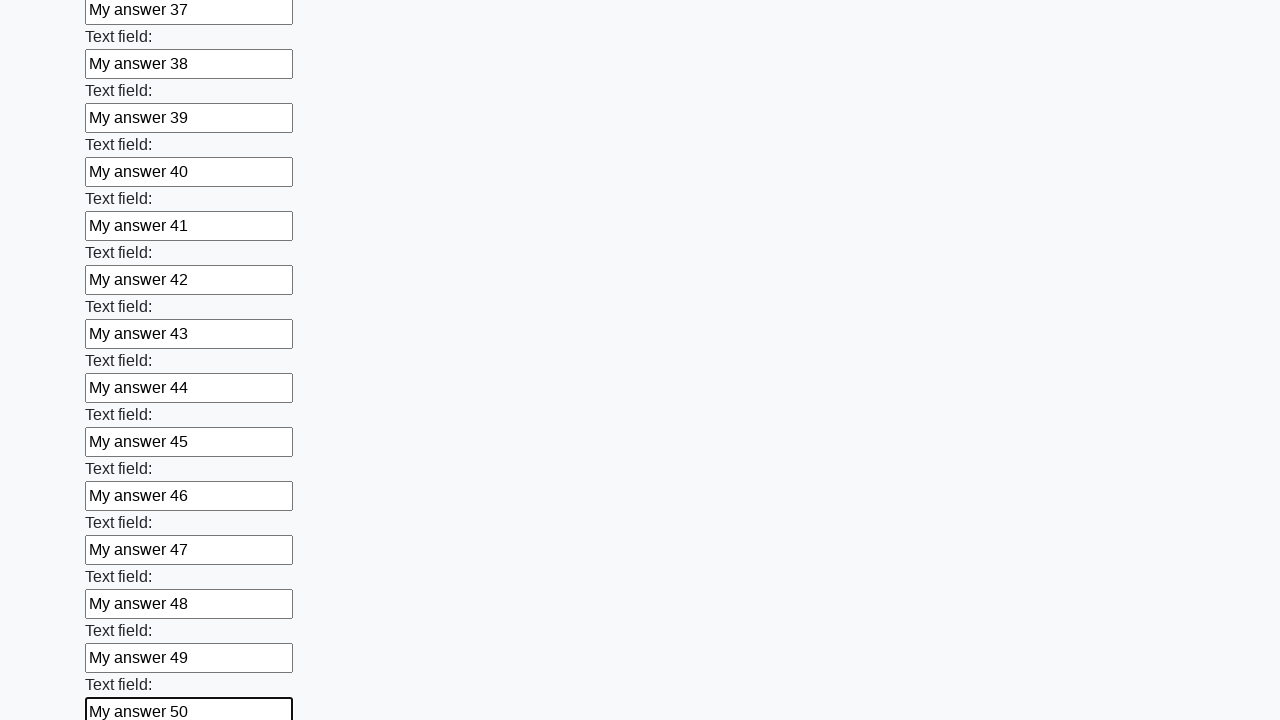

Filled input field 51 with 'My answer 51' on input >> nth=51
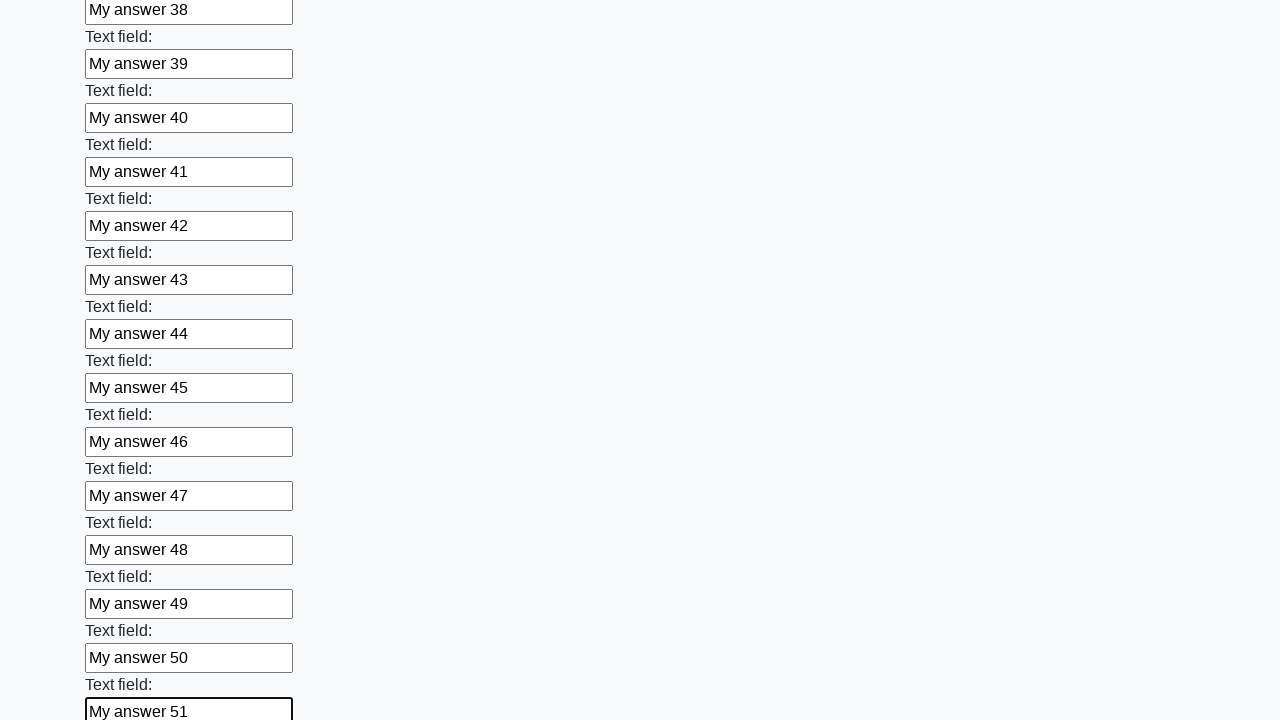

Filled input field 52 with 'My answer 52' on input >> nth=52
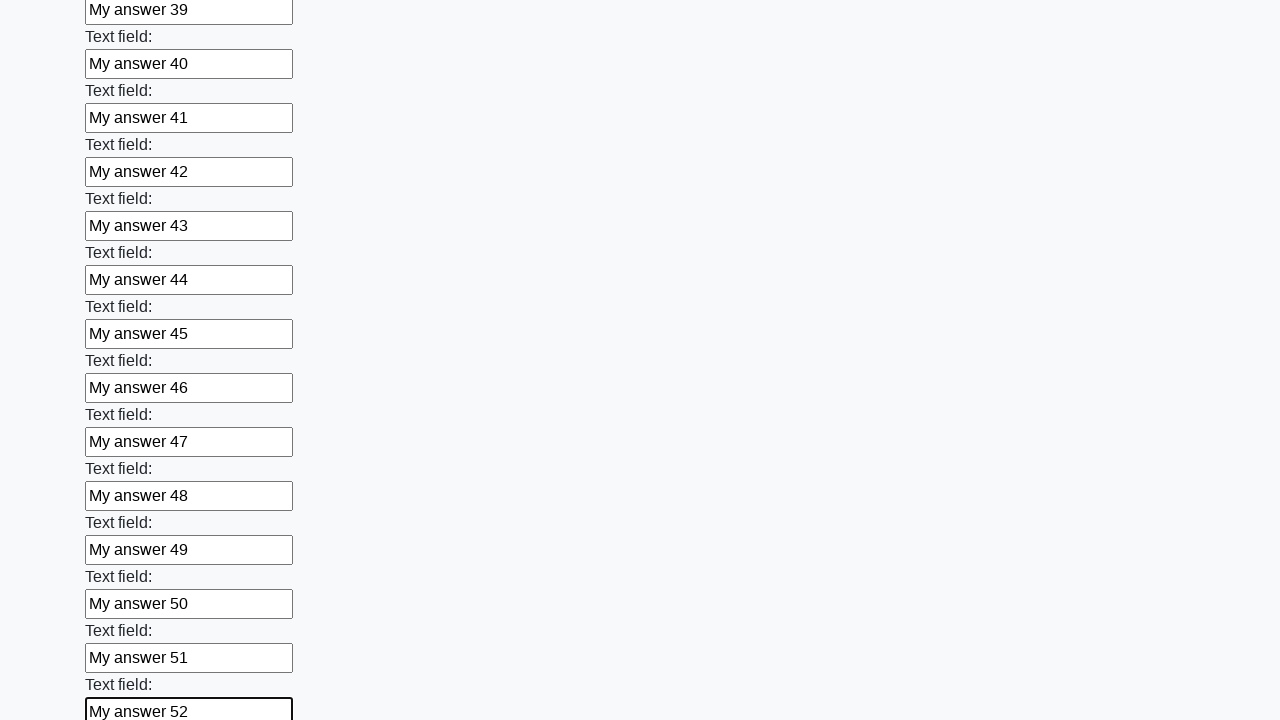

Filled input field 53 with 'My answer 53' on input >> nth=53
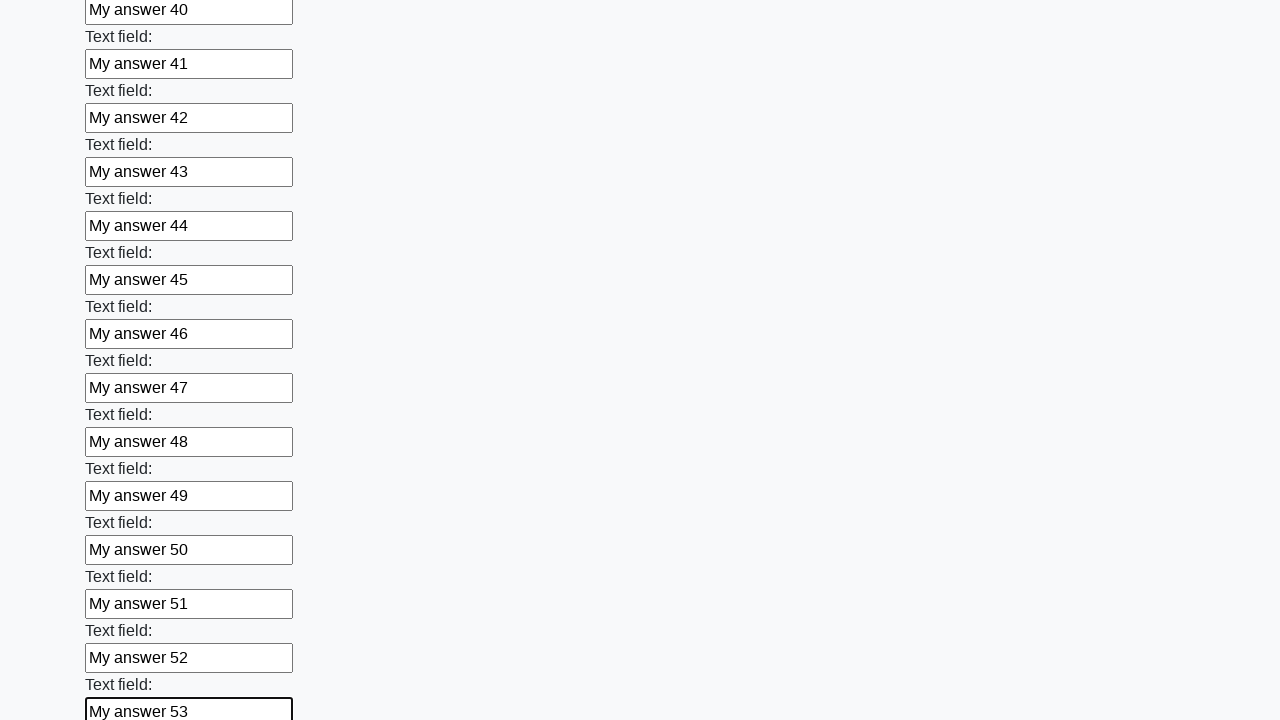

Filled input field 54 with 'My answer 54' on input >> nth=54
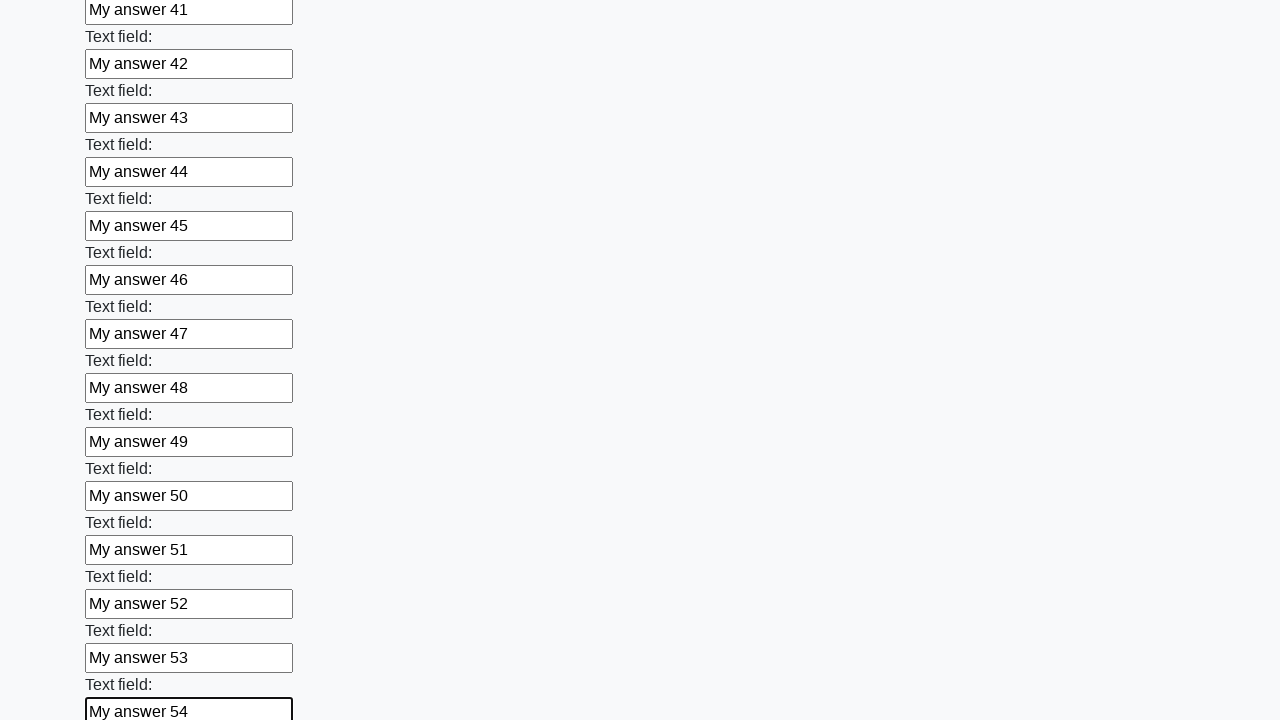

Filled input field 55 with 'My answer 55' on input >> nth=55
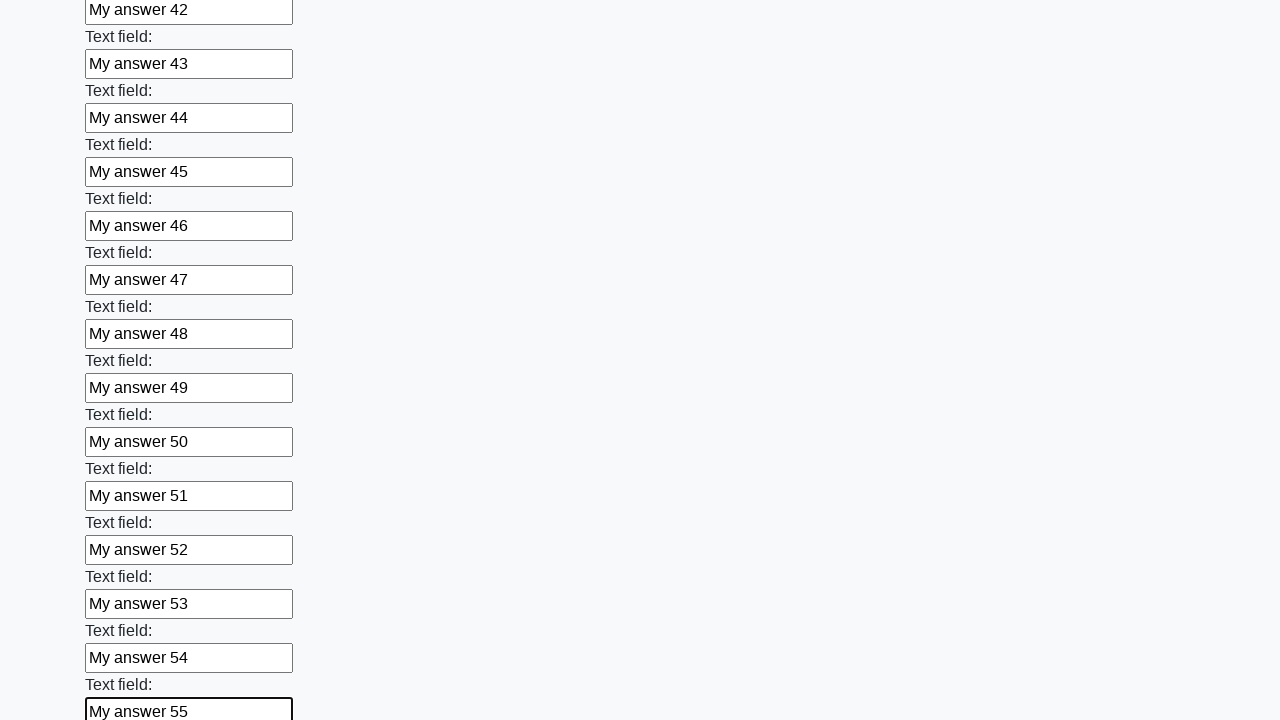

Filled input field 56 with 'My answer 56' on input >> nth=56
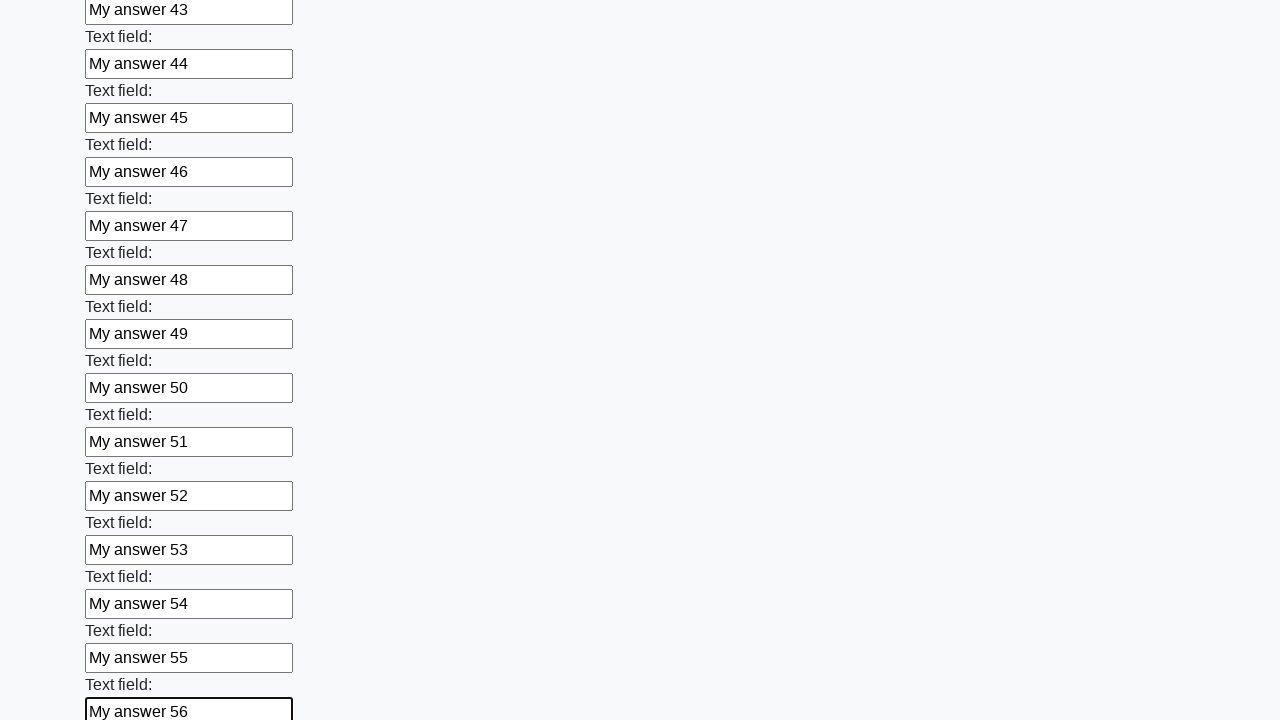

Filled input field 57 with 'My answer 57' on input >> nth=57
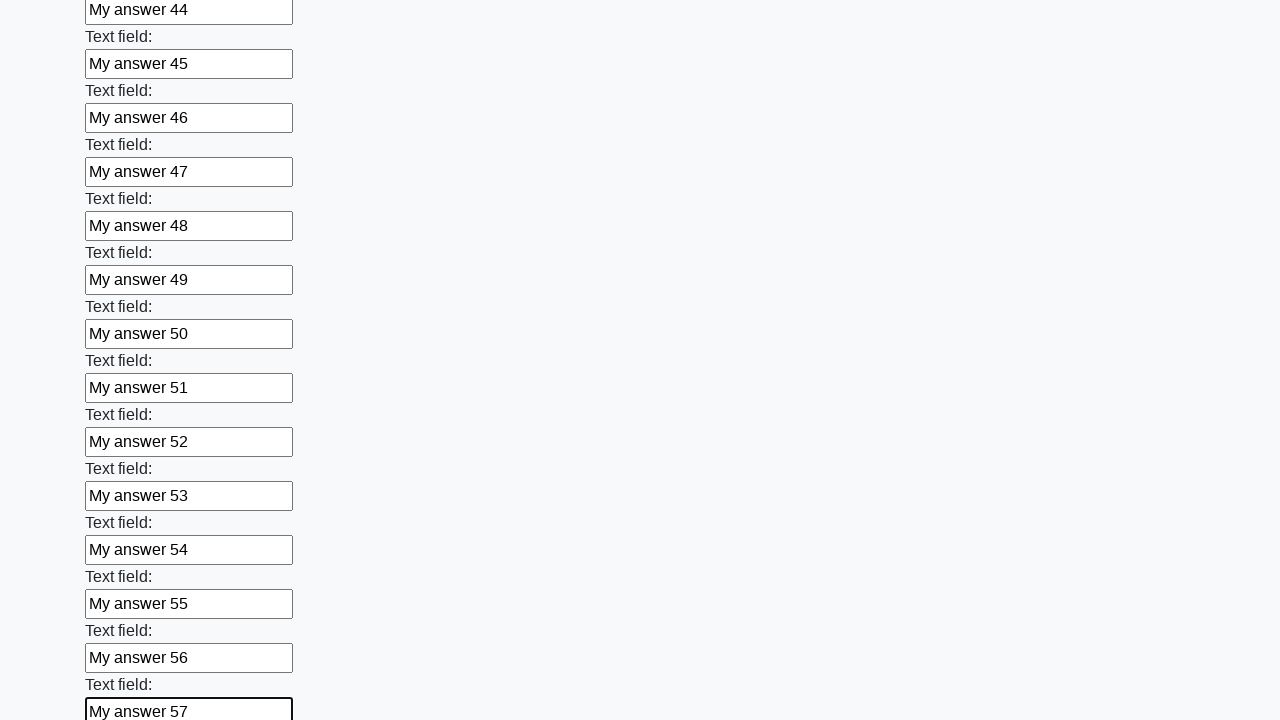

Filled input field 58 with 'My answer 58' on input >> nth=58
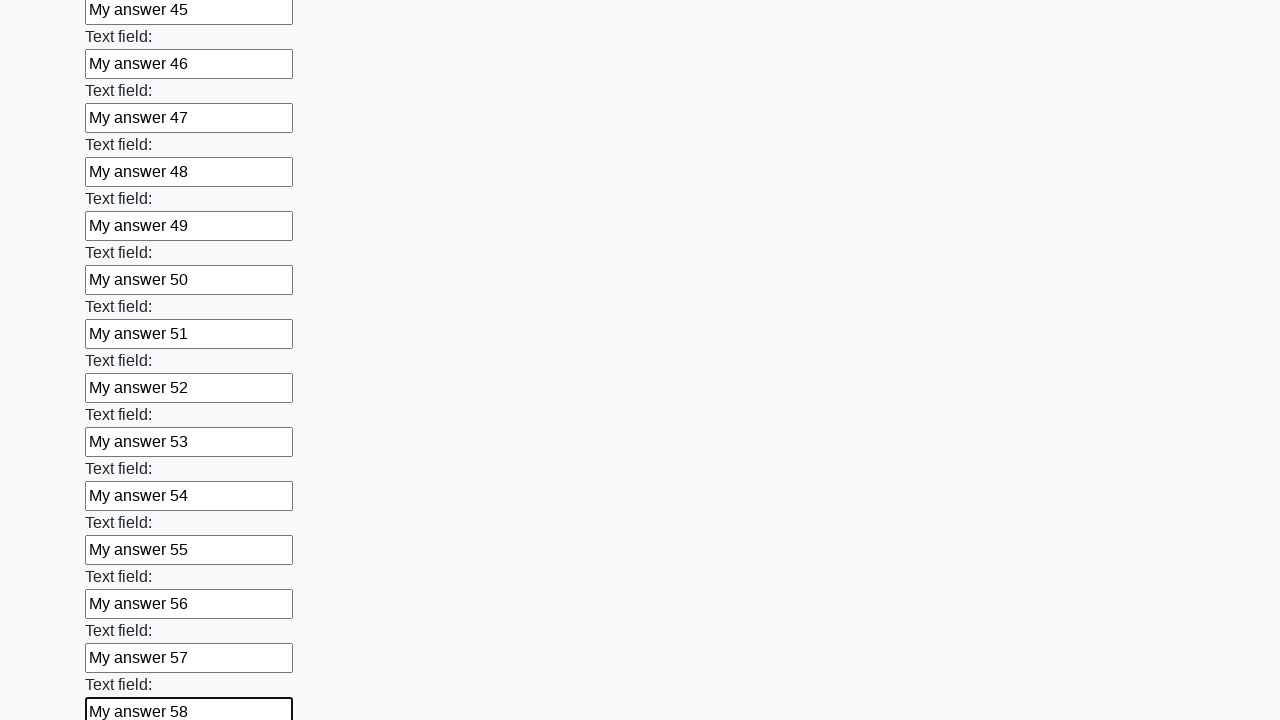

Filled input field 59 with 'My answer 59' on input >> nth=59
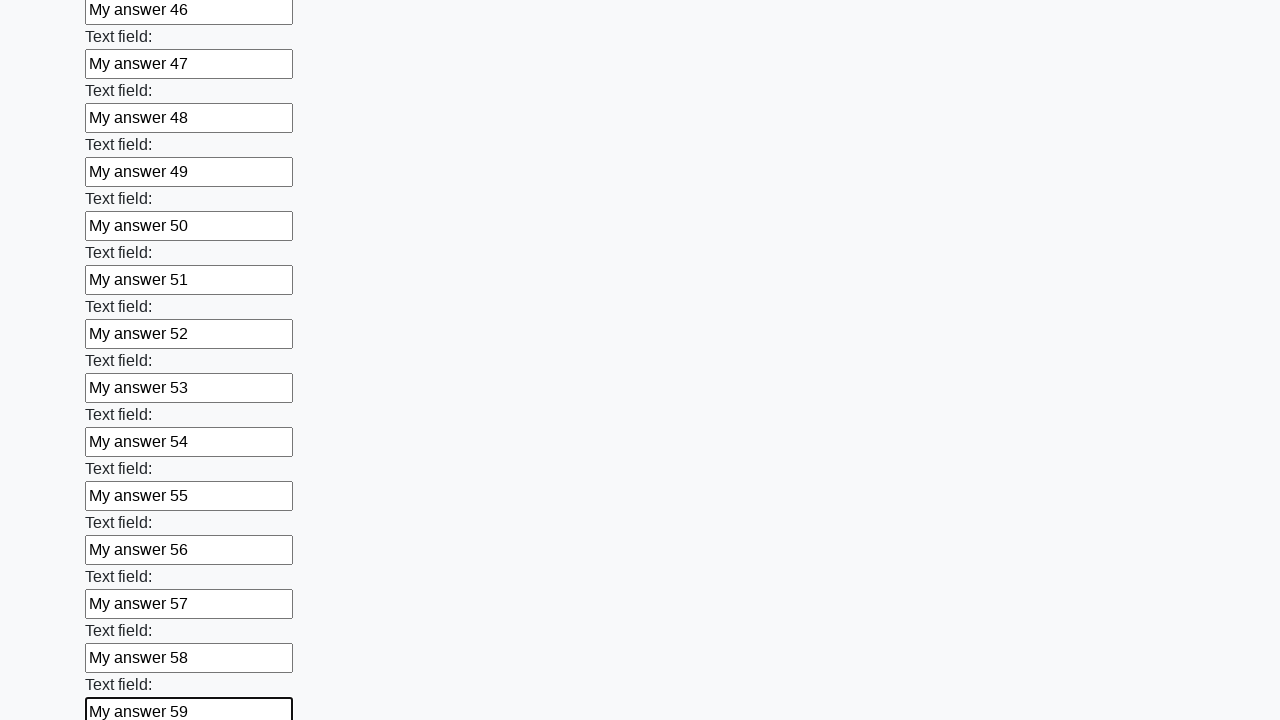

Filled input field 60 with 'My answer 60' on input >> nth=60
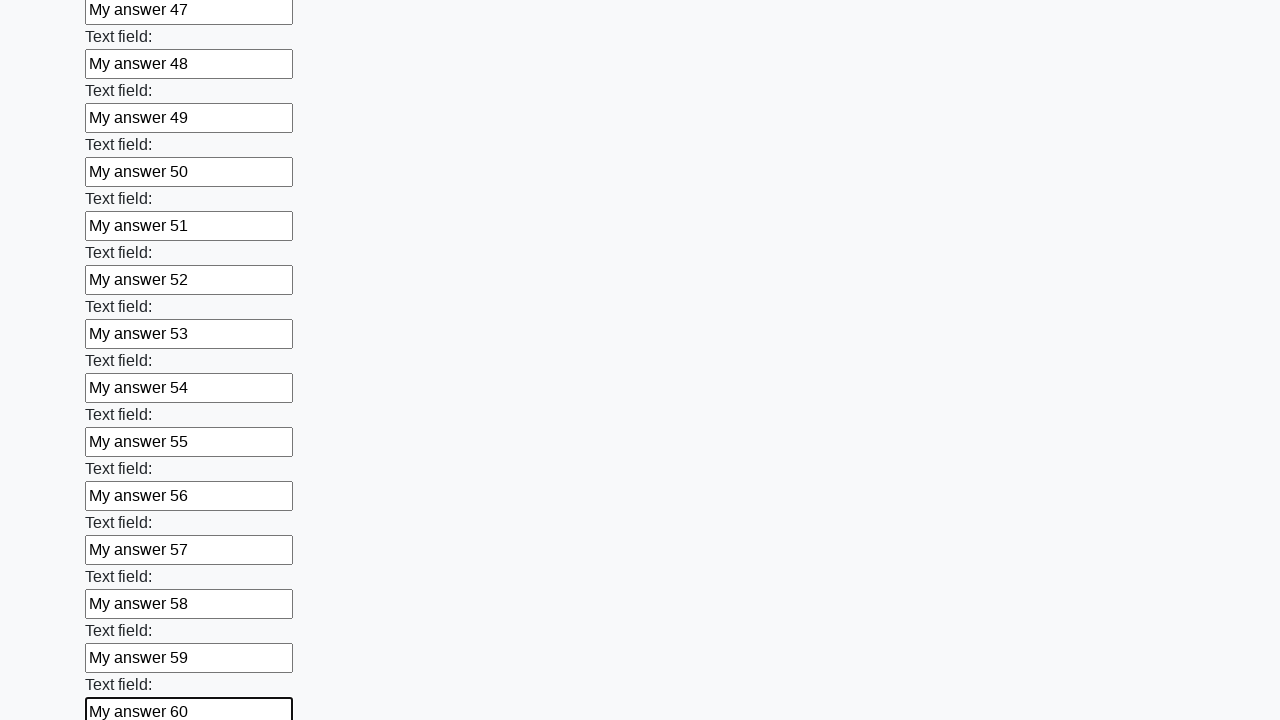

Filled input field 61 with 'My answer 61' on input >> nth=61
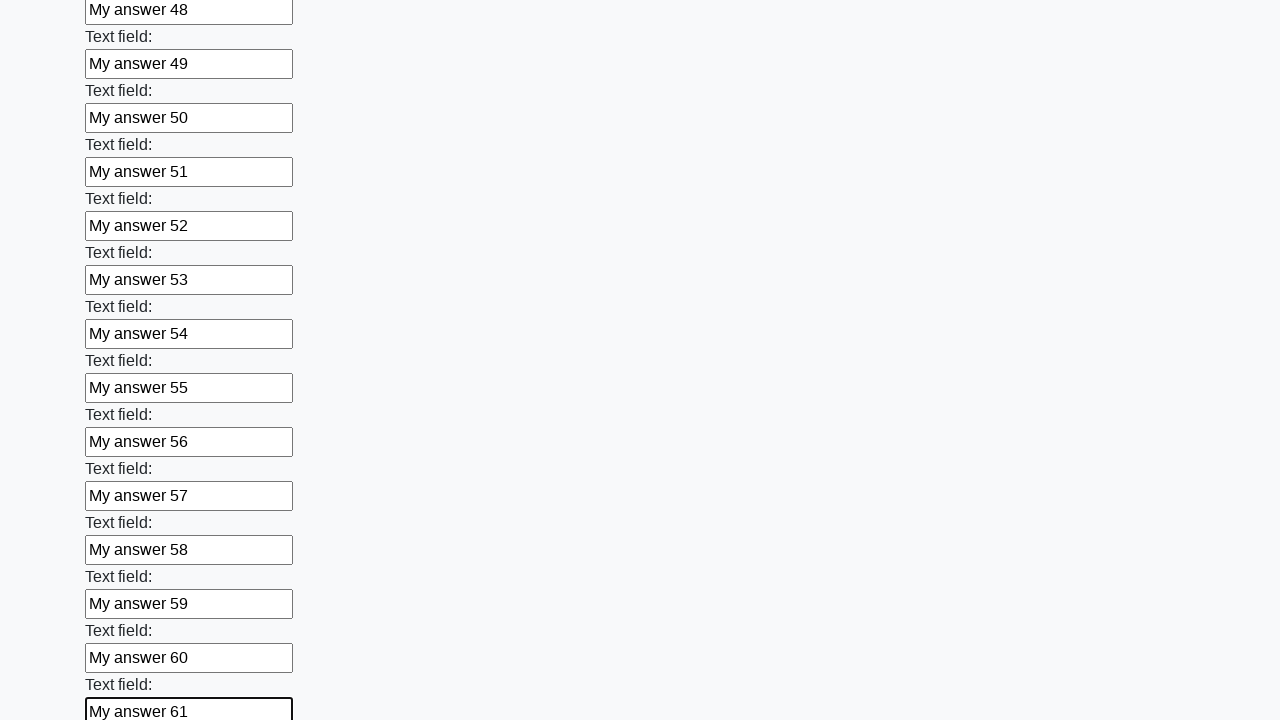

Filled input field 62 with 'My answer 62' on input >> nth=62
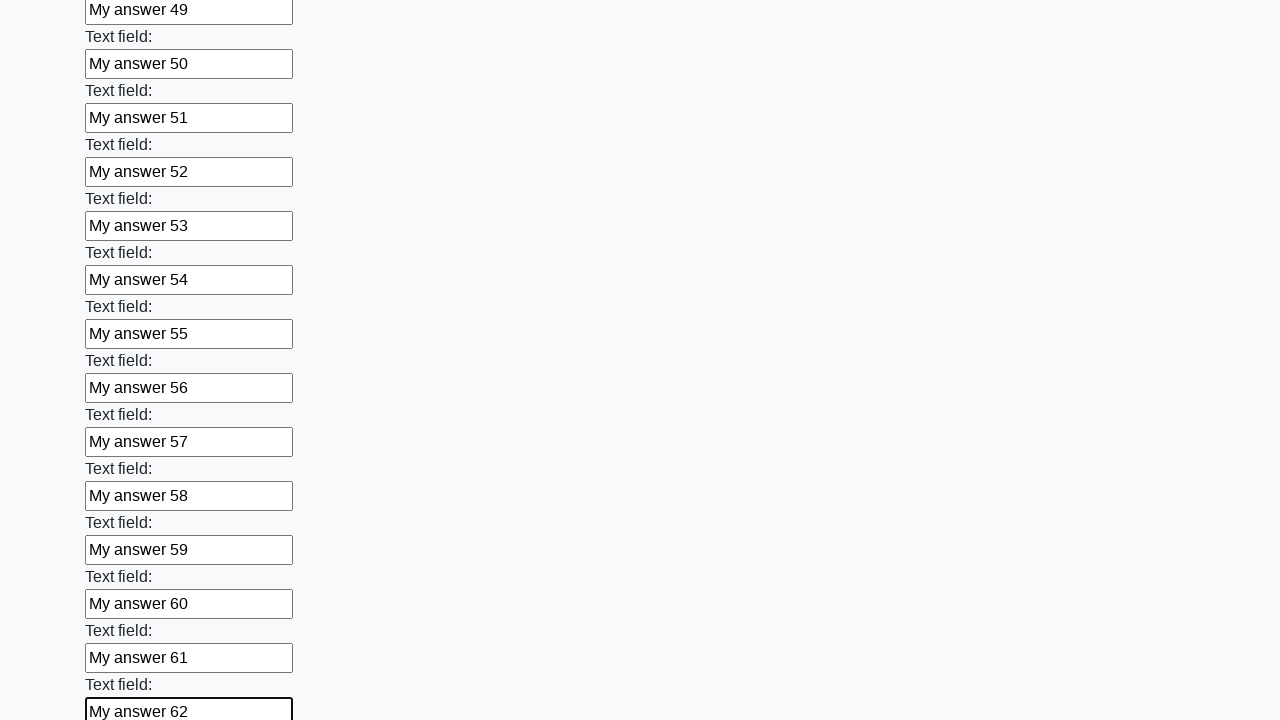

Filled input field 63 with 'My answer 63' on input >> nth=63
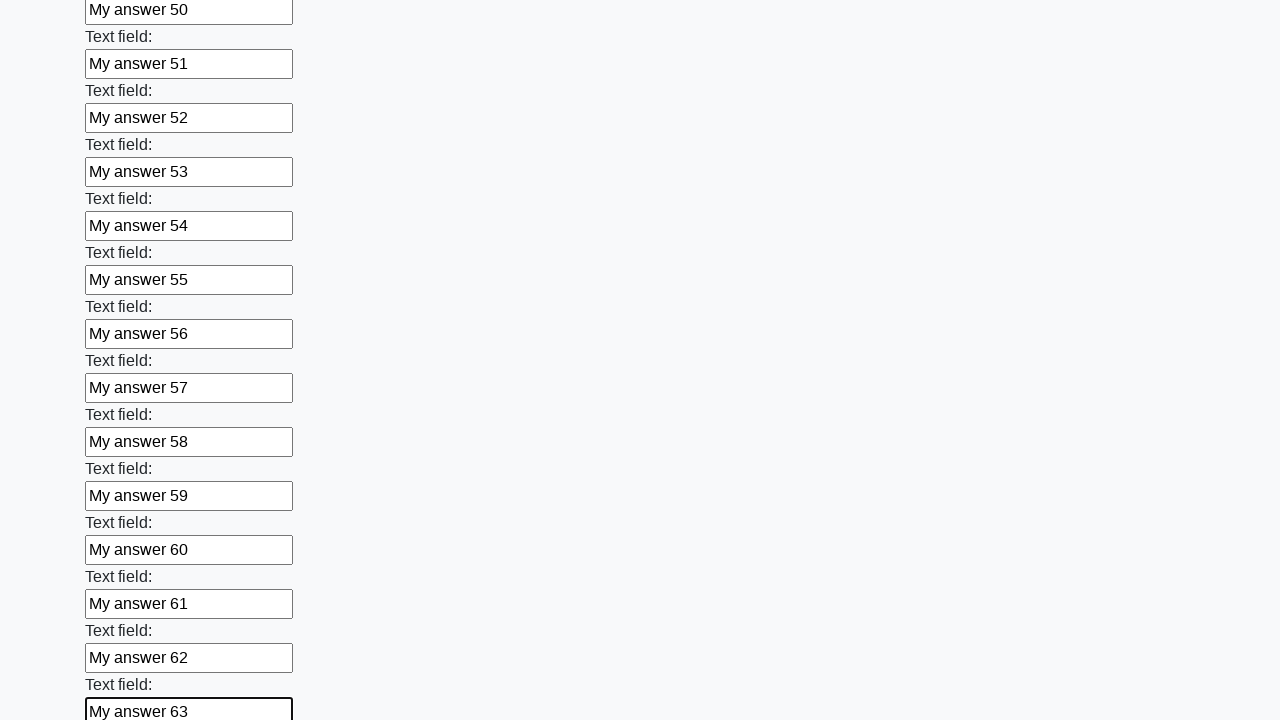

Filled input field 64 with 'My answer 64' on input >> nth=64
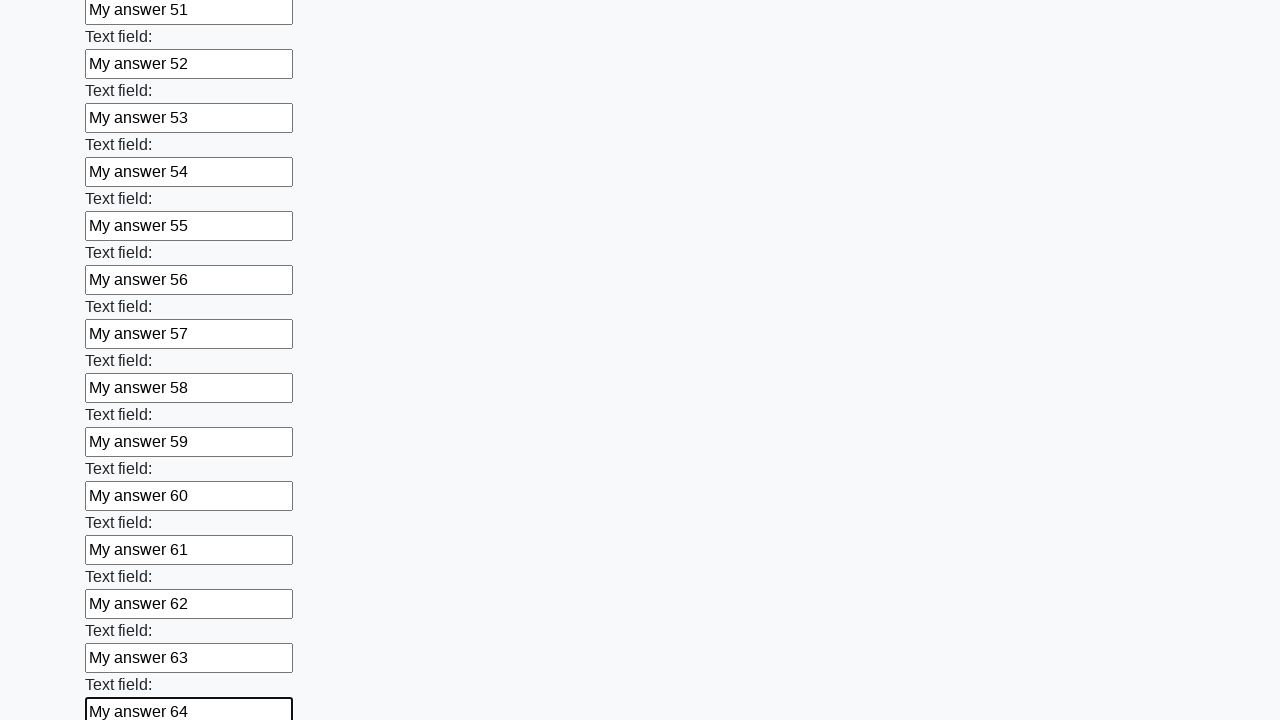

Filled input field 65 with 'My answer 65' on input >> nth=65
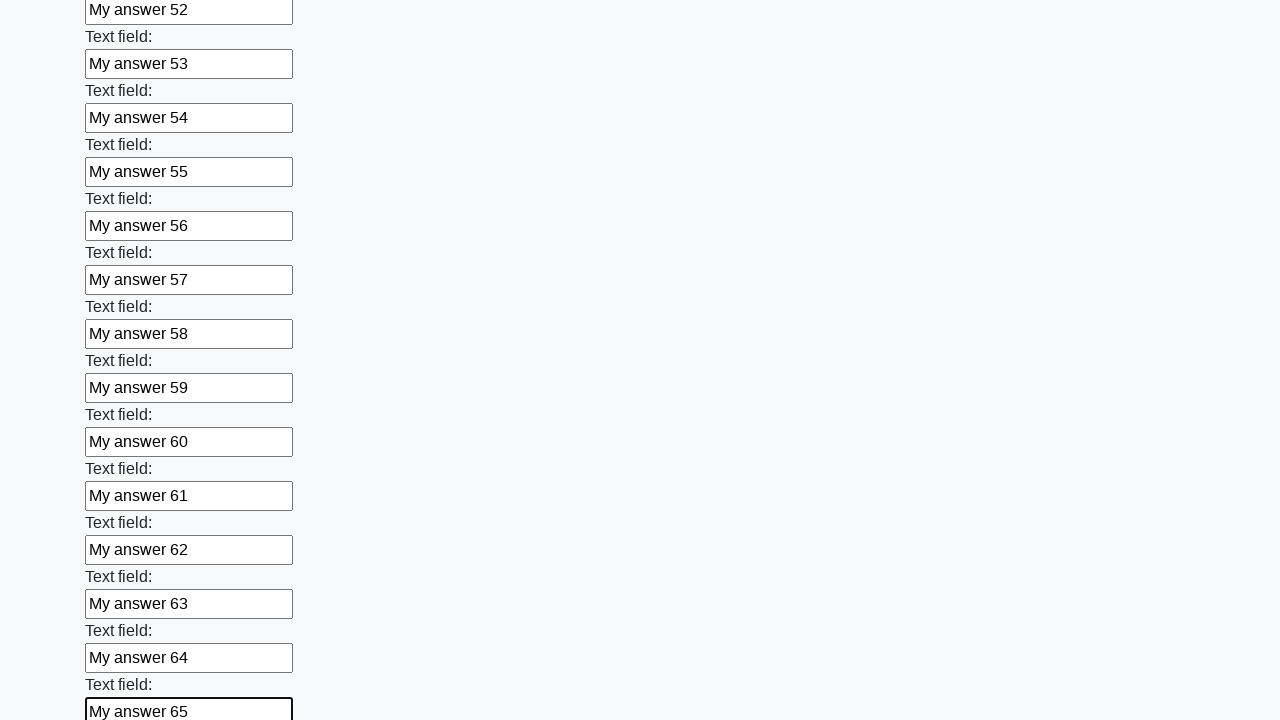

Filled input field 66 with 'My answer 66' on input >> nth=66
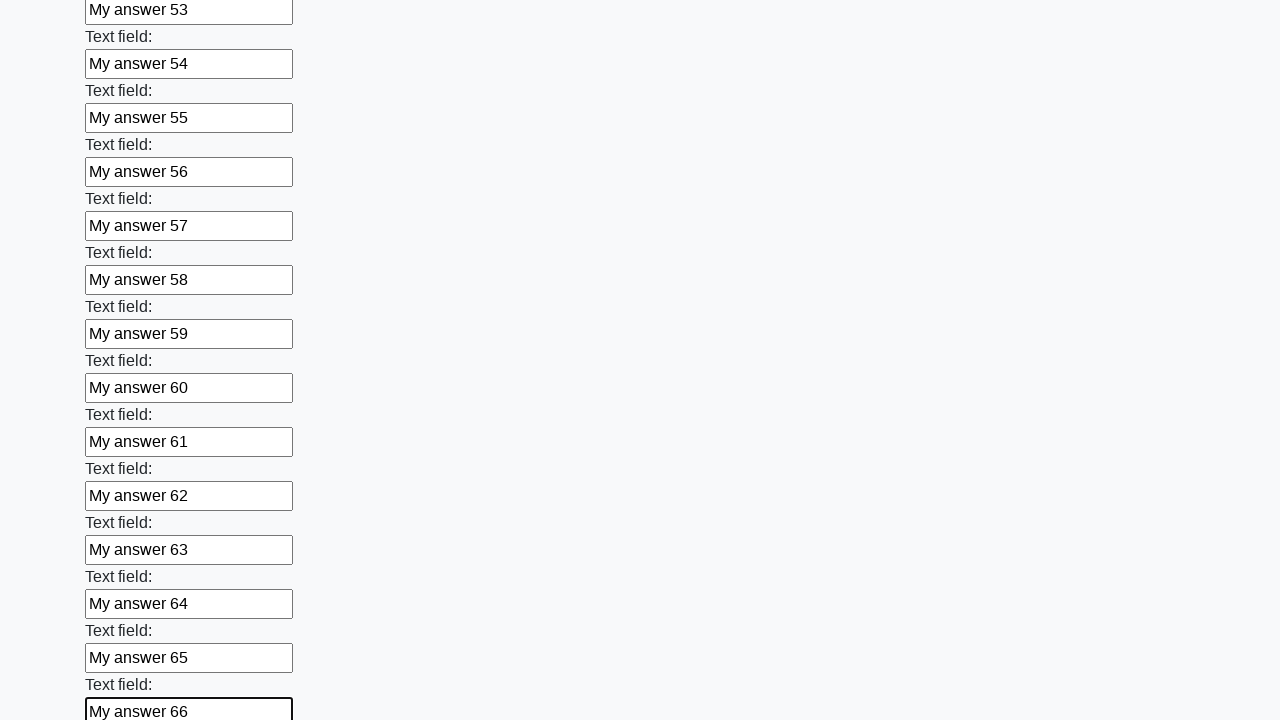

Filled input field 67 with 'My answer 67' on input >> nth=67
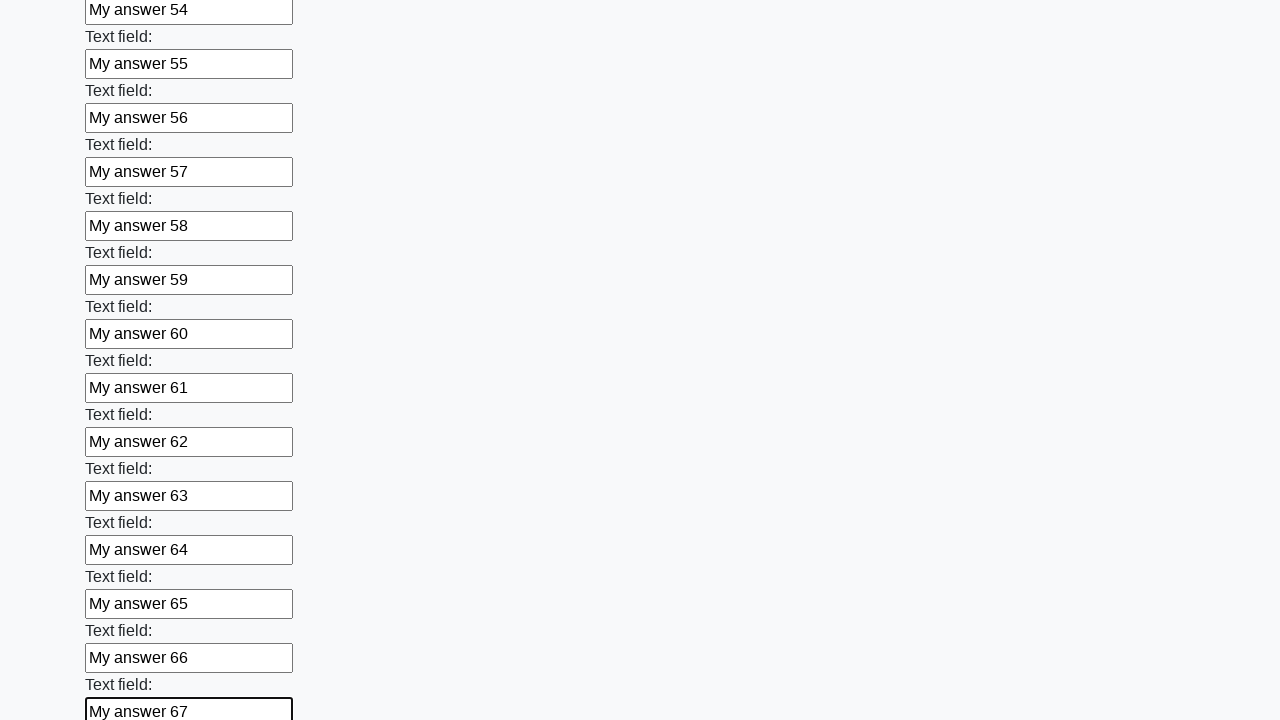

Filled input field 68 with 'My answer 68' on input >> nth=68
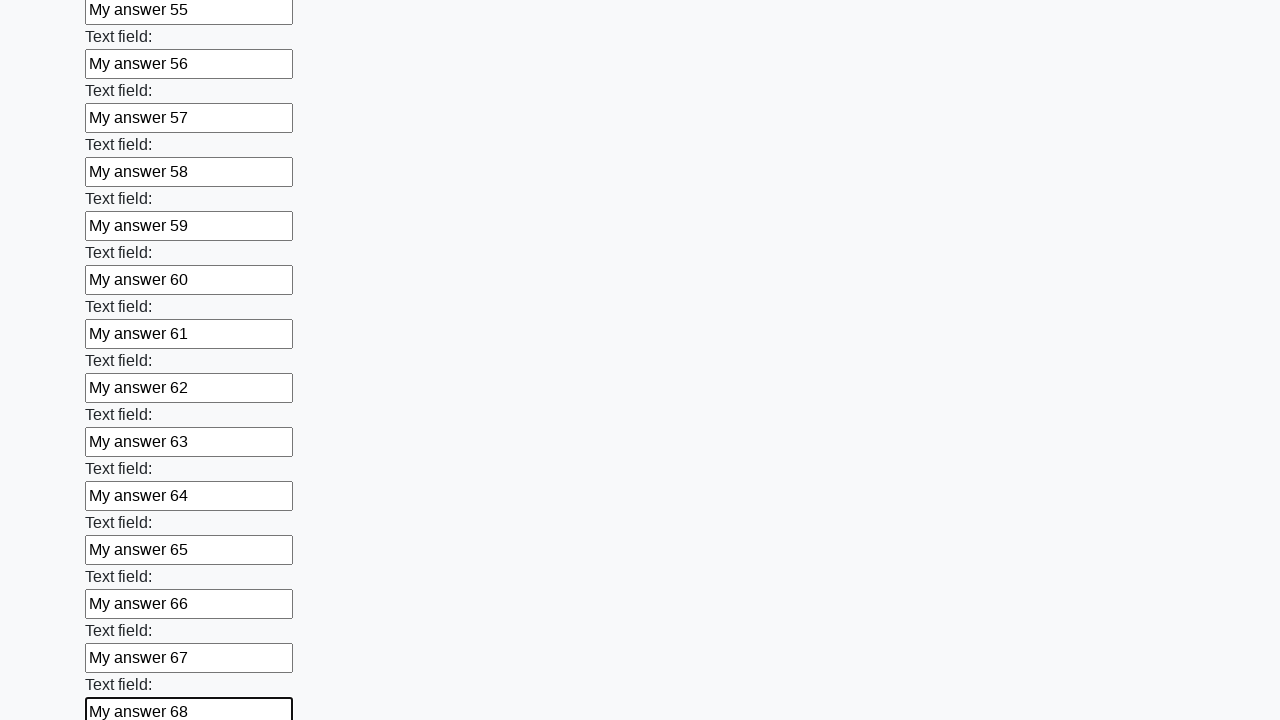

Filled input field 69 with 'My answer 69' on input >> nth=69
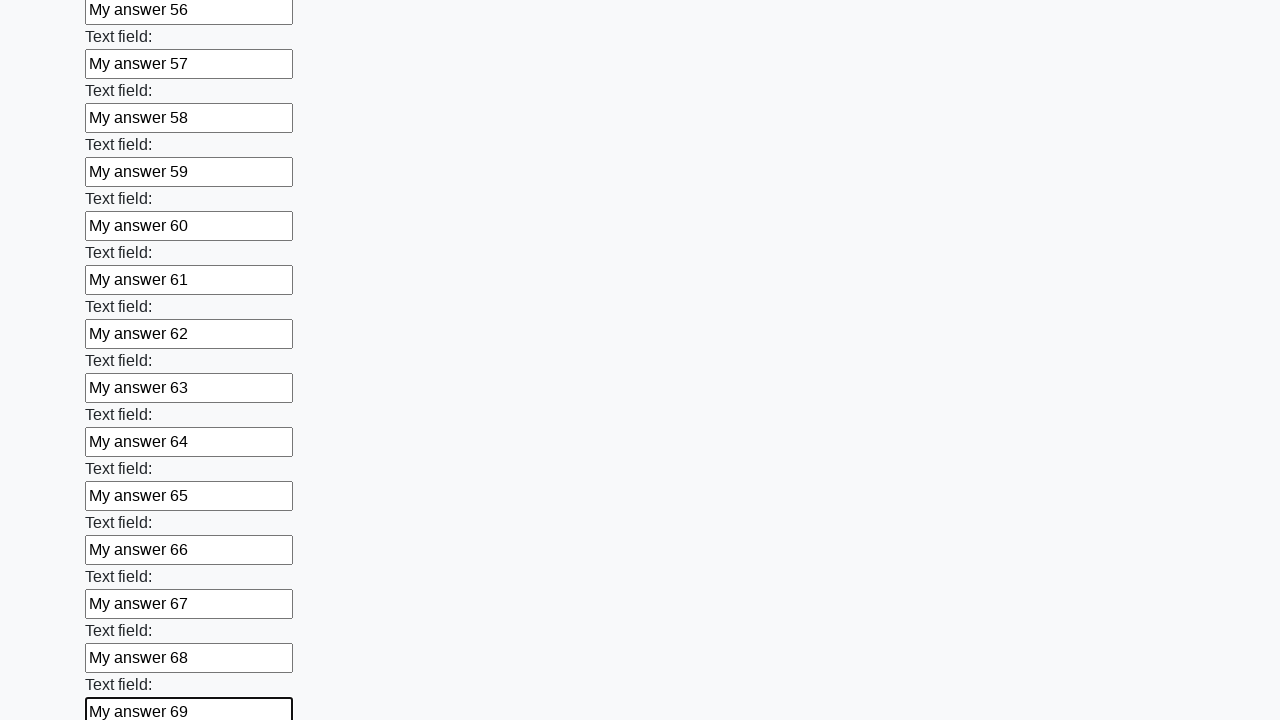

Filled input field 70 with 'My answer 70' on input >> nth=70
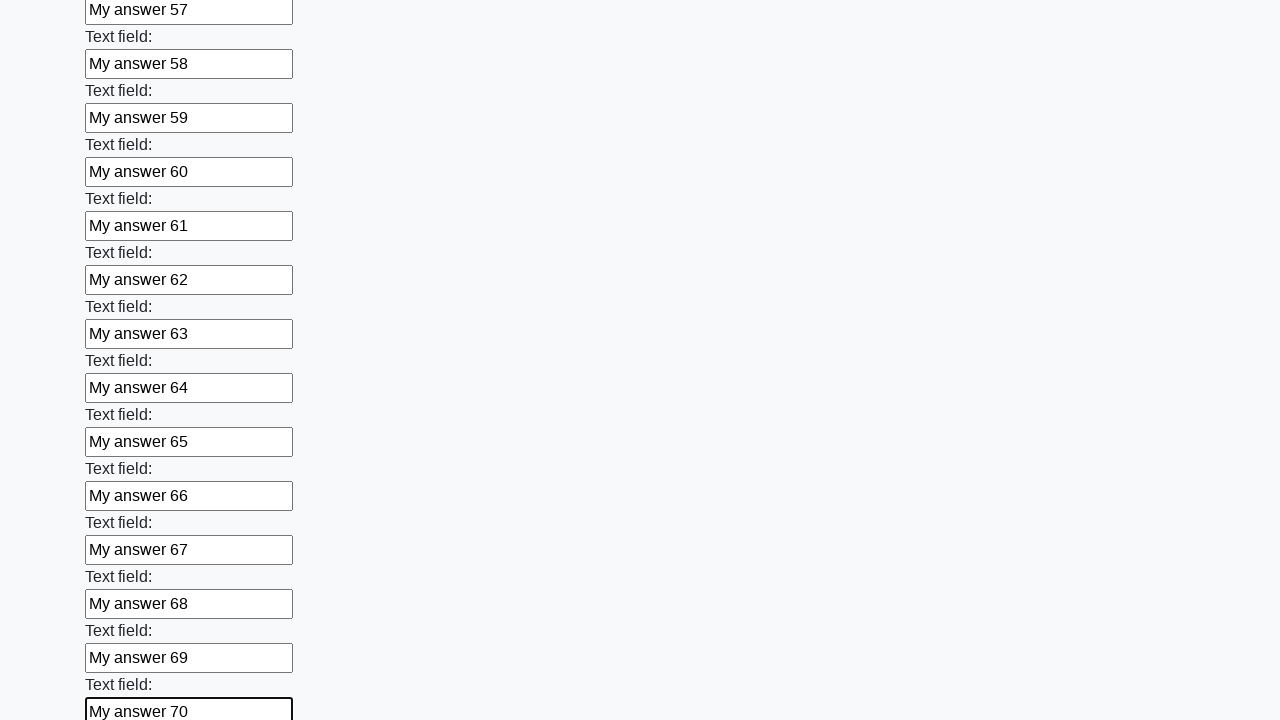

Filled input field 71 with 'My answer 71' on input >> nth=71
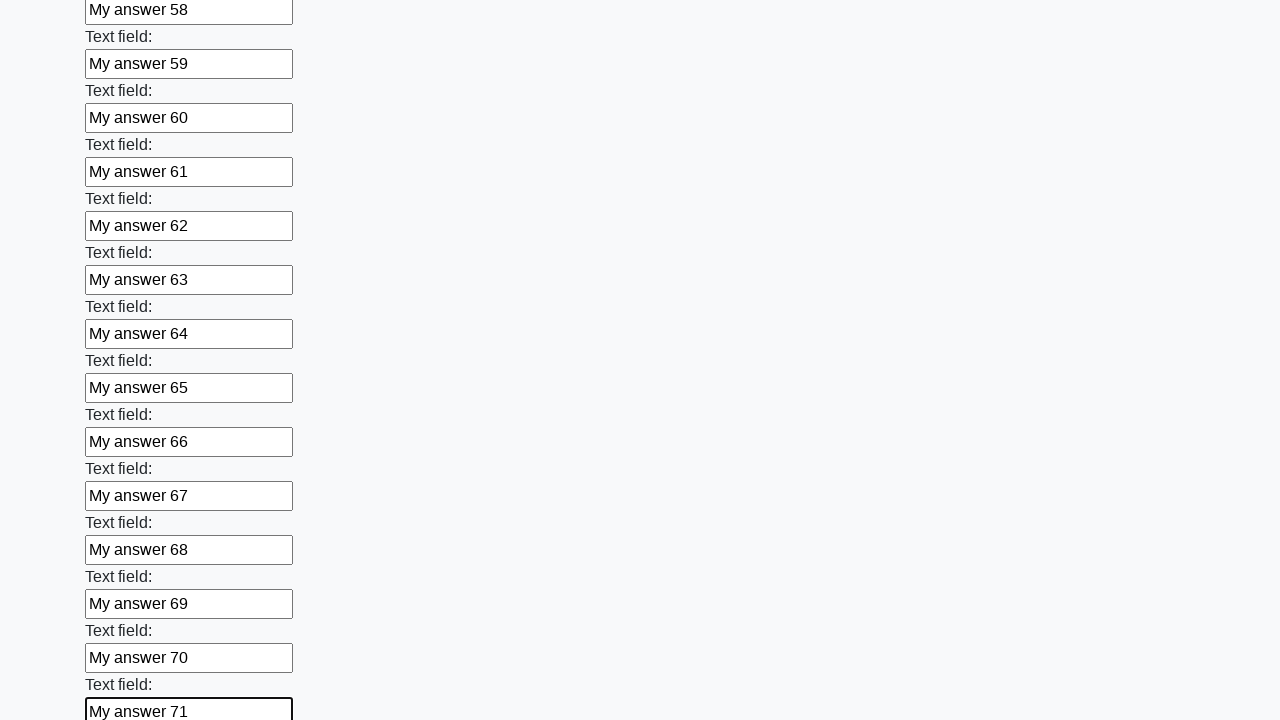

Filled input field 72 with 'My answer 72' on input >> nth=72
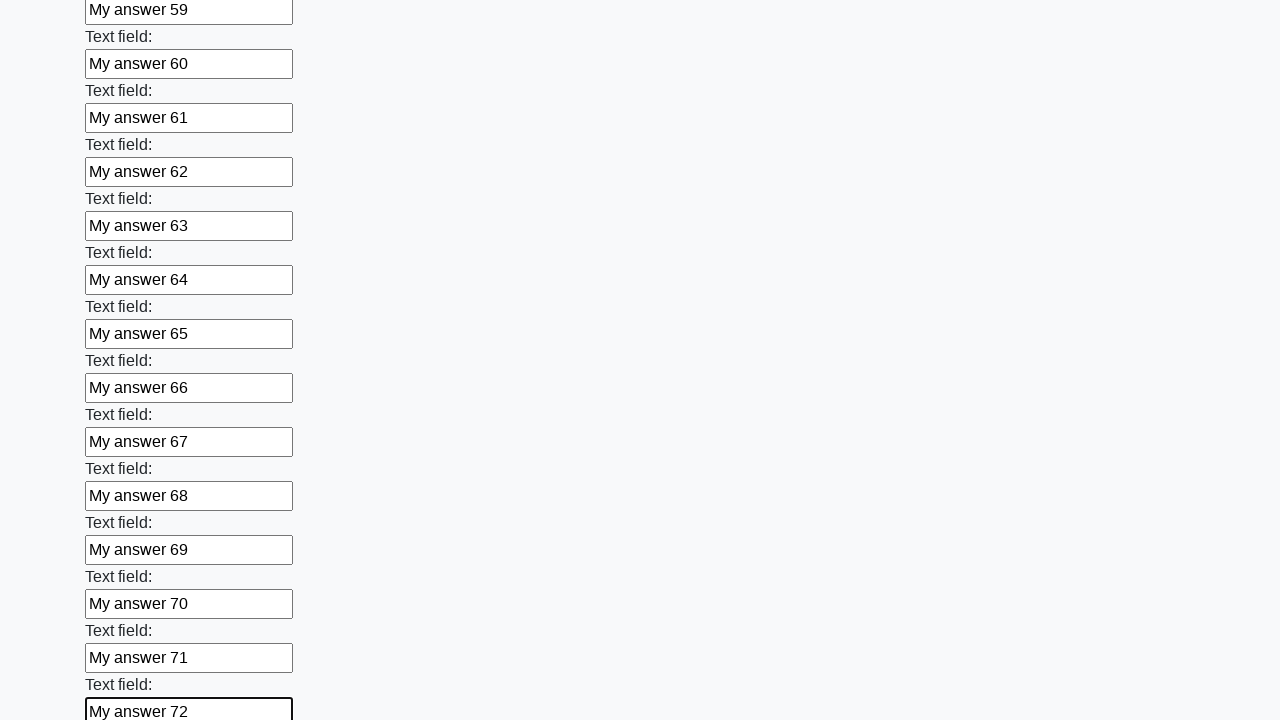

Filled input field 73 with 'My answer 73' on input >> nth=73
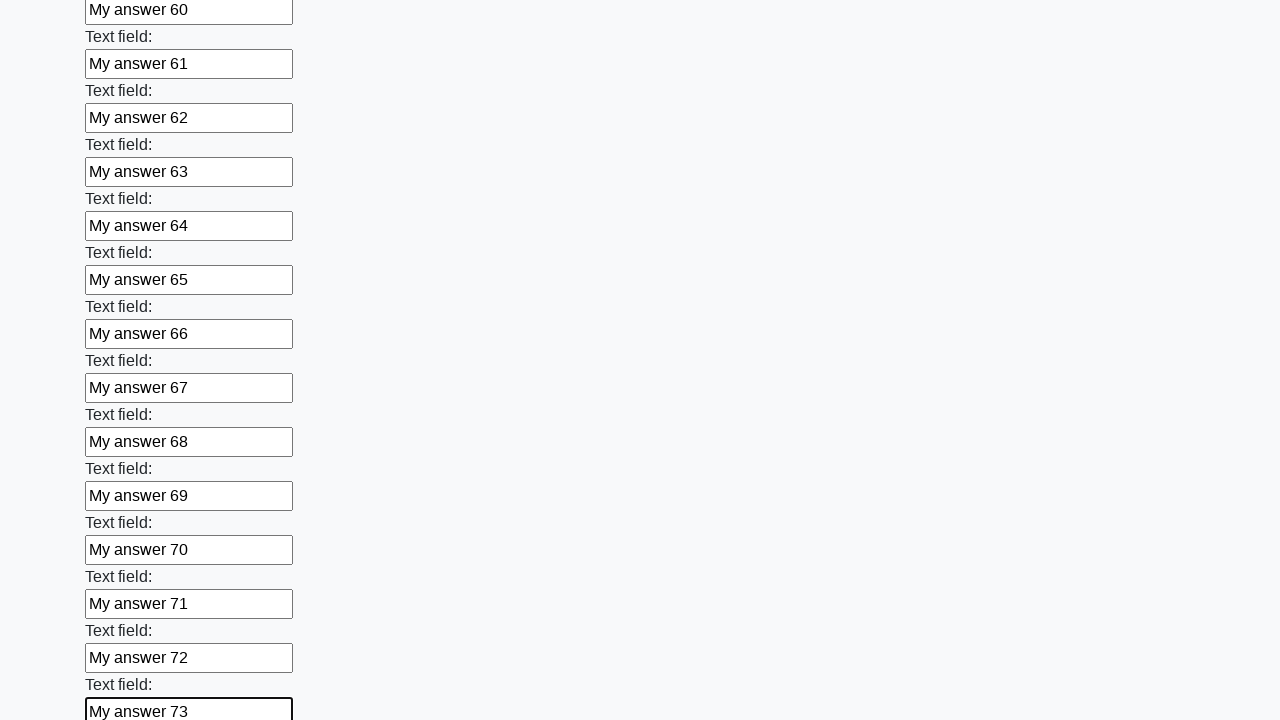

Filled input field 74 with 'My answer 74' on input >> nth=74
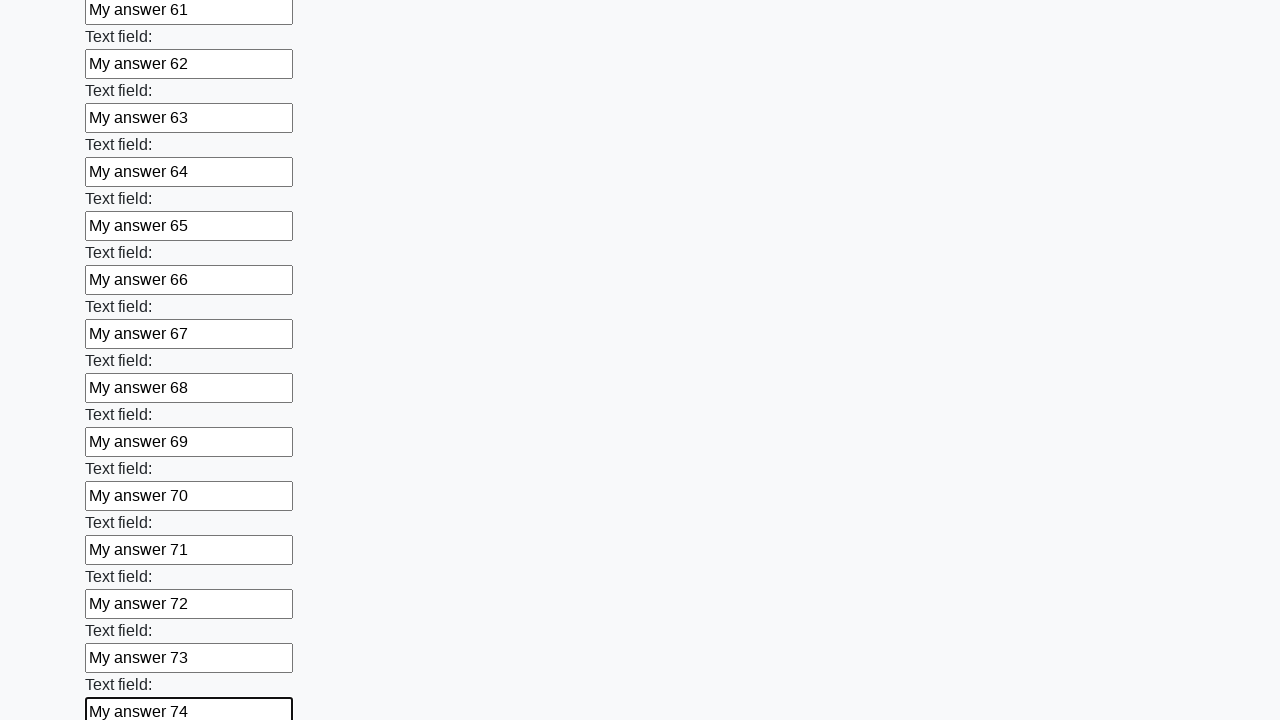

Filled input field 75 with 'My answer 75' on input >> nth=75
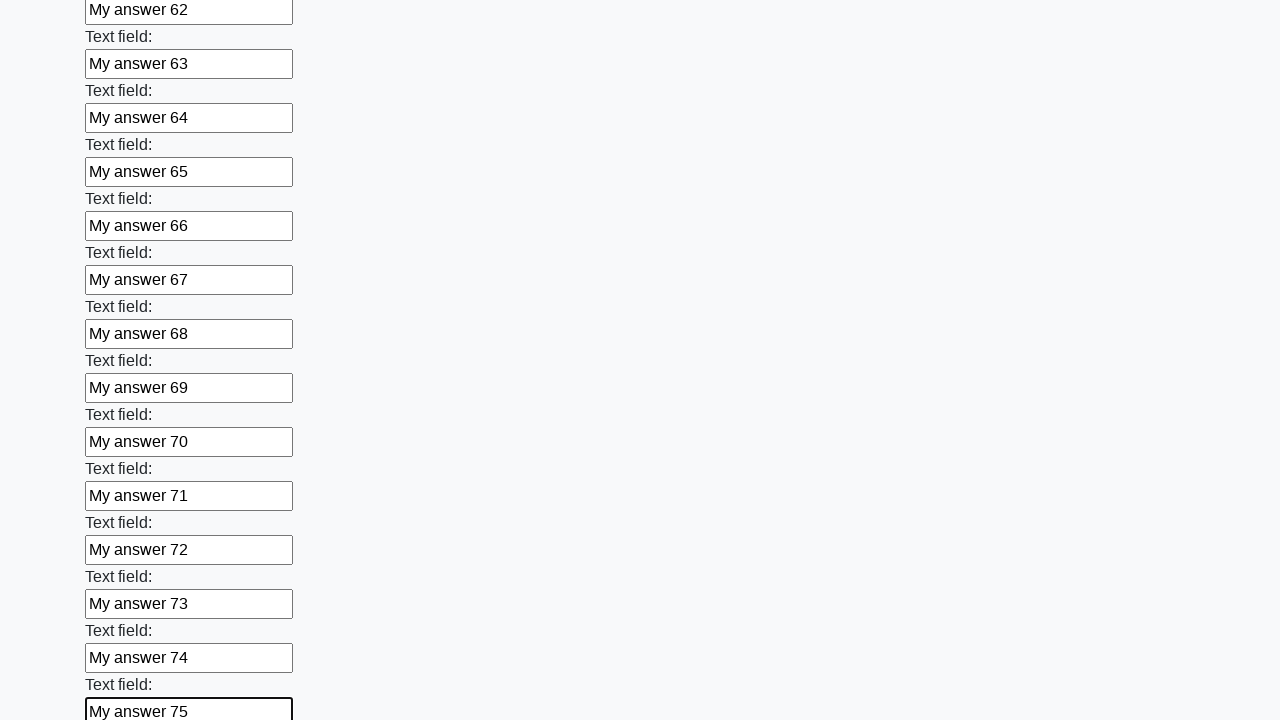

Filled input field 76 with 'My answer 76' on input >> nth=76
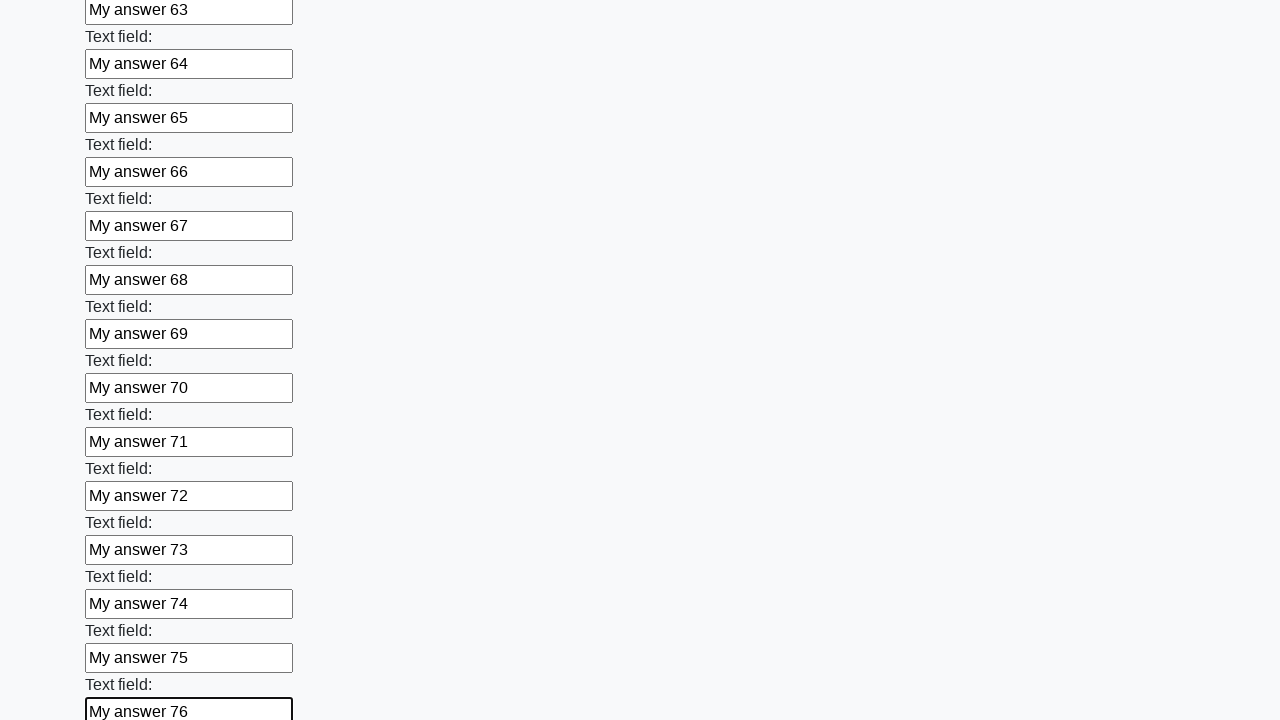

Filled input field 77 with 'My answer 77' on input >> nth=77
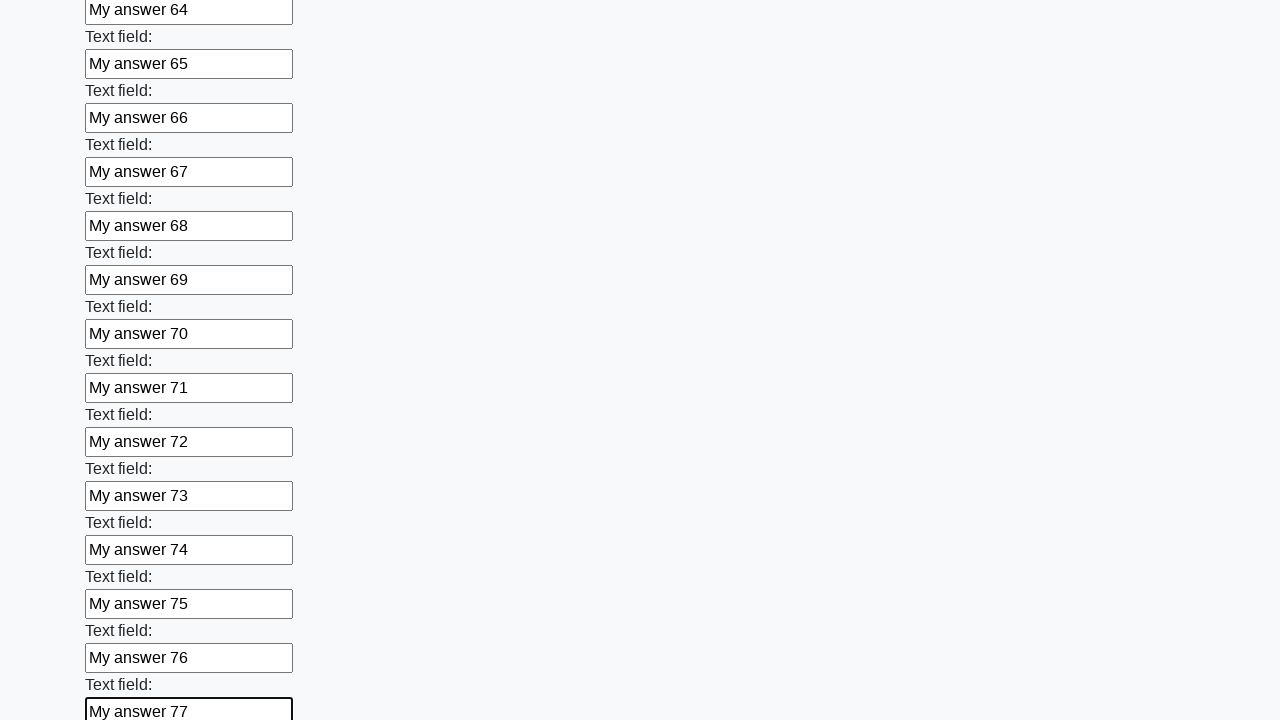

Filled input field 78 with 'My answer 78' on input >> nth=78
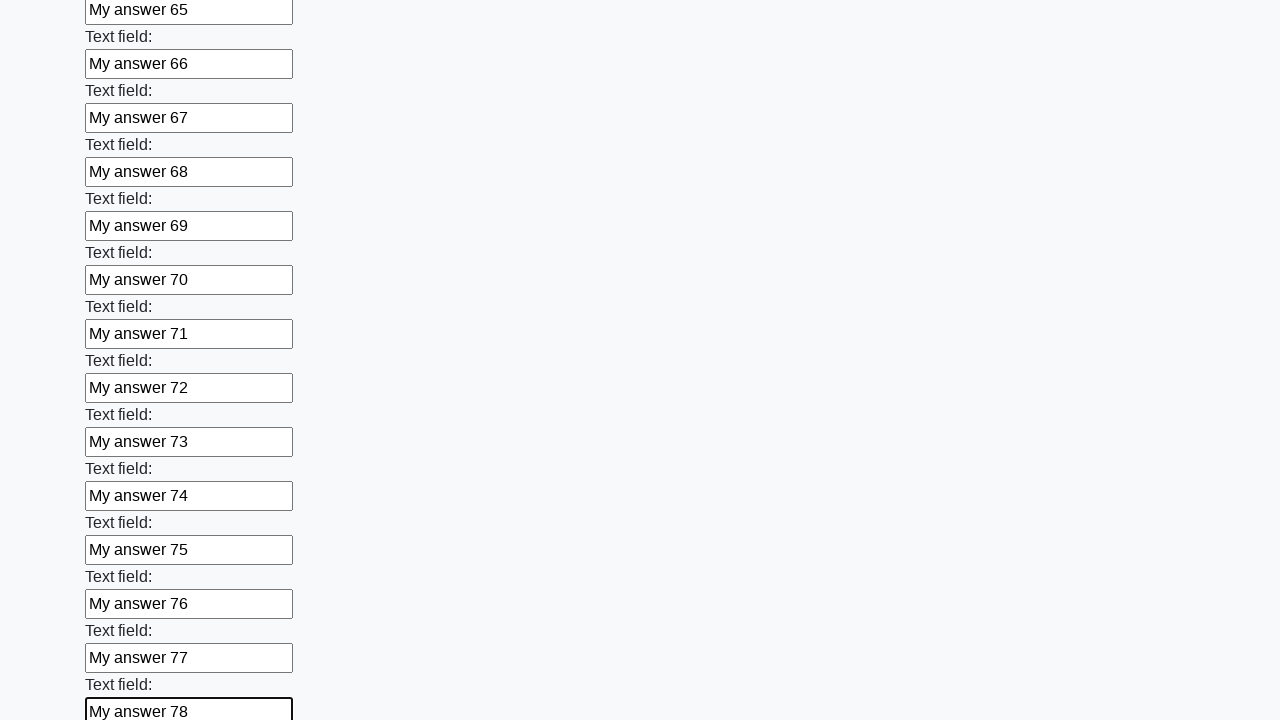

Filled input field 79 with 'My answer 79' on input >> nth=79
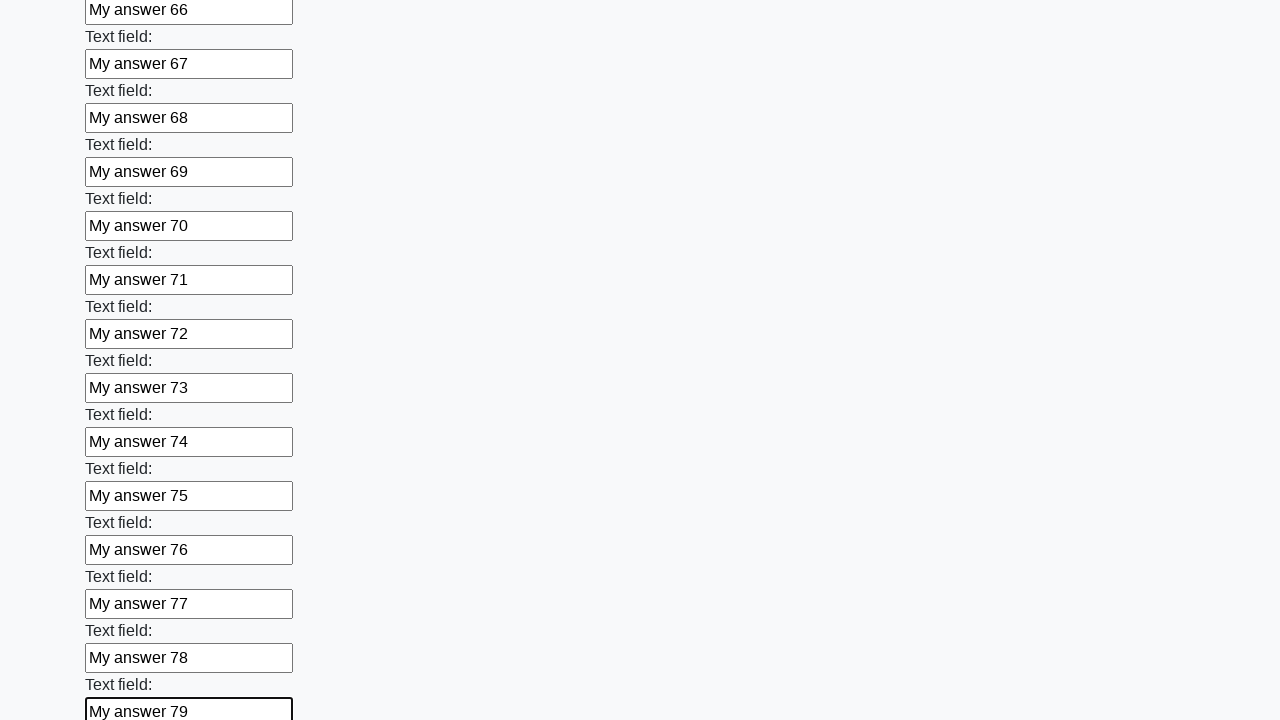

Filled input field 80 with 'My answer 80' on input >> nth=80
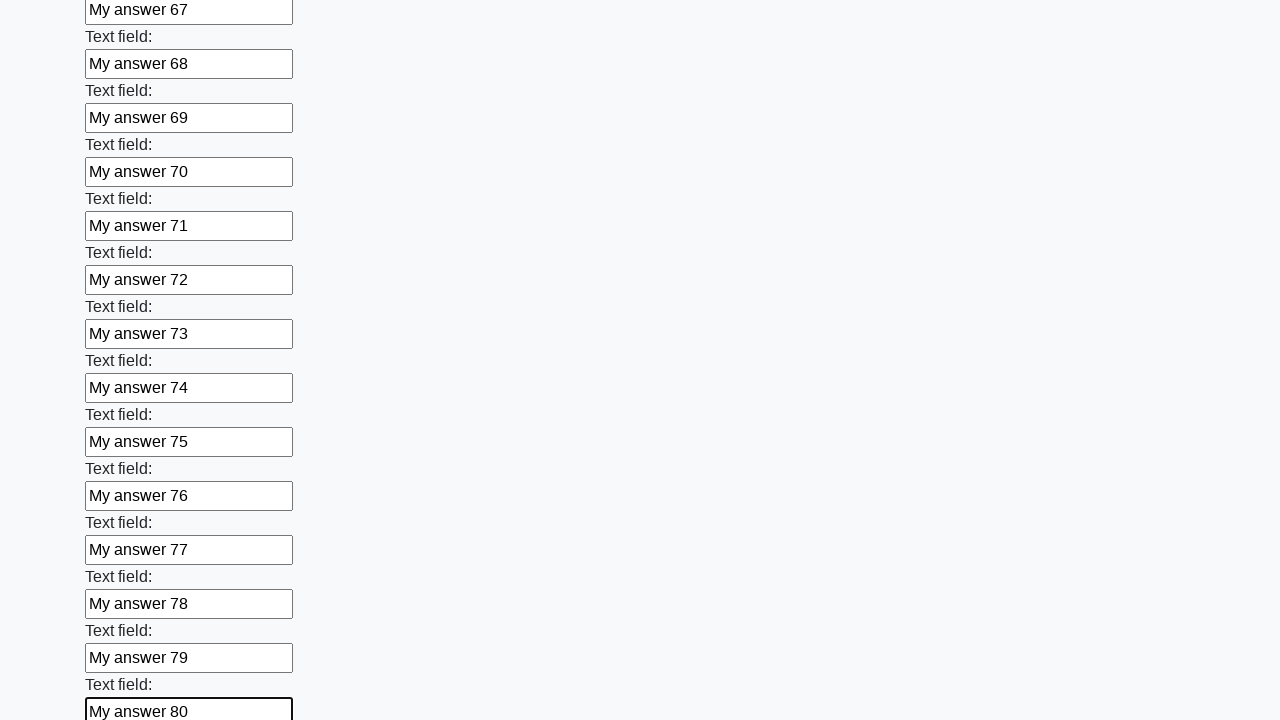

Filled input field 81 with 'My answer 81' on input >> nth=81
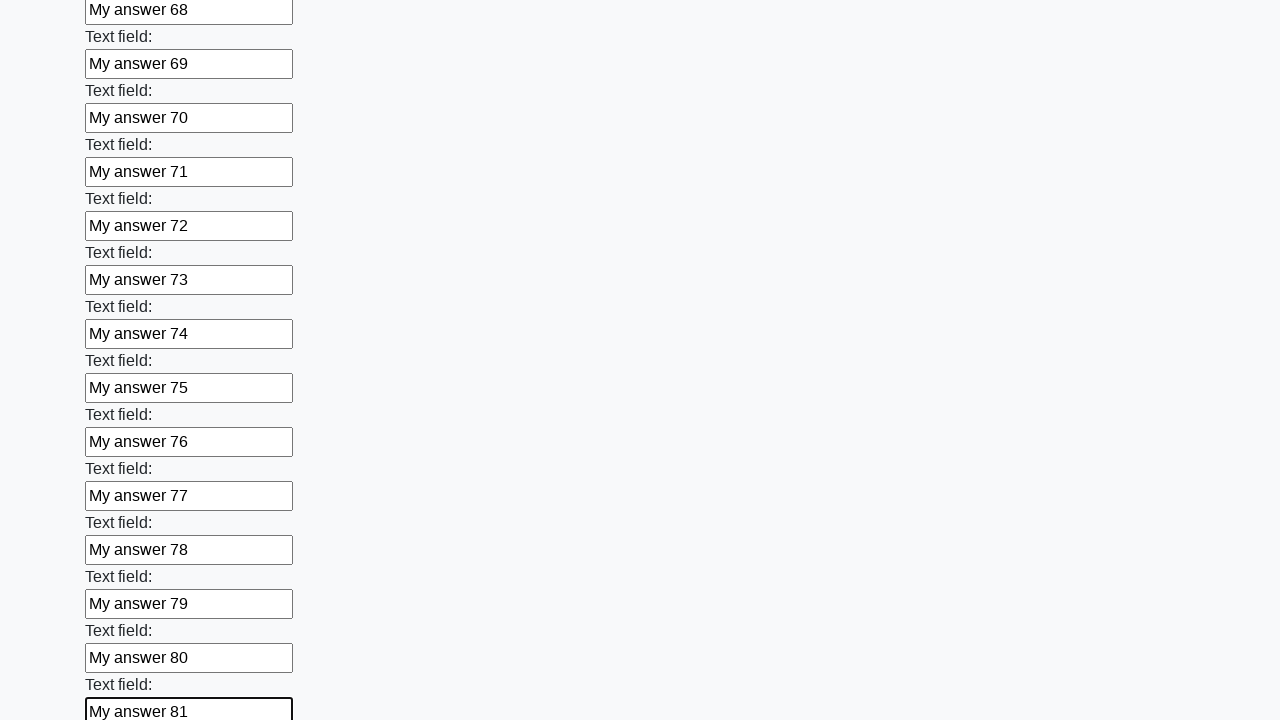

Filled input field 82 with 'My answer 82' on input >> nth=82
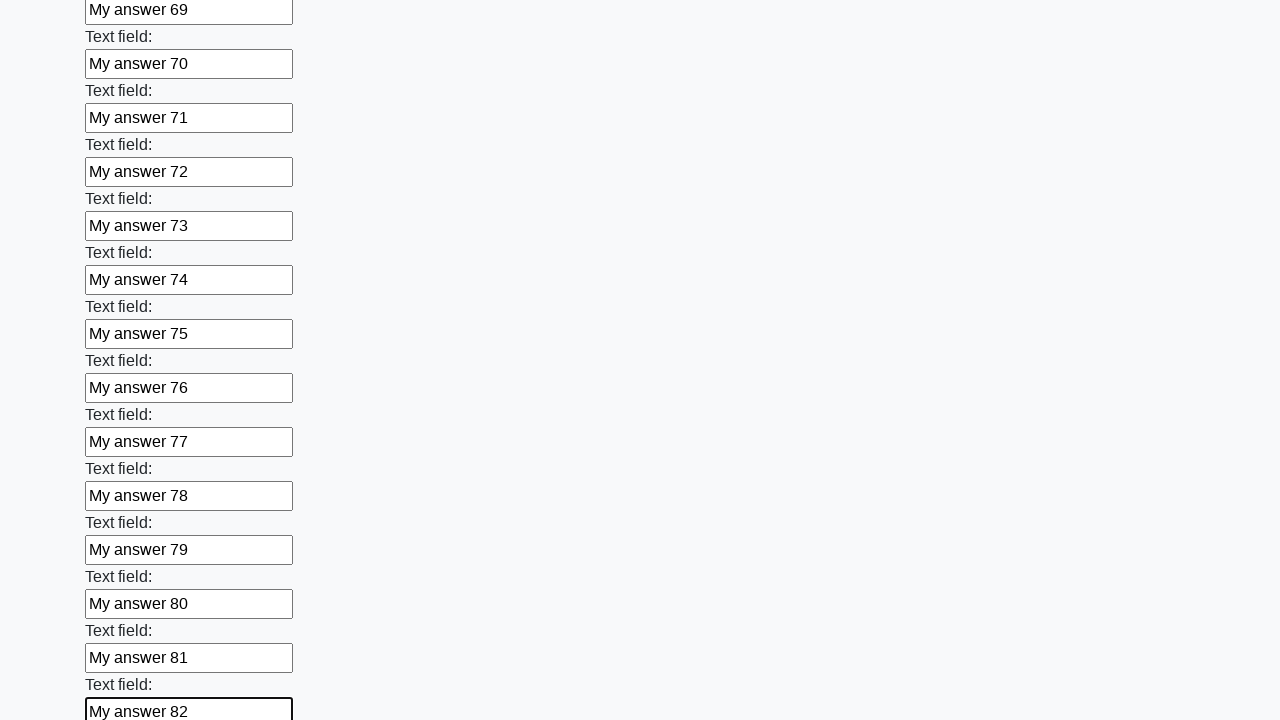

Filled input field 83 with 'My answer 83' on input >> nth=83
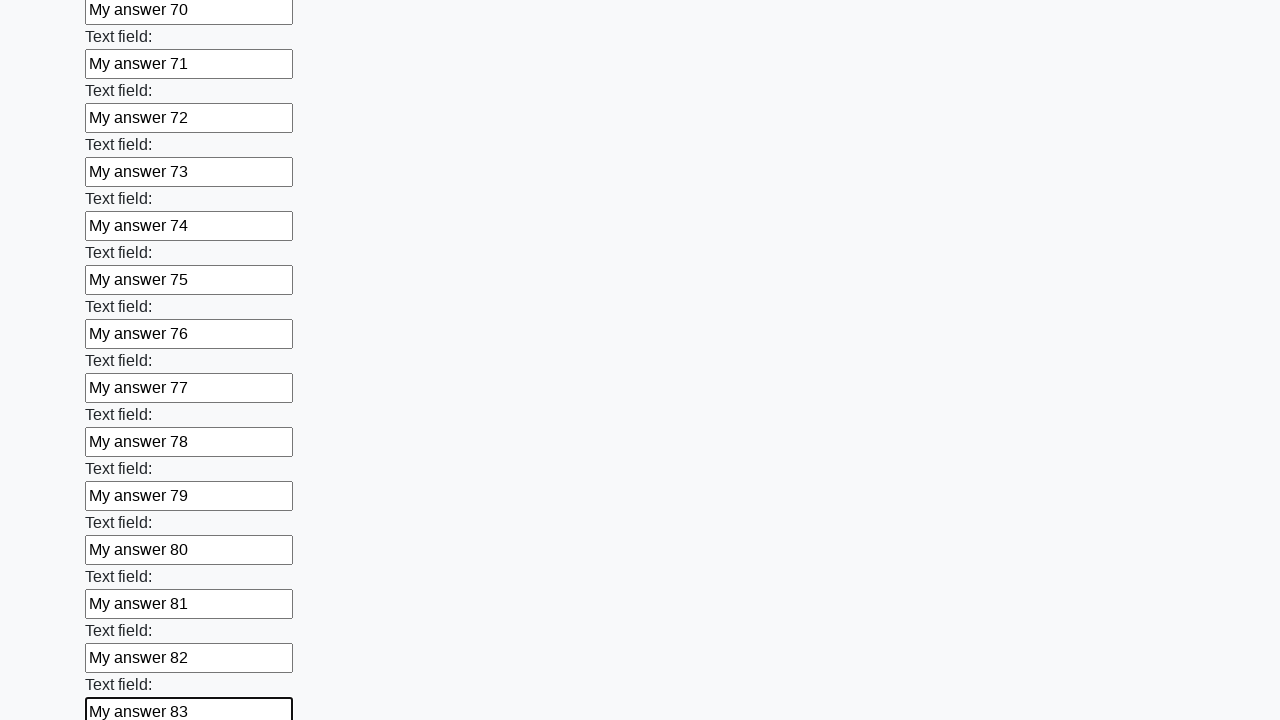

Filled input field 84 with 'My answer 84' on input >> nth=84
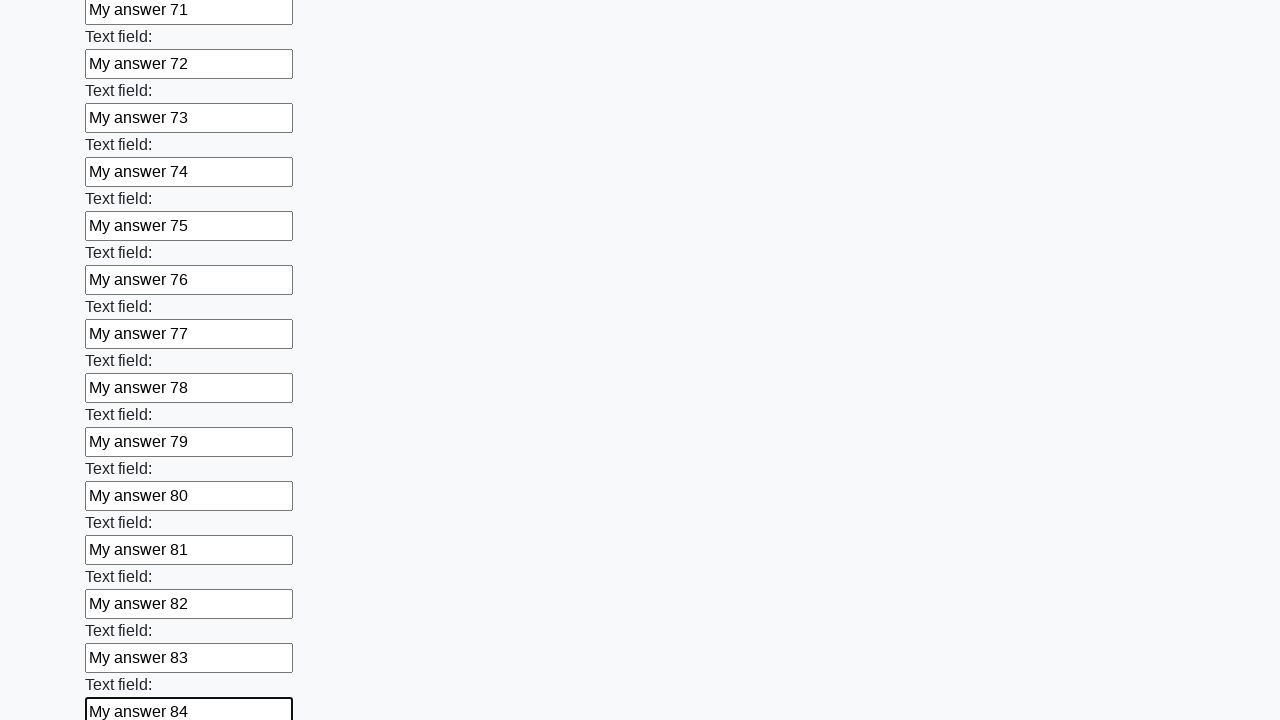

Filled input field 85 with 'My answer 85' on input >> nth=85
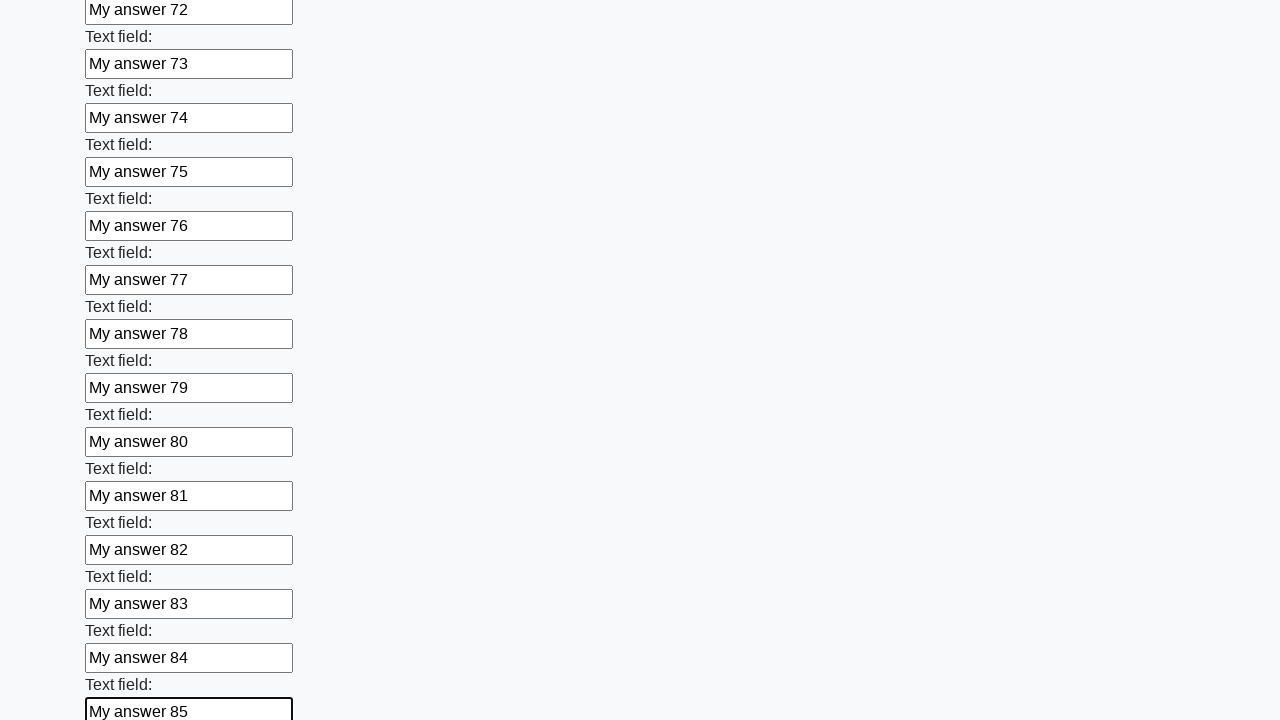

Filled input field 86 with 'My answer 86' on input >> nth=86
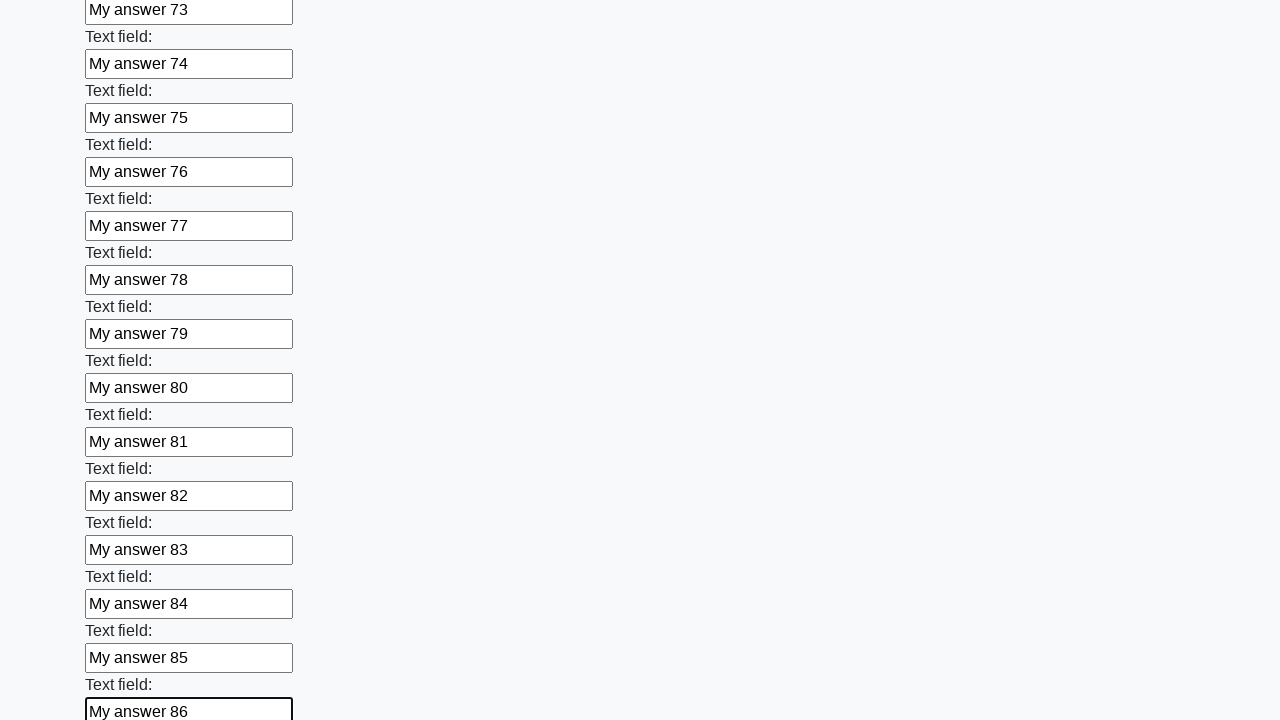

Filled input field 87 with 'My answer 87' on input >> nth=87
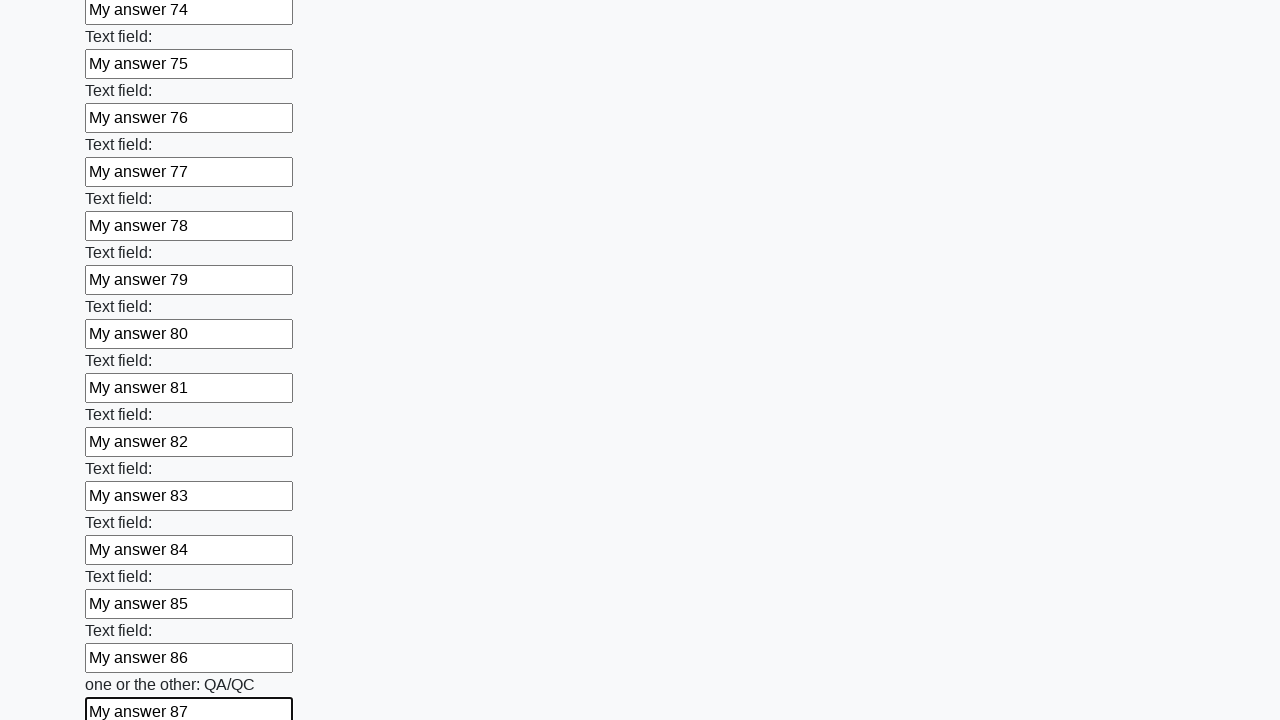

Filled input field 88 with 'My answer 88' on input >> nth=88
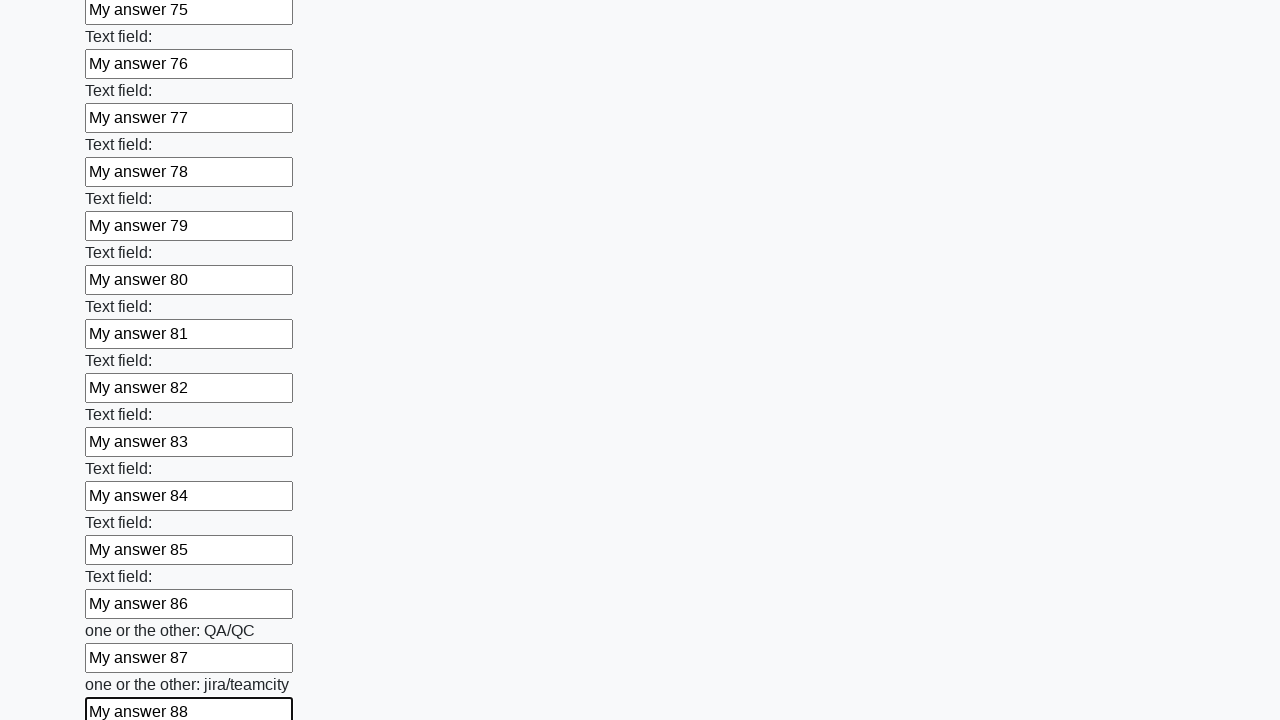

Filled input field 89 with 'My answer 89' on input >> nth=89
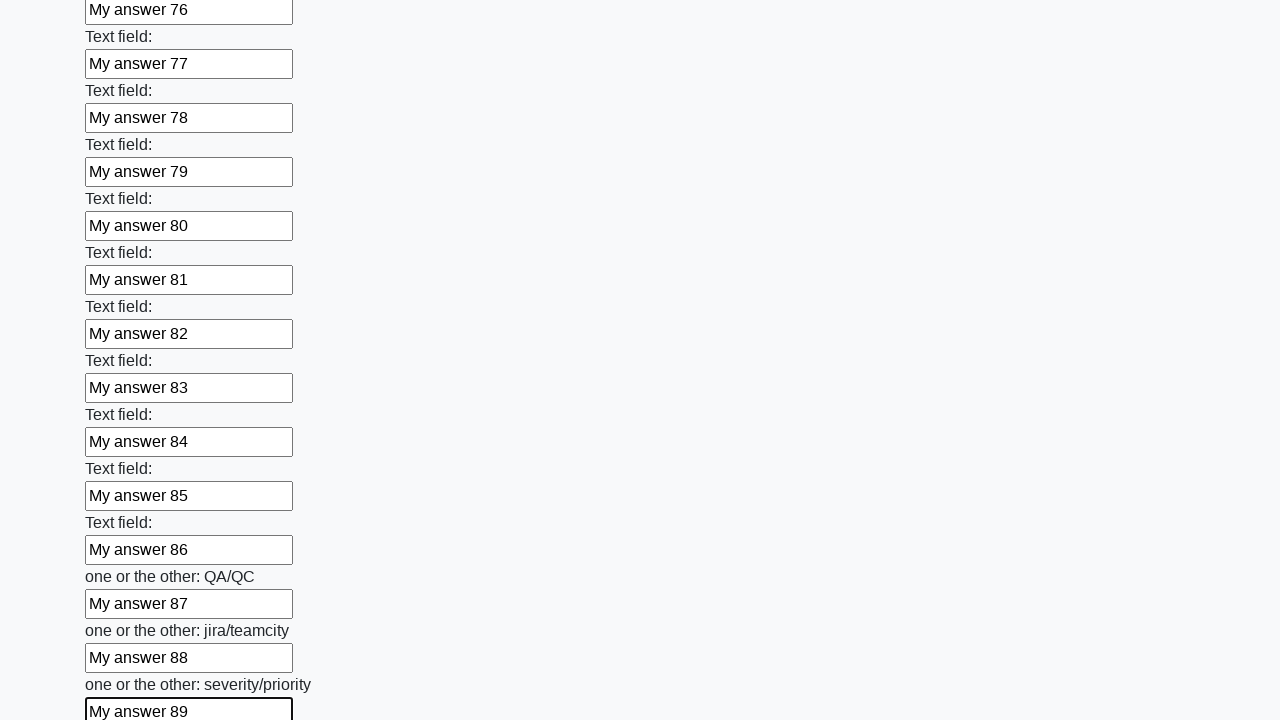

Filled input field 90 with 'My answer 90' on input >> nth=90
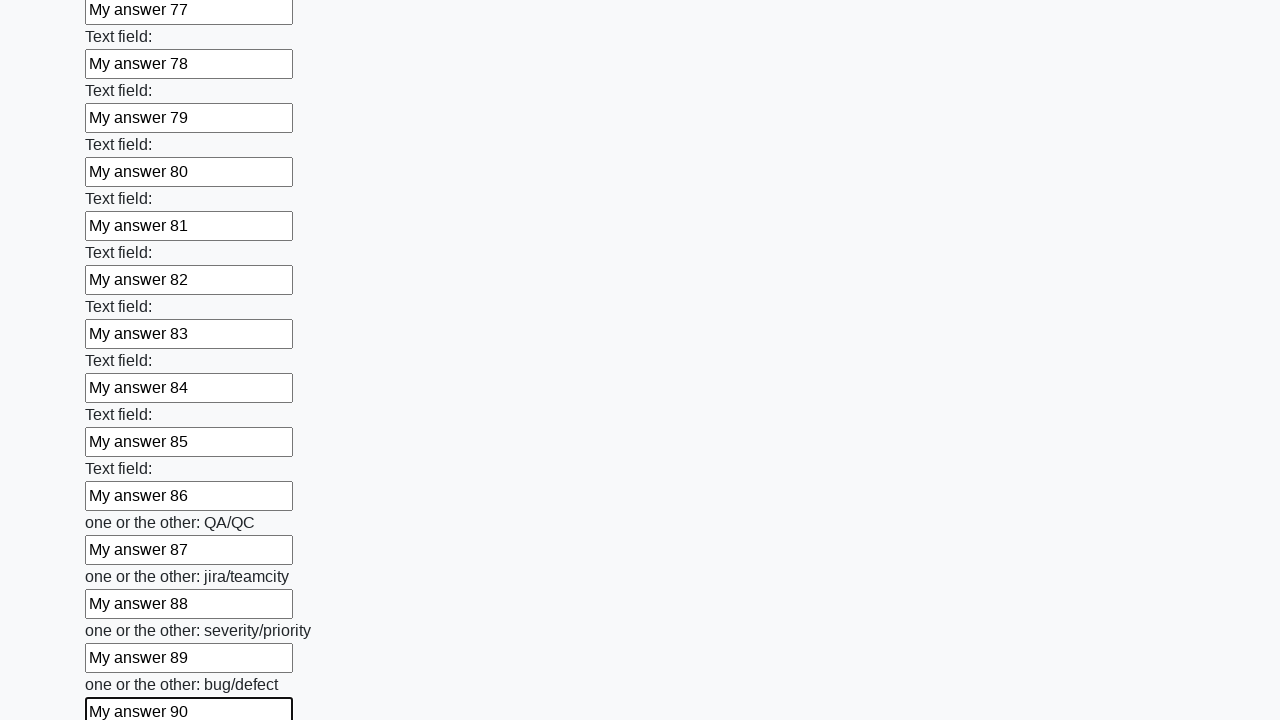

Filled input field 91 with 'My answer 91' on input >> nth=91
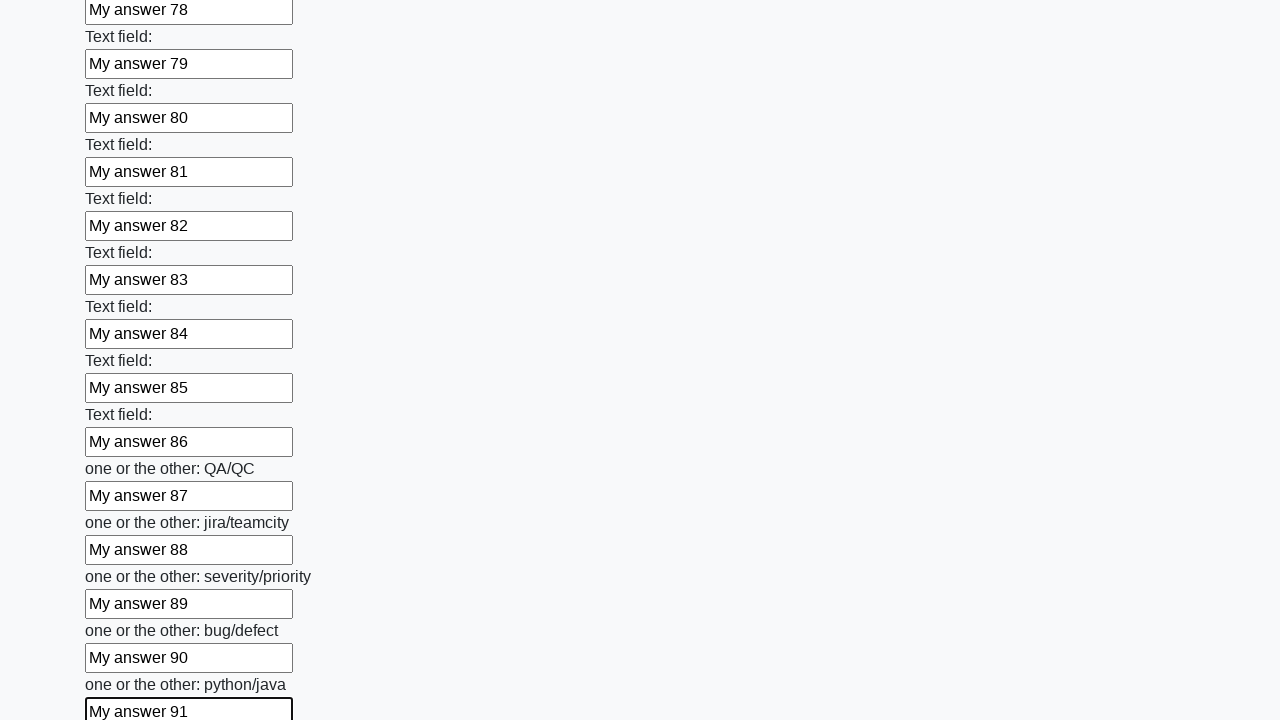

Filled input field 92 with 'My answer 92' on input >> nth=92
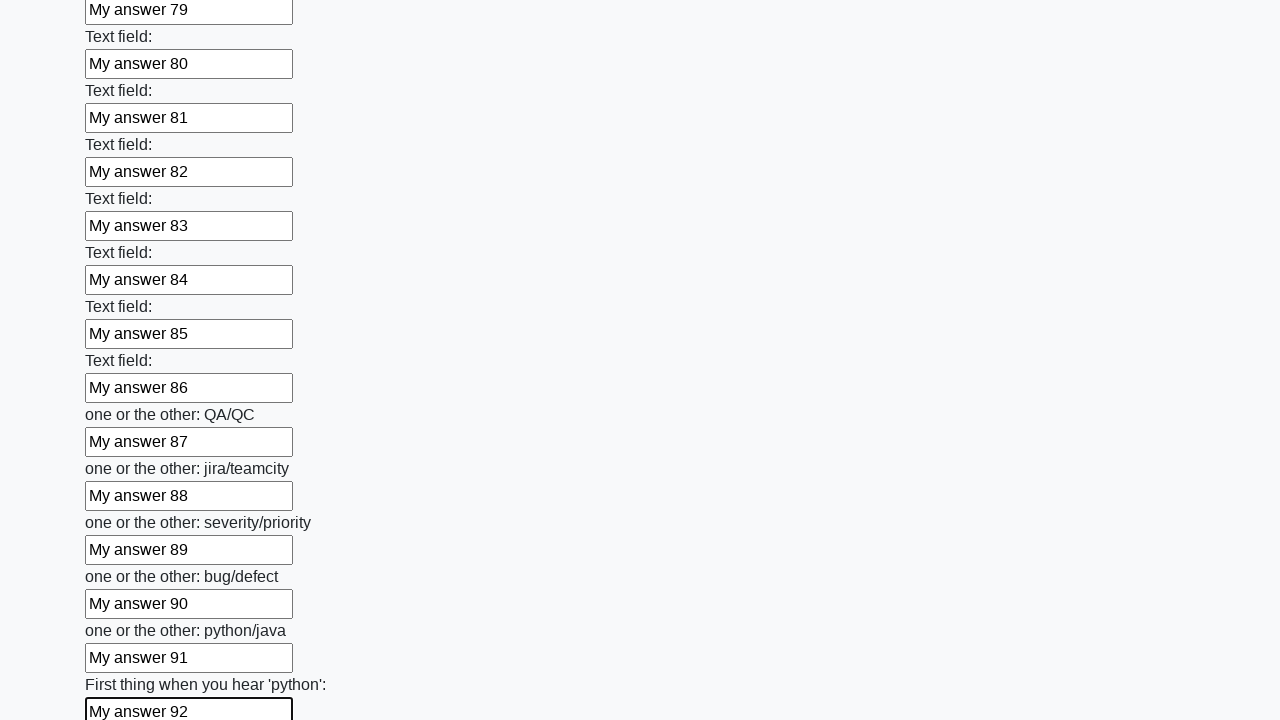

Filled input field 93 with 'My answer 93' on input >> nth=93
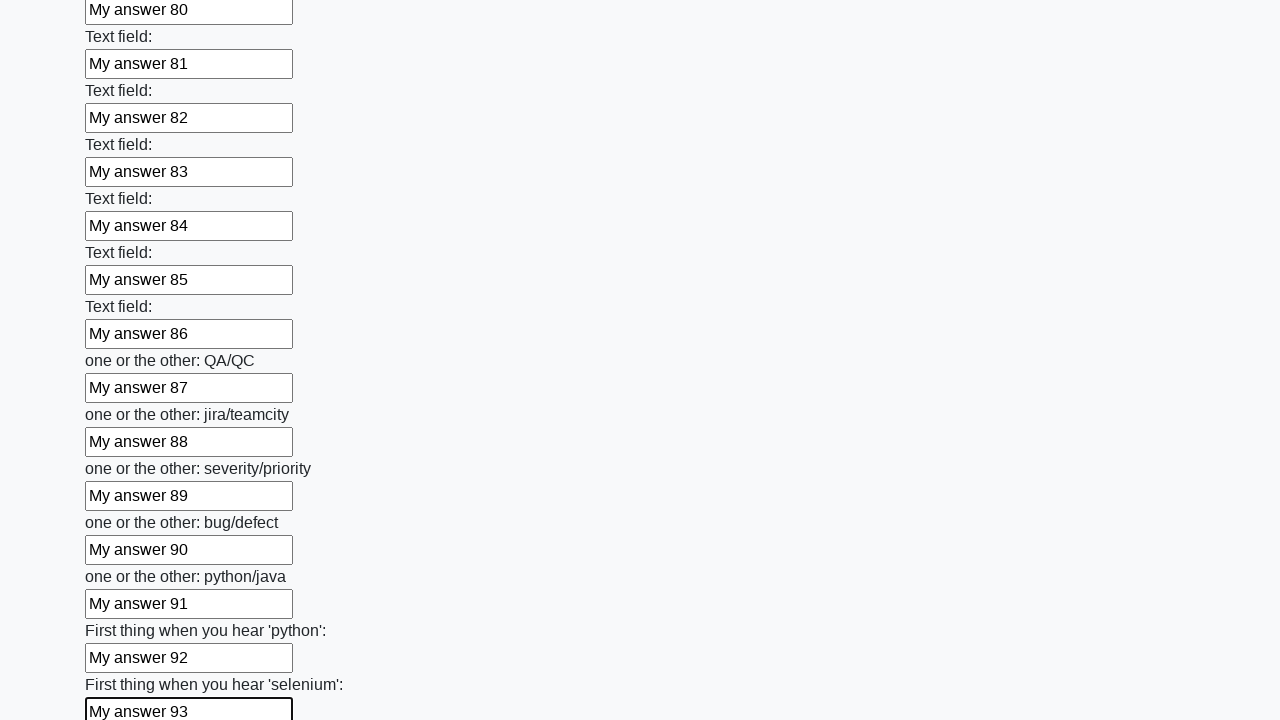

Filled input field 94 with 'My answer 94' on input >> nth=94
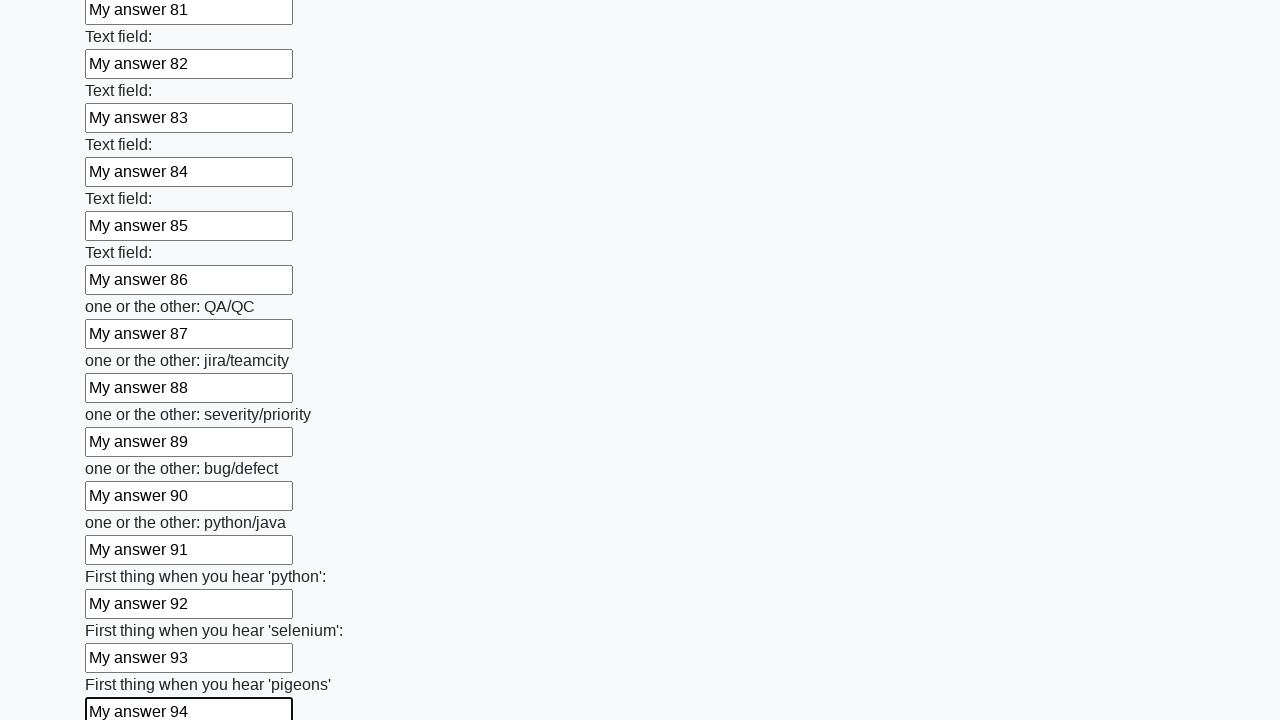

Filled input field 95 with 'My answer 95' on input >> nth=95
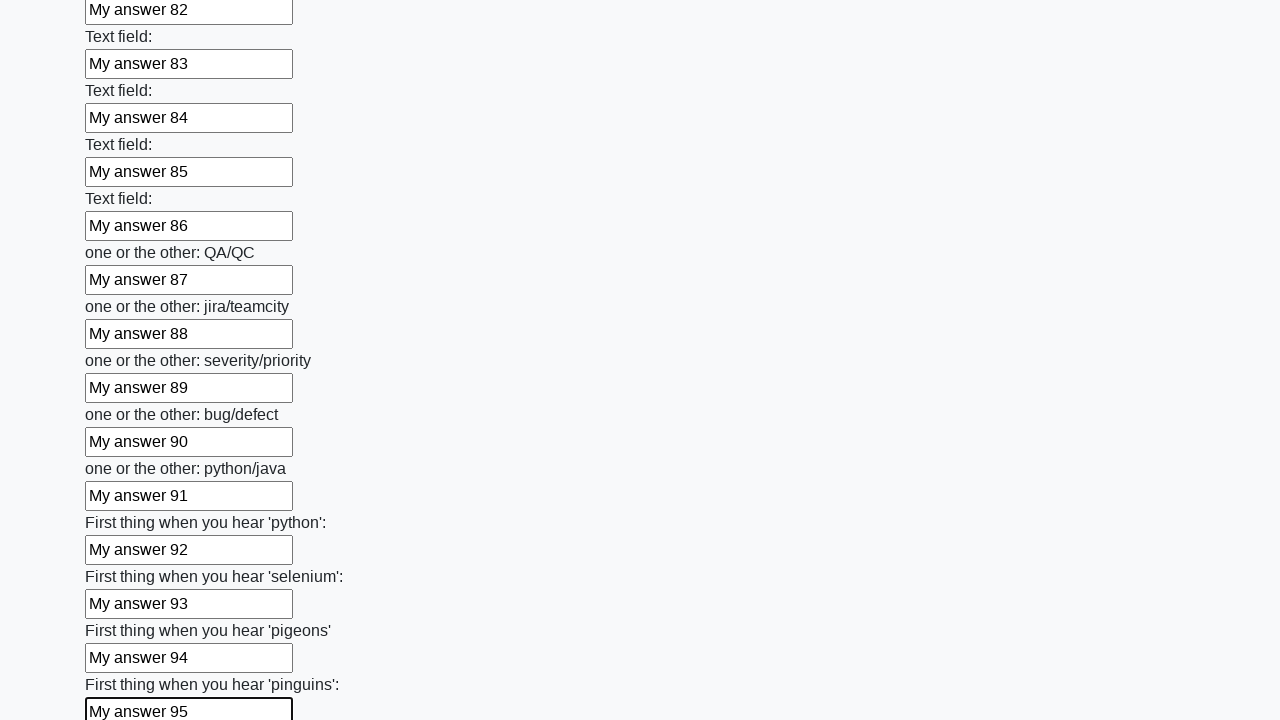

Filled input field 96 with 'My answer 96' on input >> nth=96
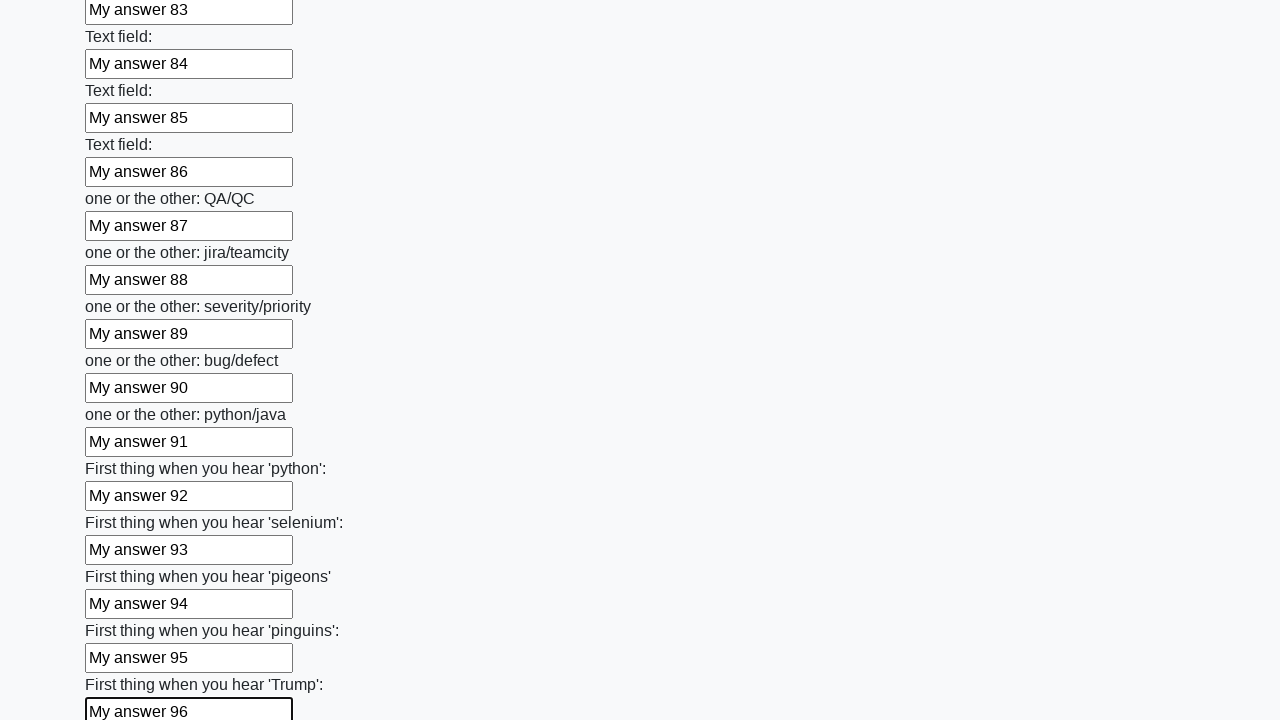

Filled input field 97 with 'My answer 97' on input >> nth=97
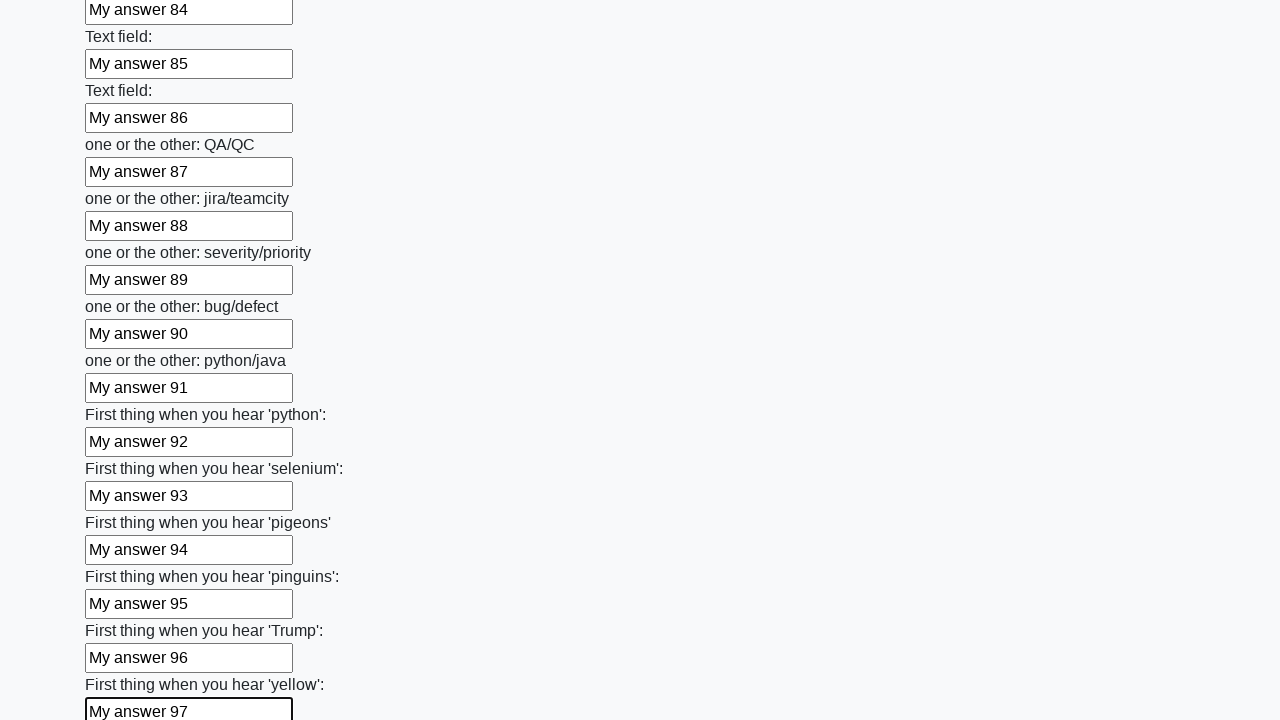

Filled input field 98 with 'My answer 98' on input >> nth=98
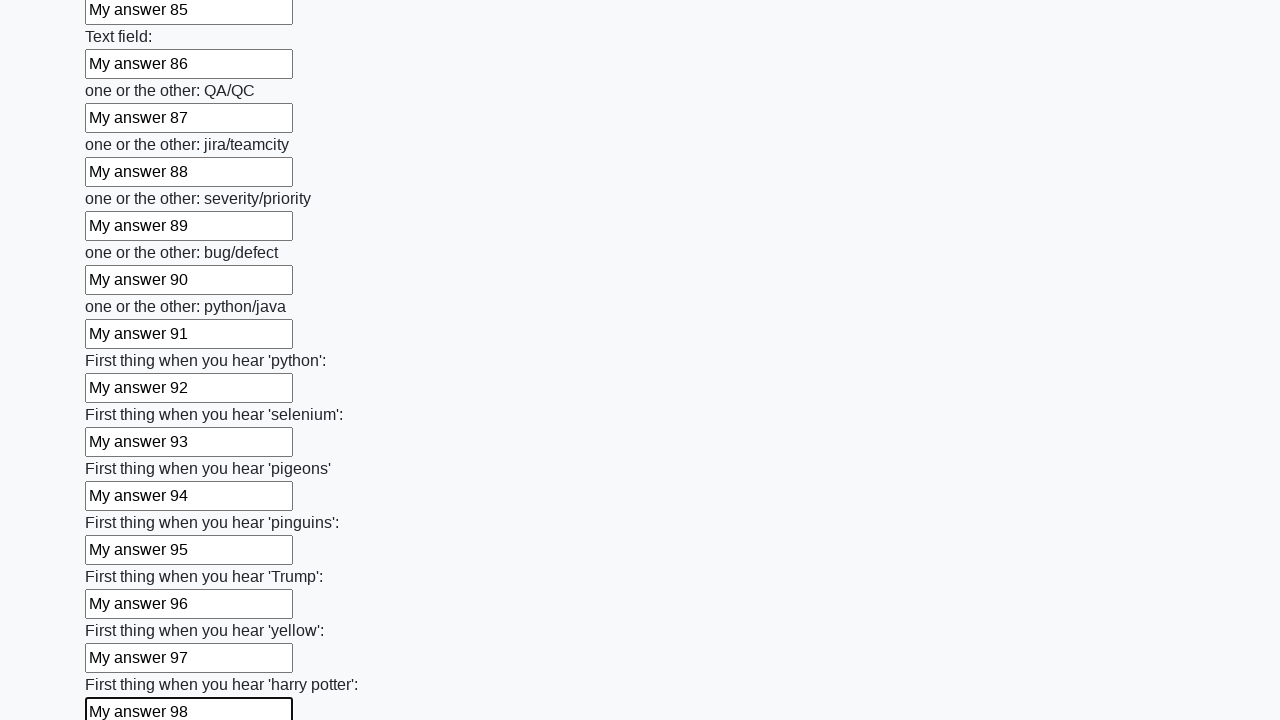

Filled input field 99 with 'My answer 99' on input >> nth=99
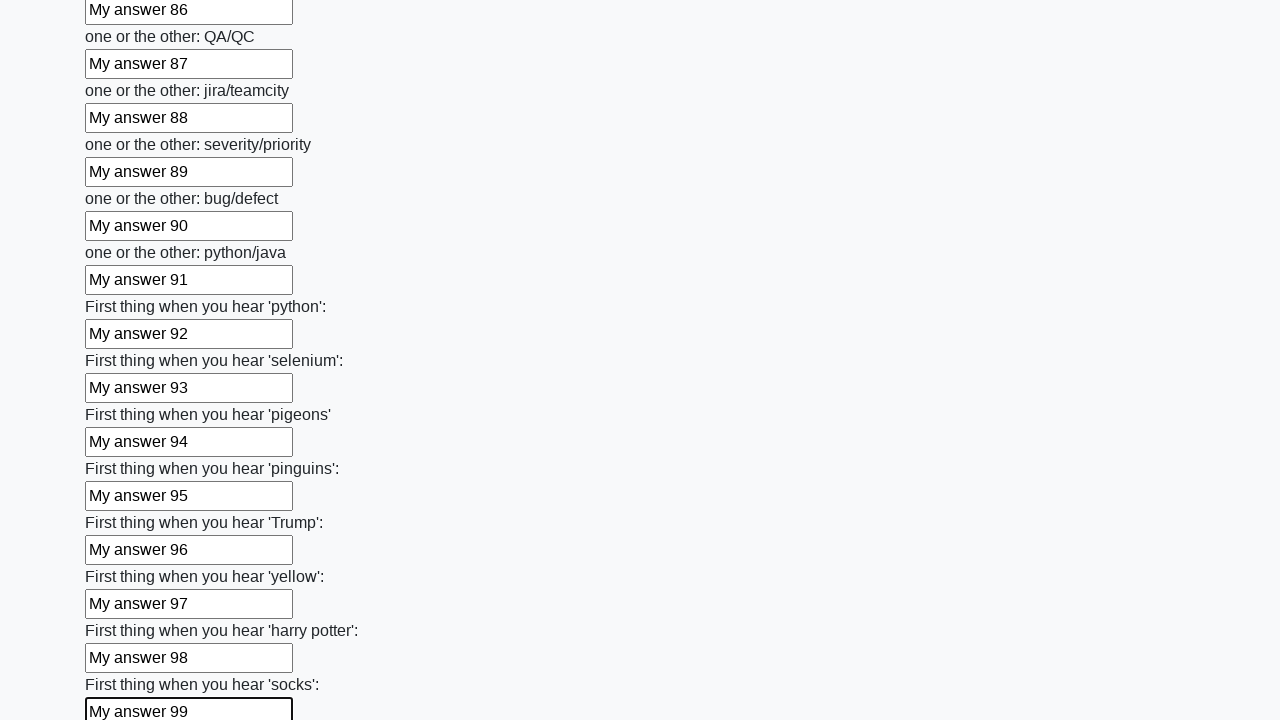

Clicked the submit button to submit the form at (123, 611) on button.btn
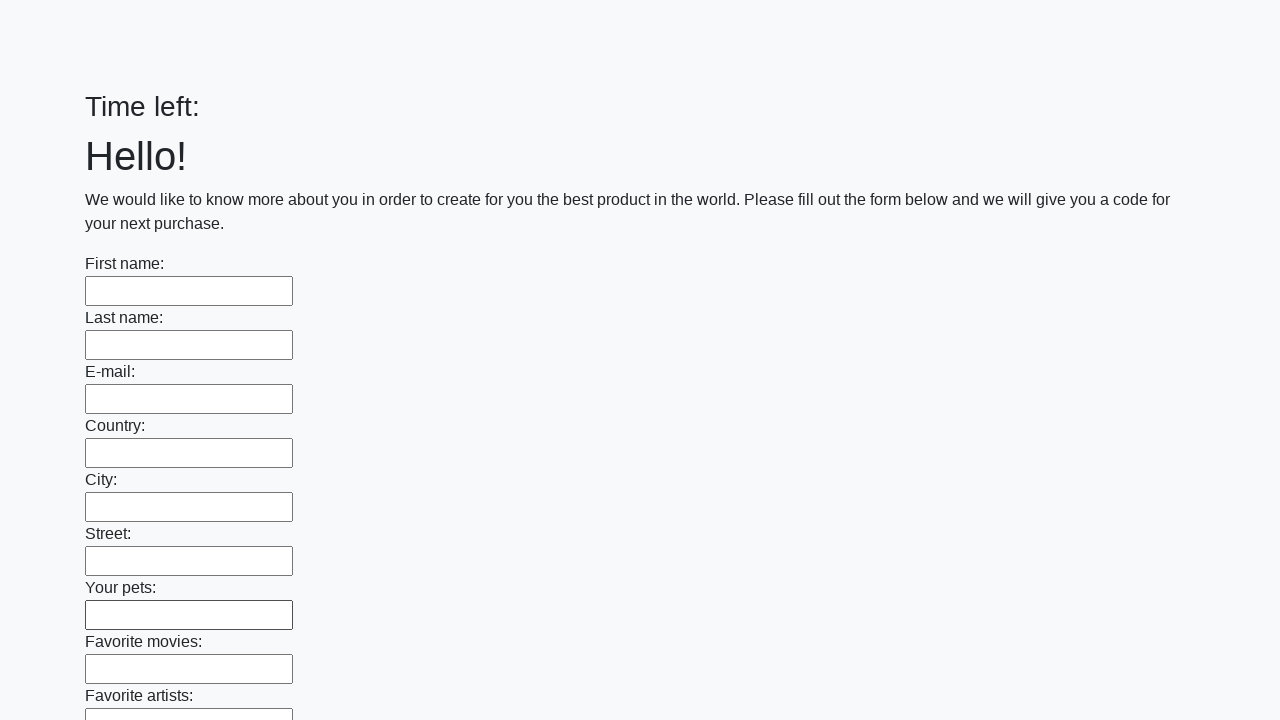

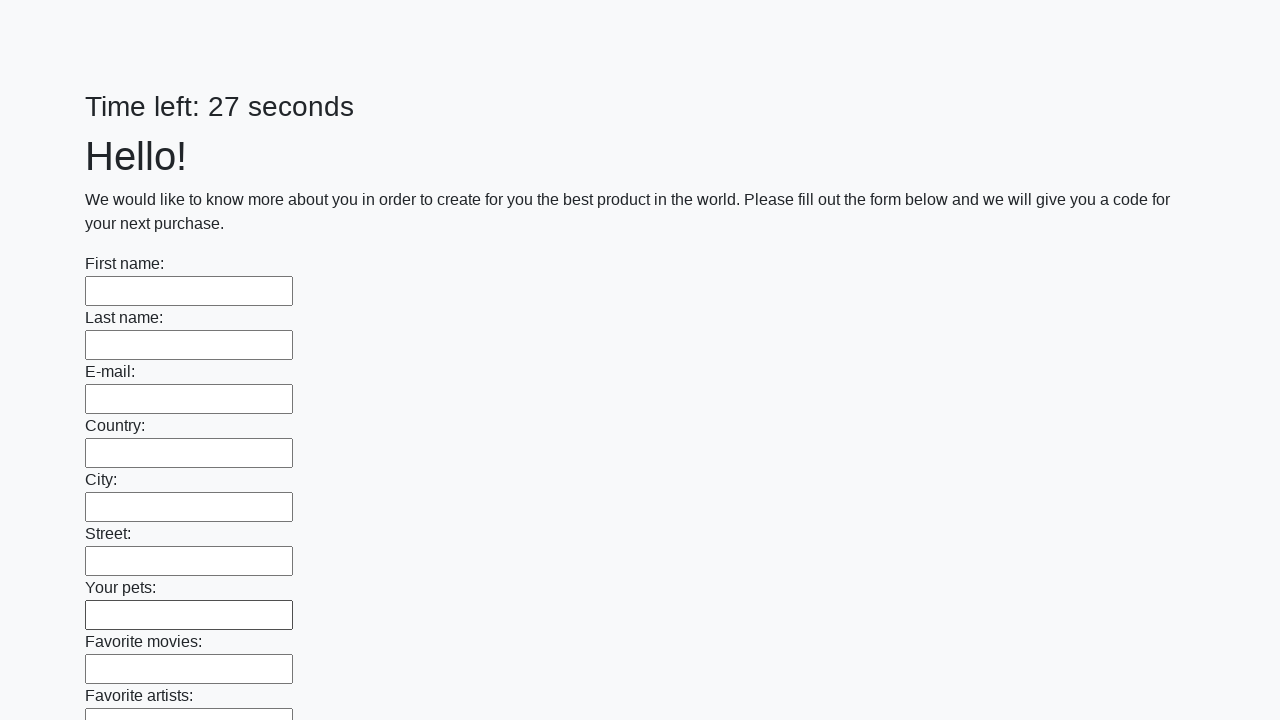